Tests multiple checkbox selection, deselection, and individual checkbox selection on a form with multiple checkboxes

Starting URL: https://automationfc.github.io/multiple-fields/

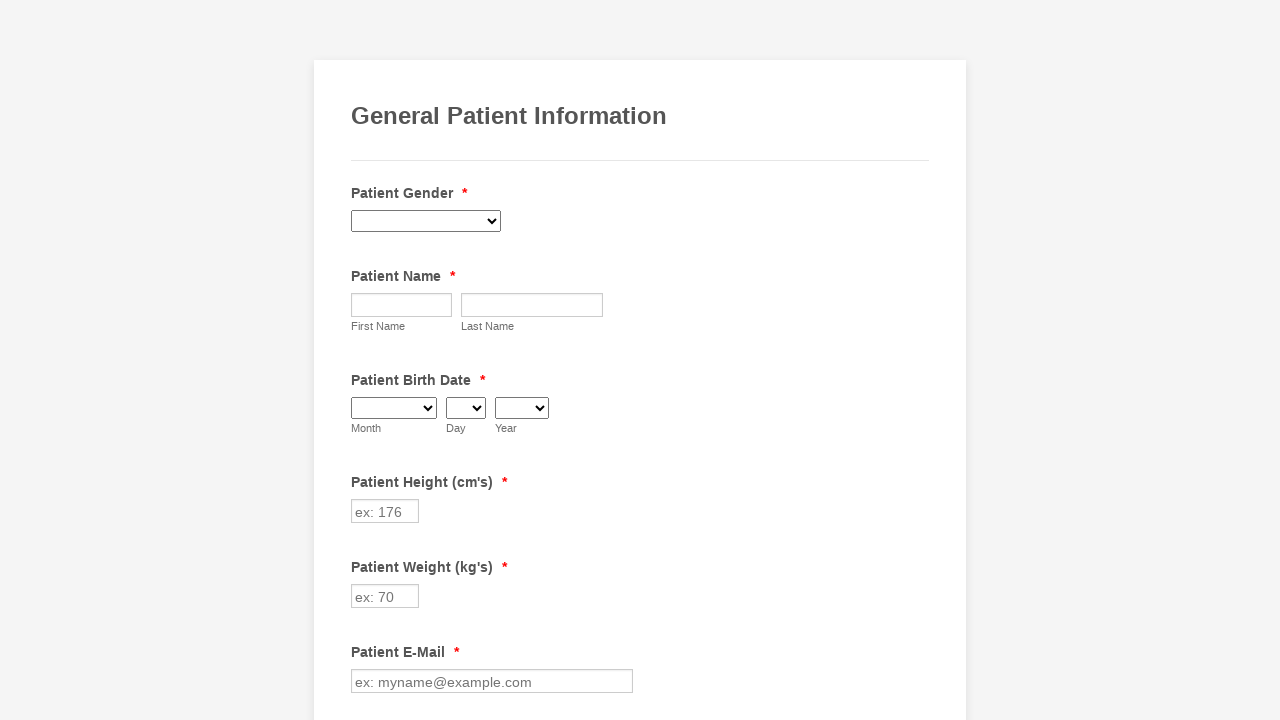

Located all checkboxes on the form
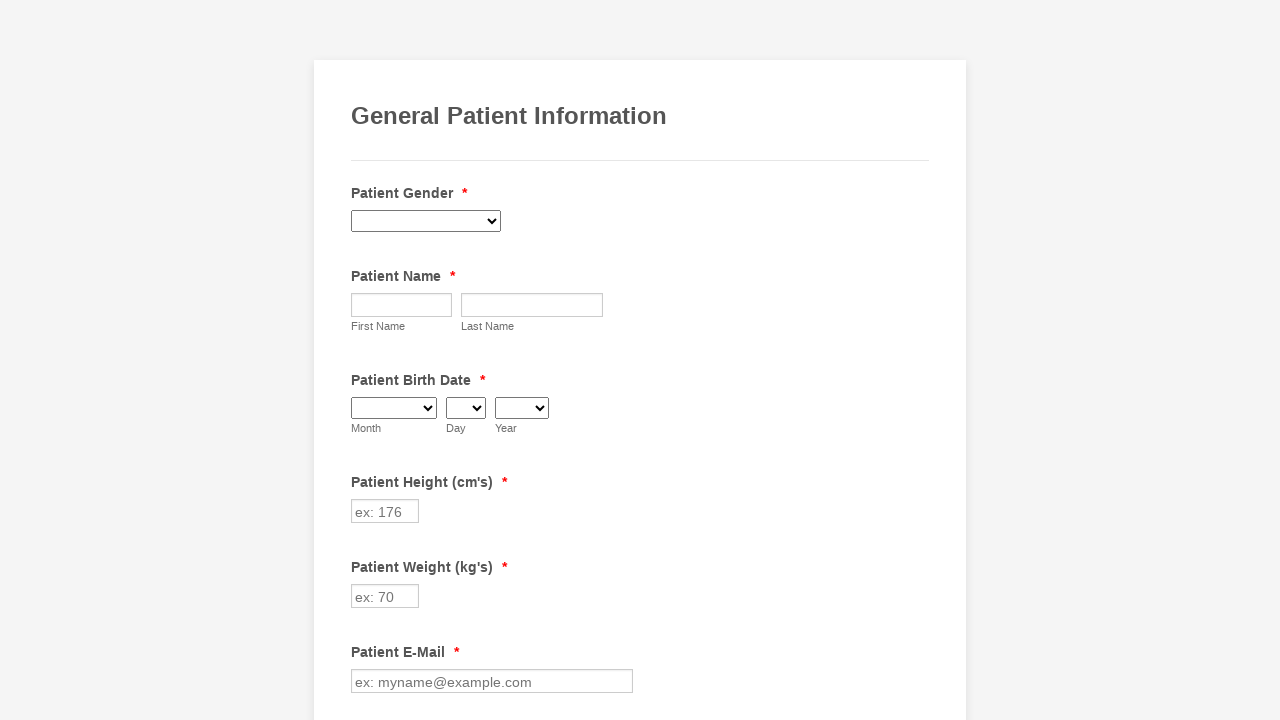

Found 29 checkboxes on the form
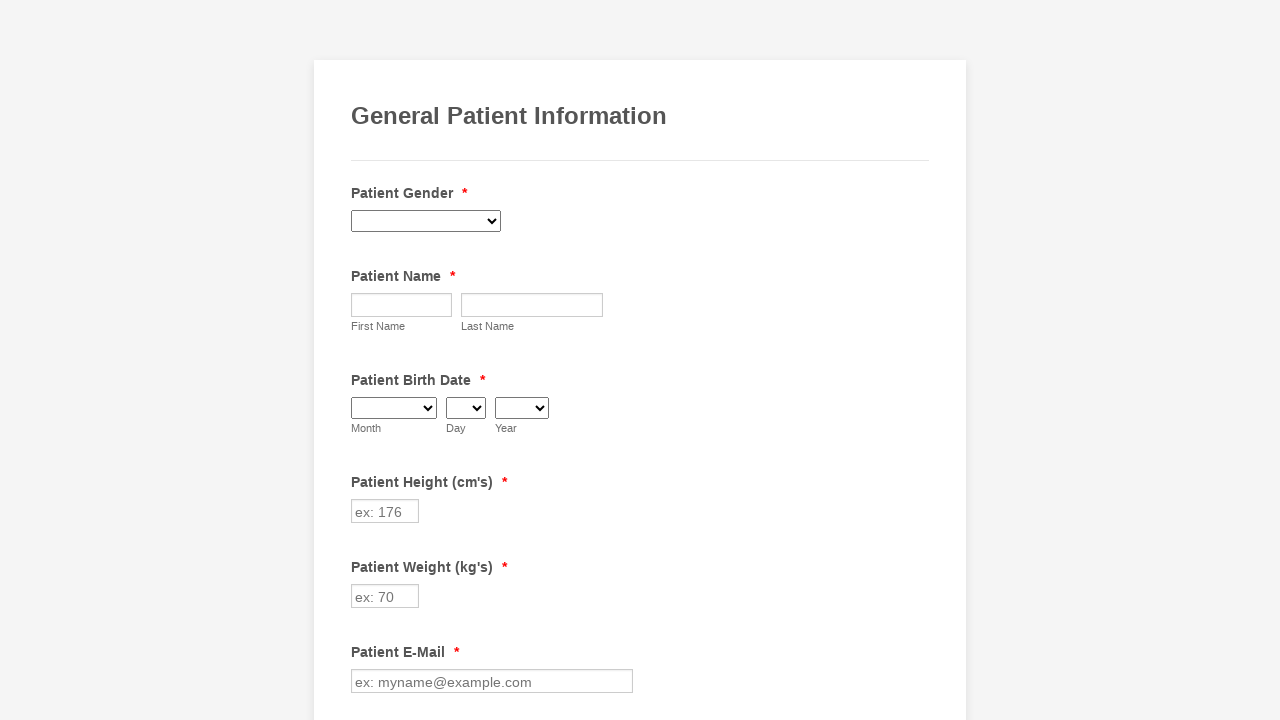

Selected checkbox #1 at (362, 360) on input.form-checkbox >> nth=0
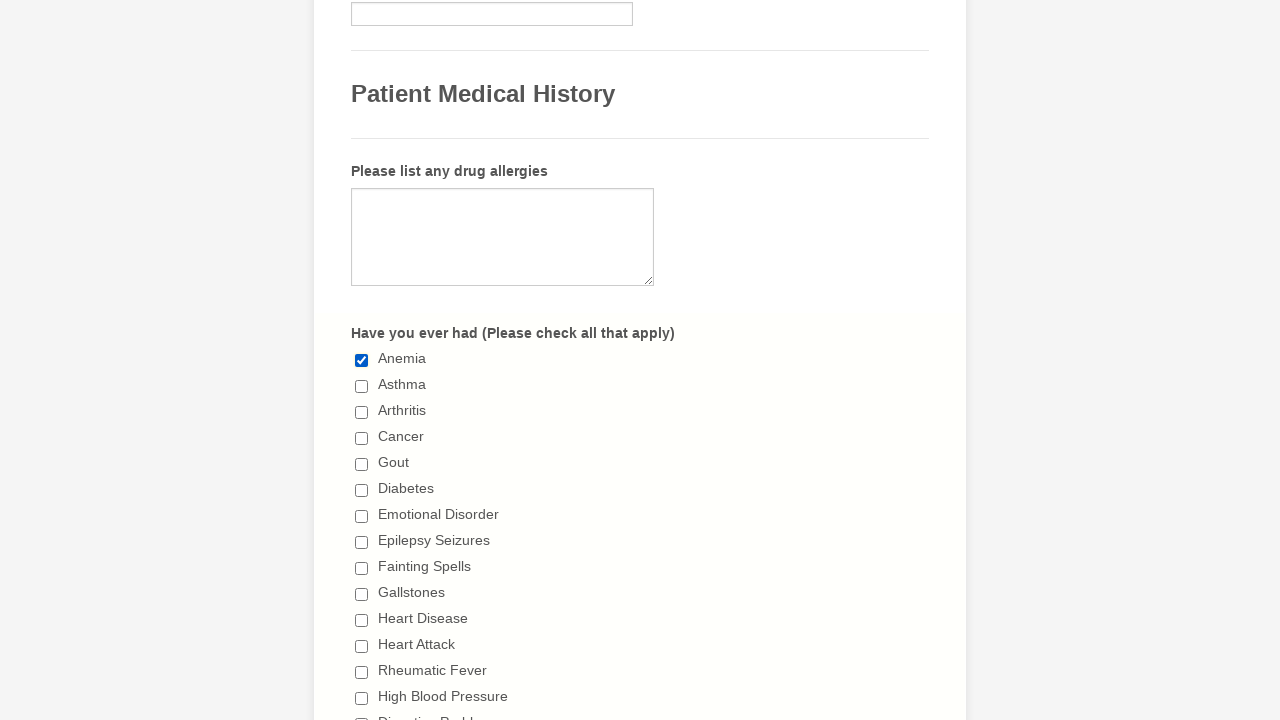

Selected checkbox #2 at (362, 386) on input.form-checkbox >> nth=1
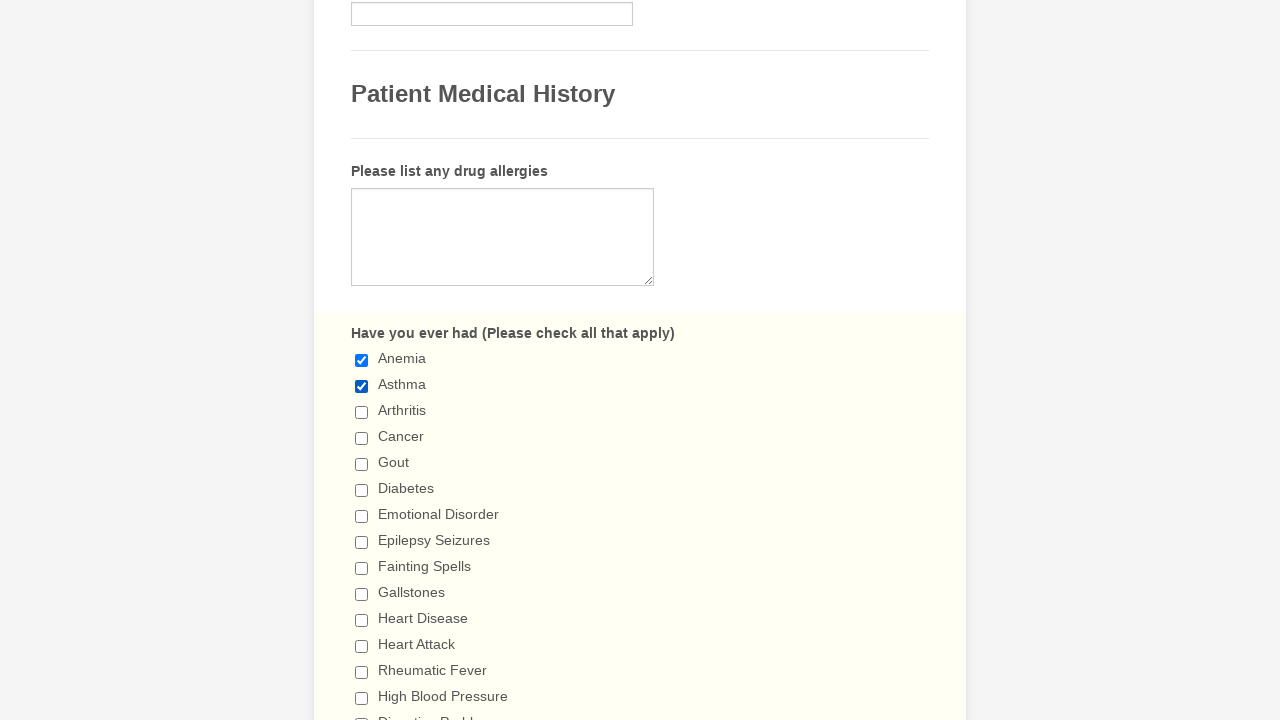

Selected checkbox #3 at (362, 412) on input.form-checkbox >> nth=2
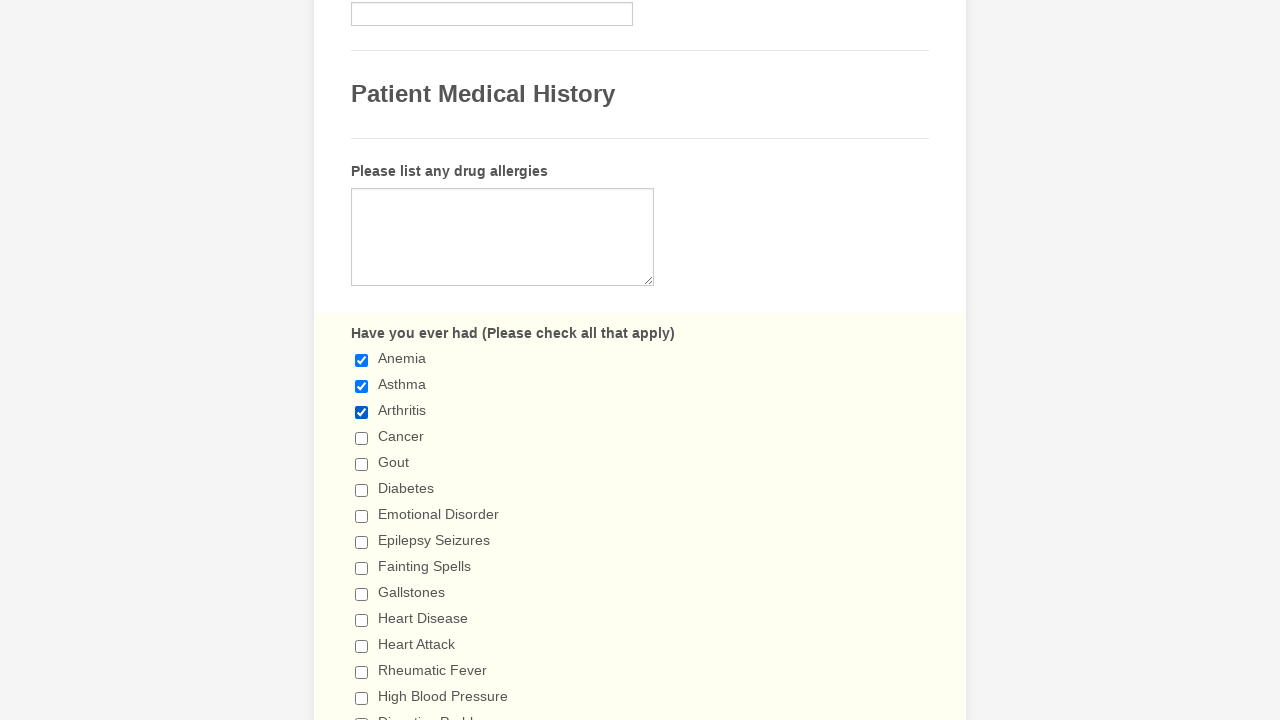

Selected checkbox #4 at (362, 438) on input.form-checkbox >> nth=3
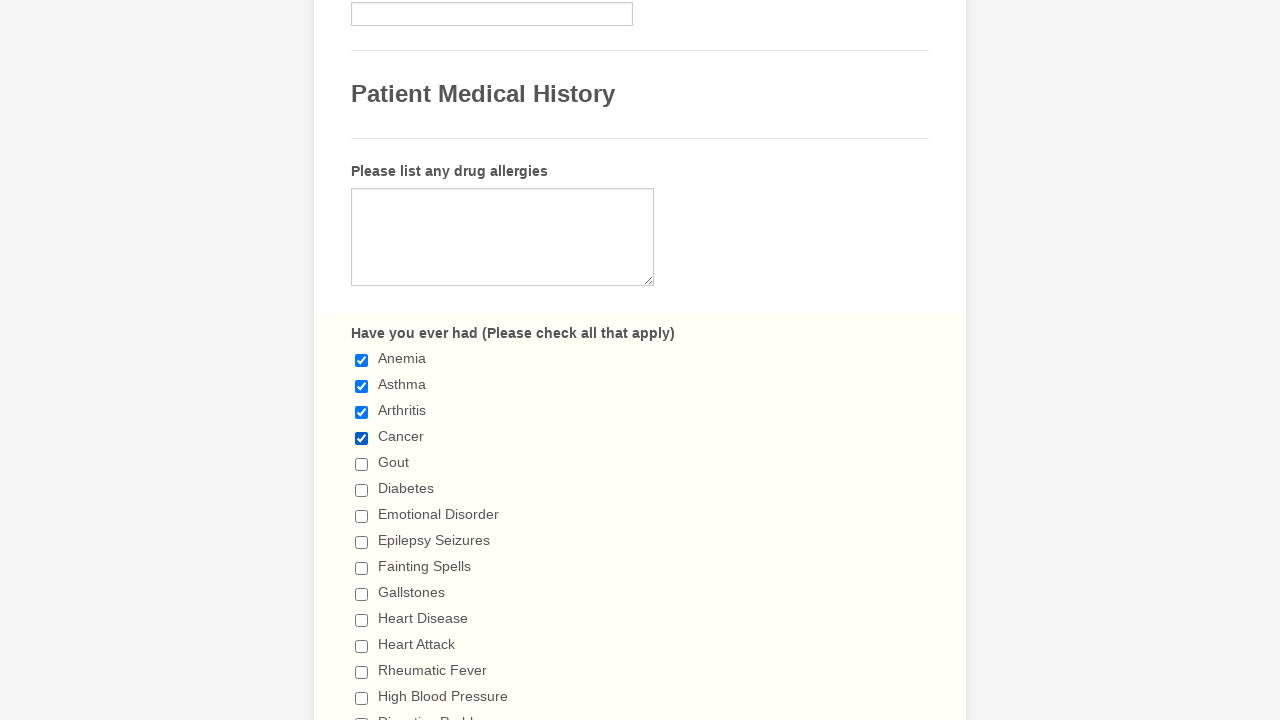

Selected checkbox #5 at (362, 464) on input.form-checkbox >> nth=4
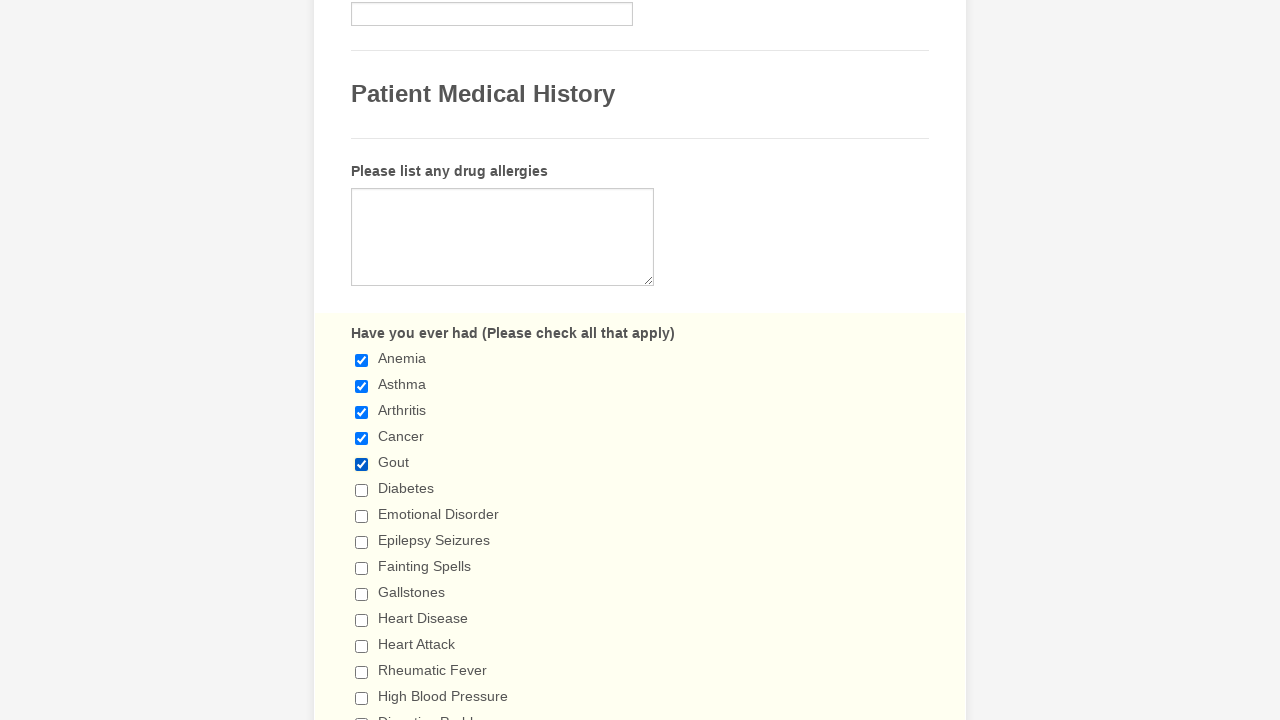

Selected checkbox #6 at (362, 490) on input.form-checkbox >> nth=5
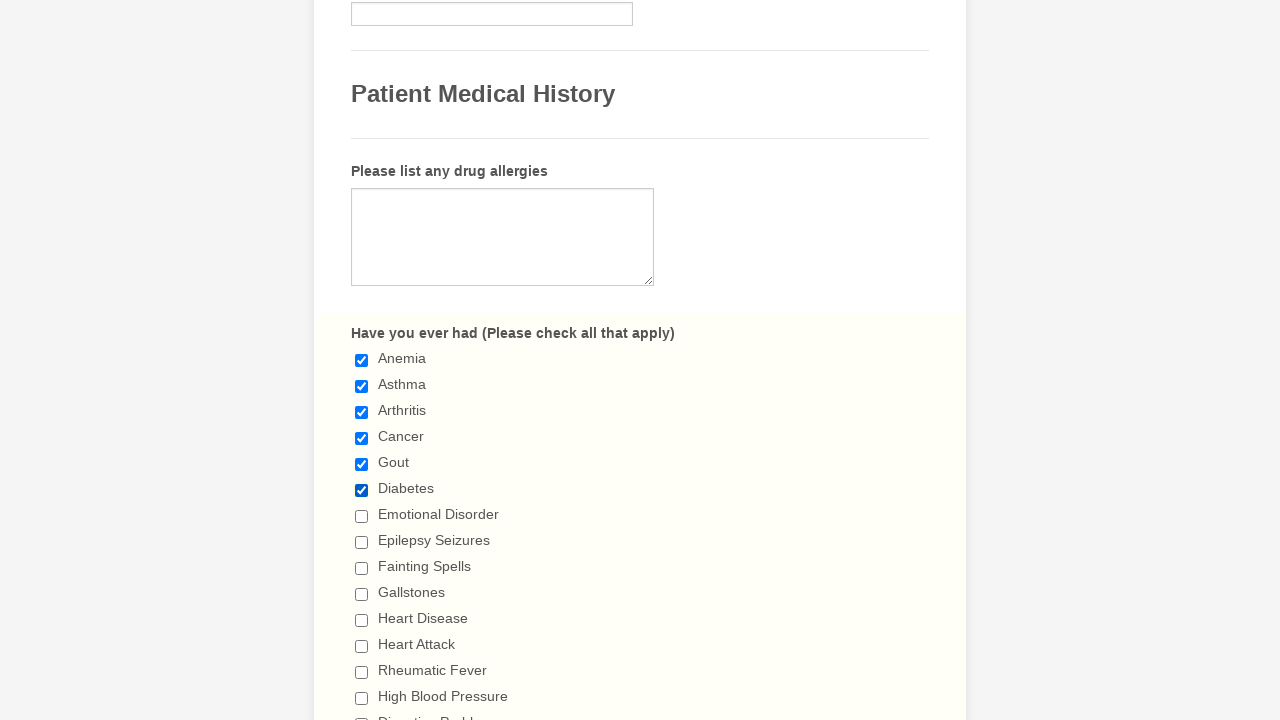

Selected checkbox #7 at (362, 516) on input.form-checkbox >> nth=6
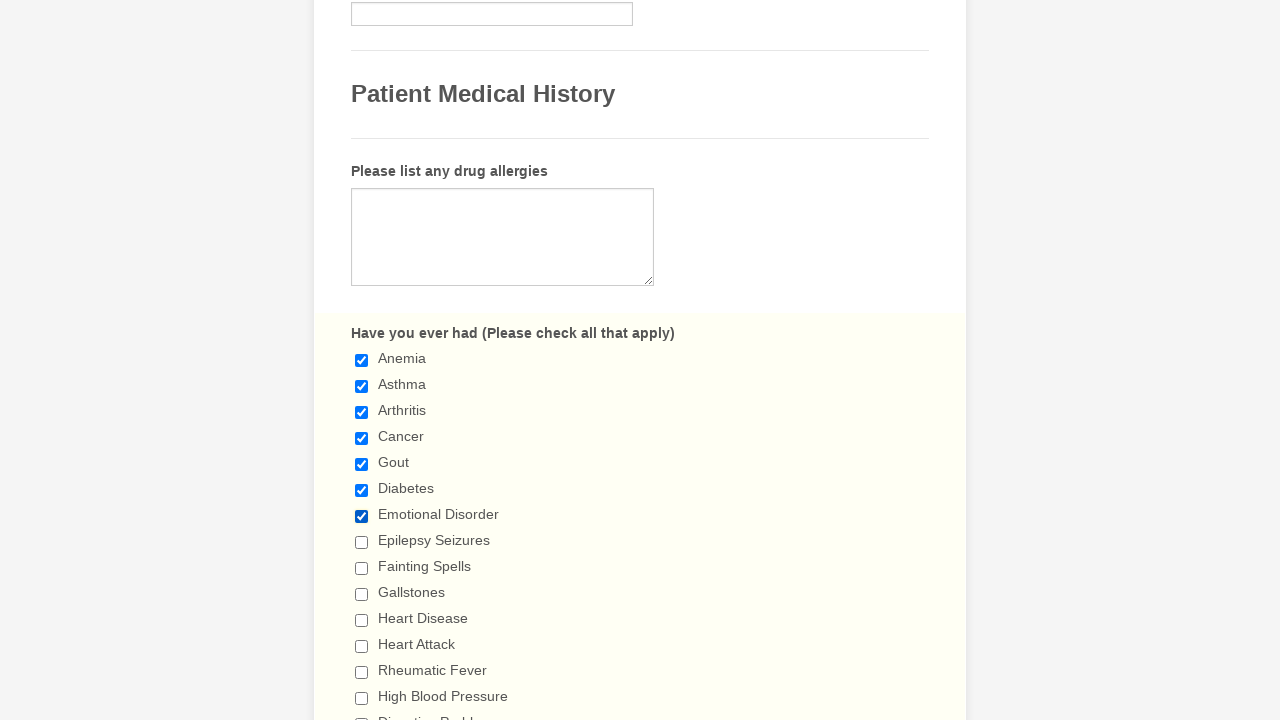

Selected checkbox #8 at (362, 542) on input.form-checkbox >> nth=7
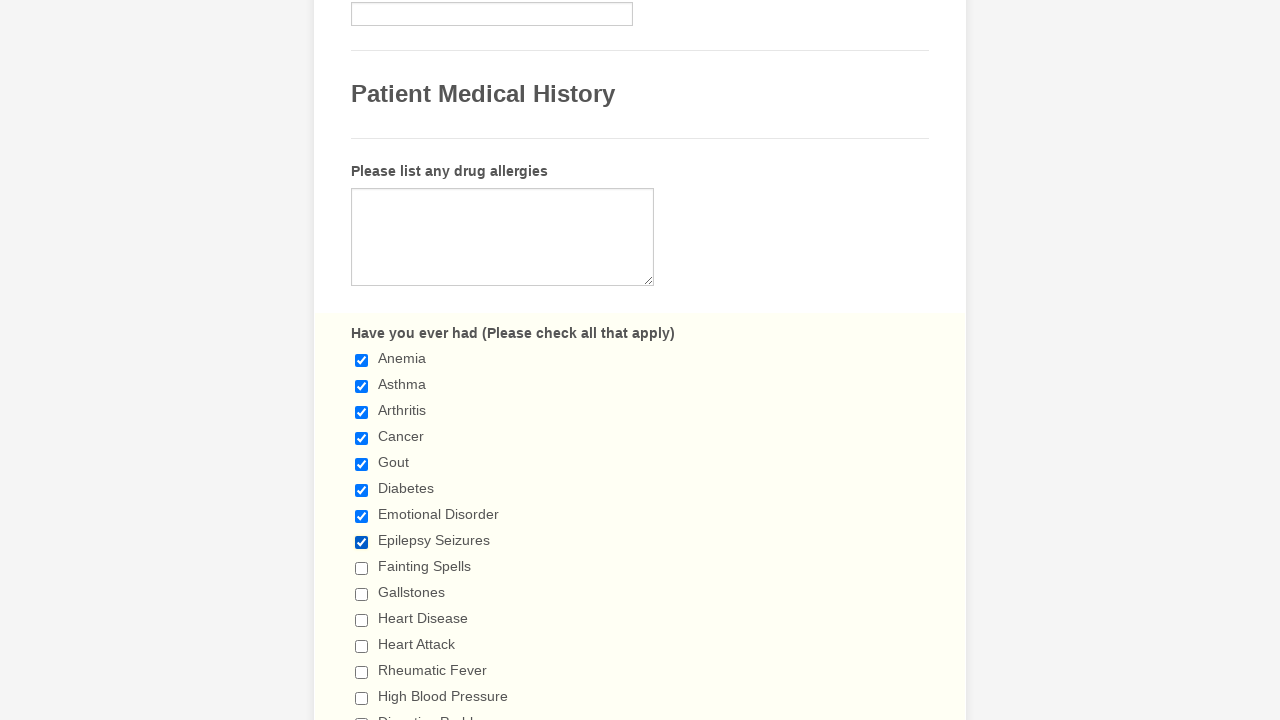

Selected checkbox #9 at (362, 568) on input.form-checkbox >> nth=8
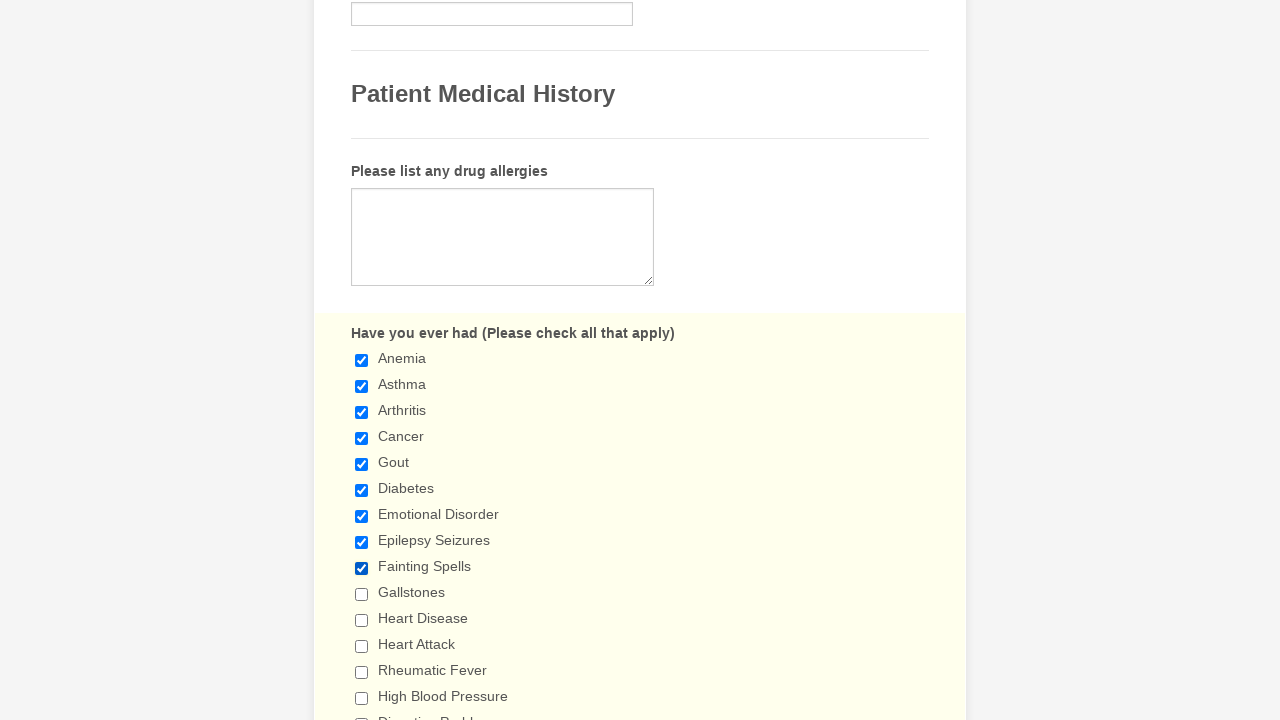

Selected checkbox #10 at (362, 594) on input.form-checkbox >> nth=9
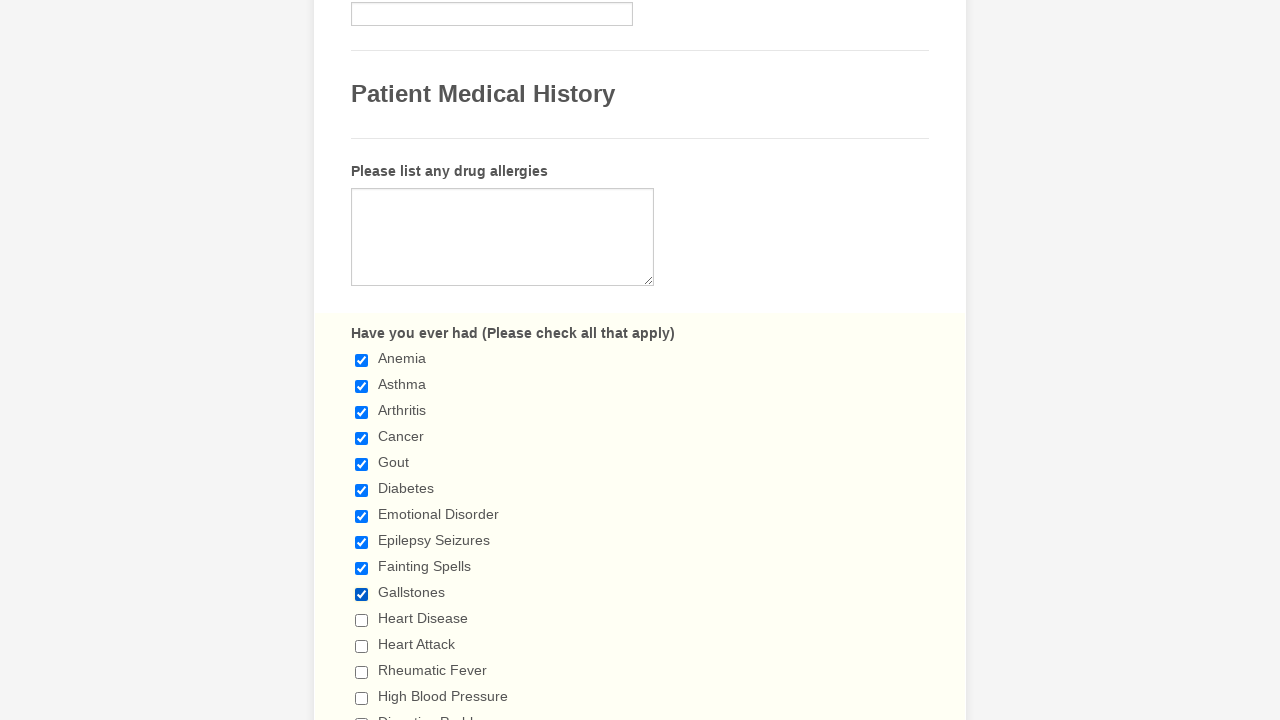

Selected checkbox #11 at (362, 620) on input.form-checkbox >> nth=10
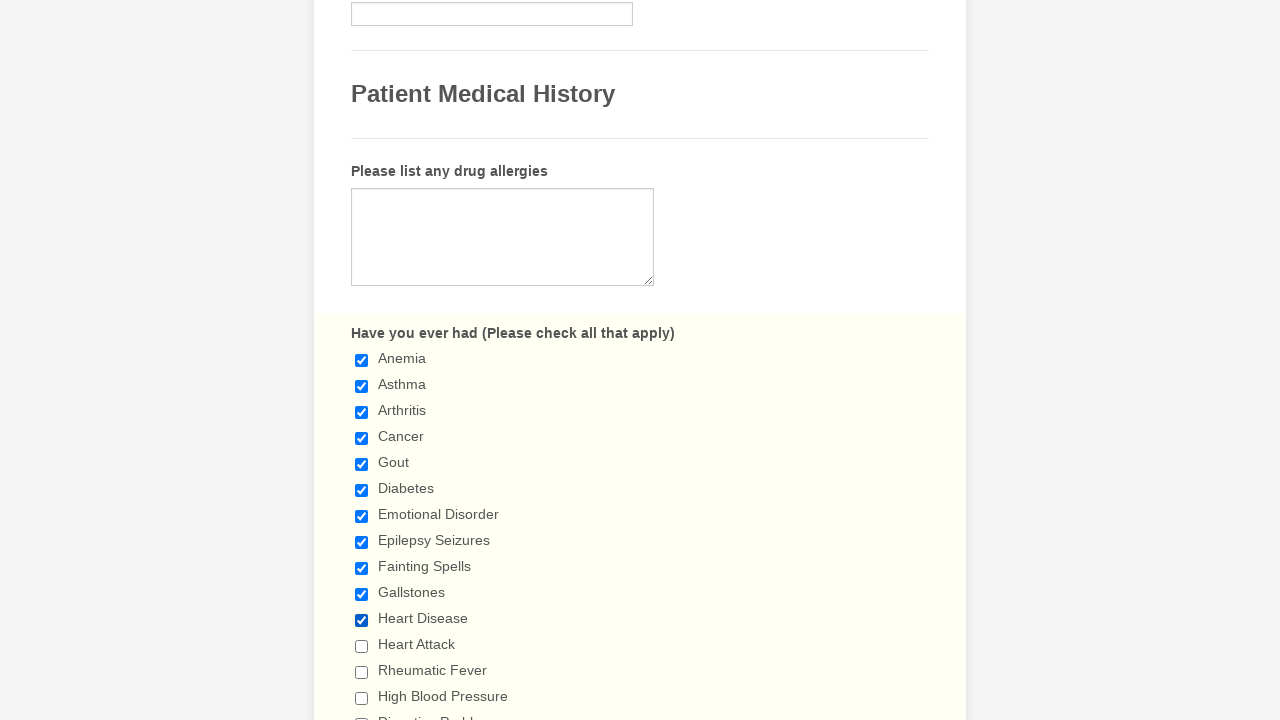

Selected checkbox #12 at (362, 646) on input.form-checkbox >> nth=11
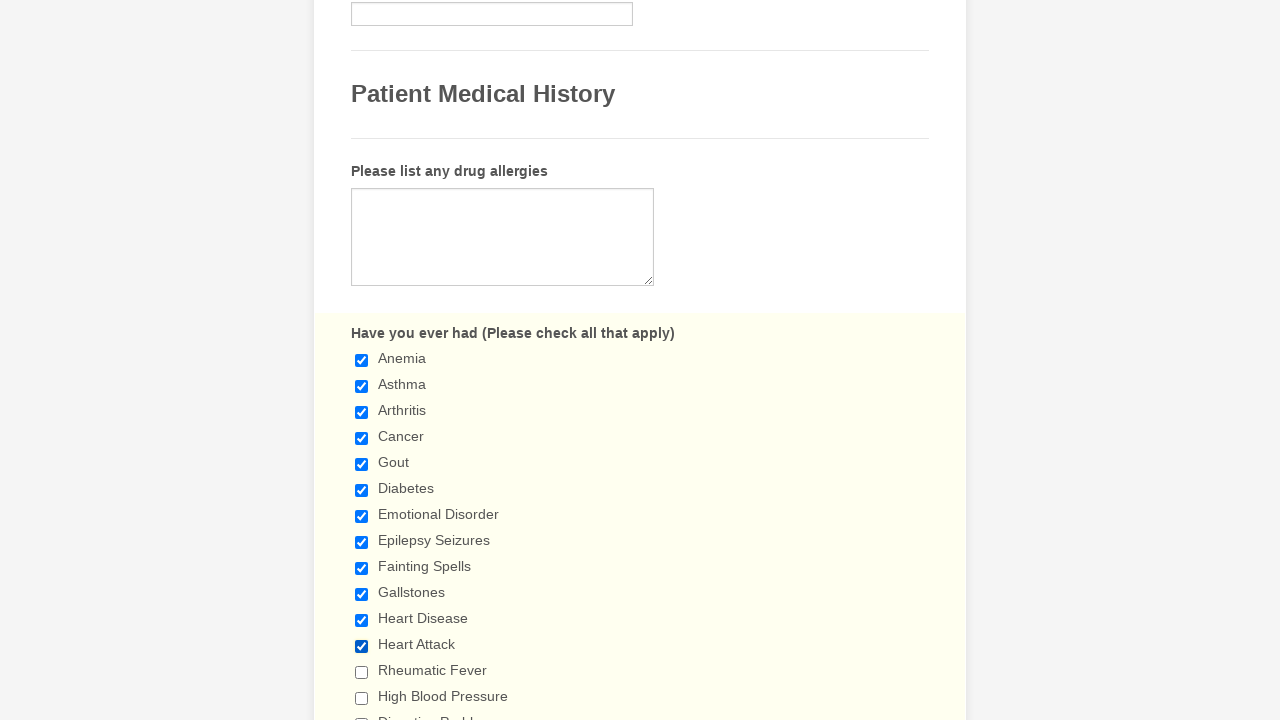

Selected checkbox #13 at (362, 672) on input.form-checkbox >> nth=12
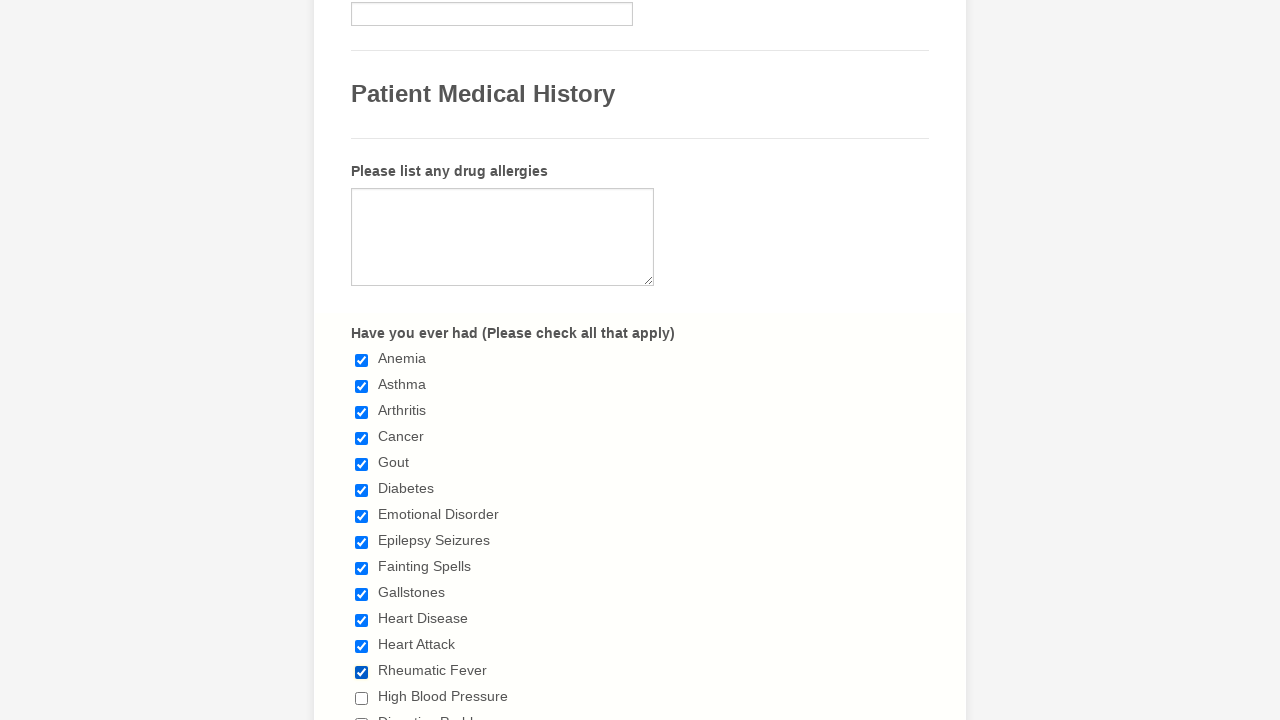

Selected checkbox #14 at (362, 698) on input.form-checkbox >> nth=13
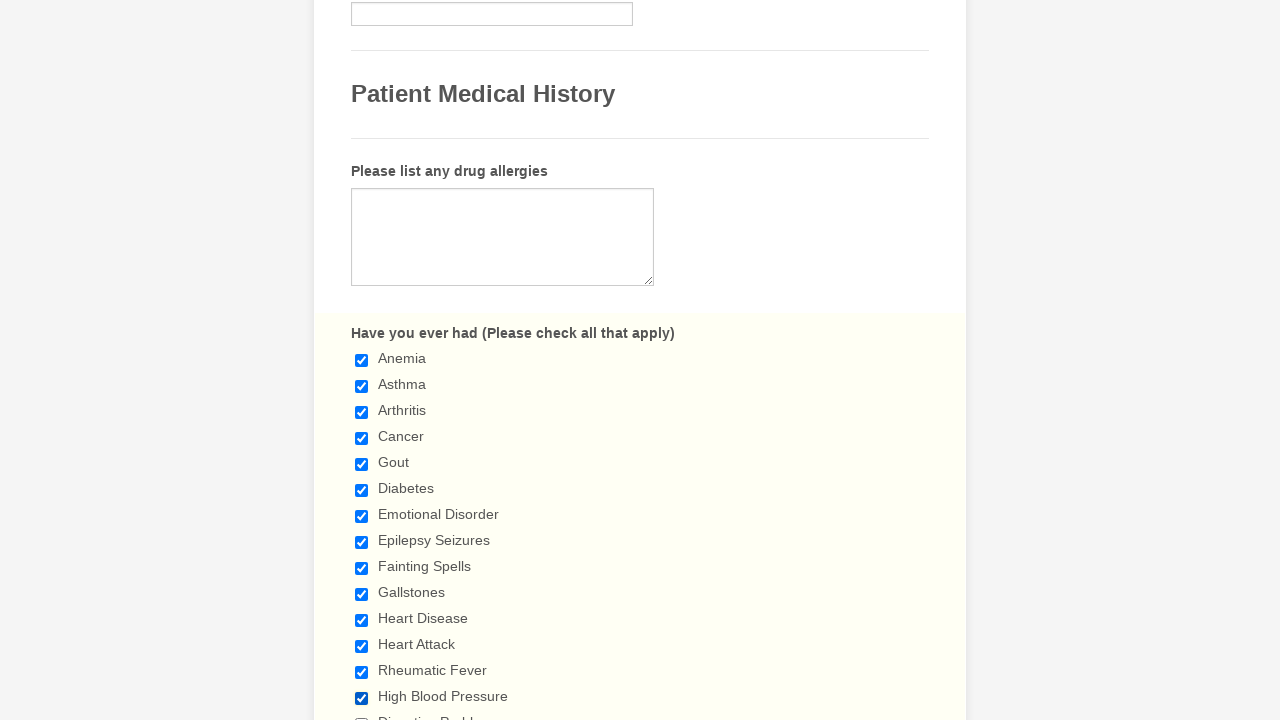

Selected checkbox #15 at (362, 714) on input.form-checkbox >> nth=14
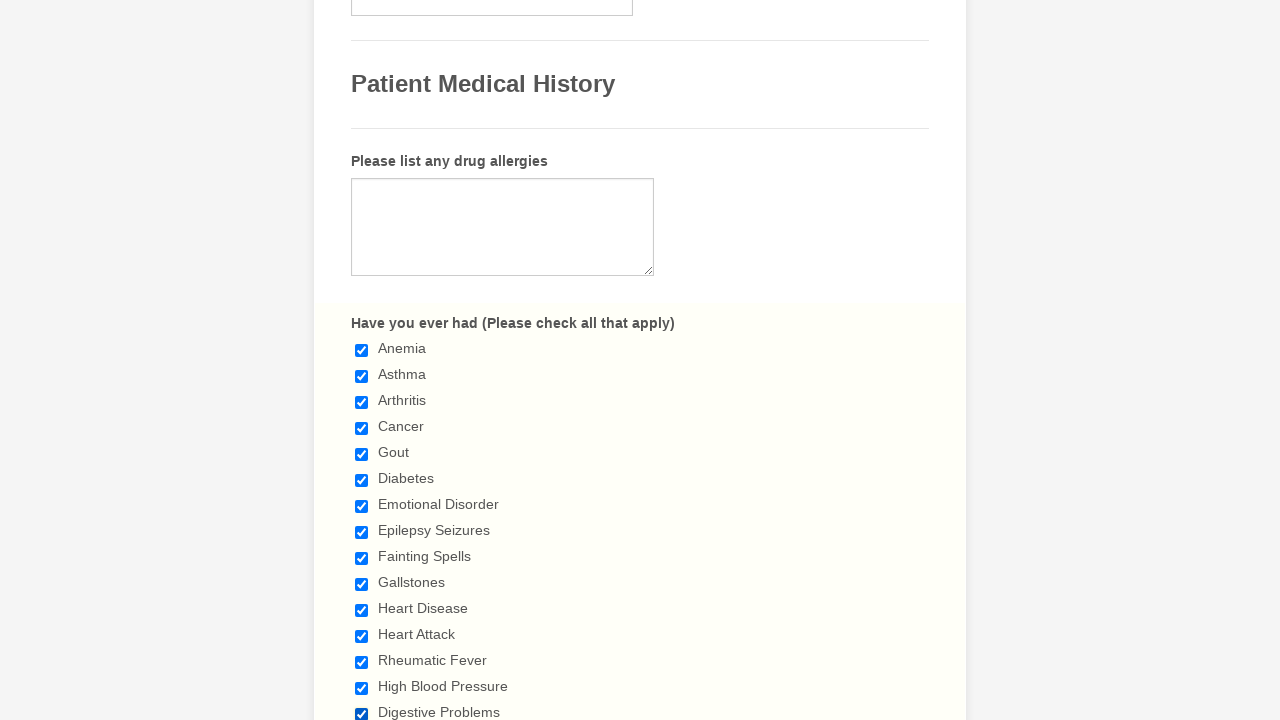

Selected checkbox #16 at (362, 360) on input.form-checkbox >> nth=15
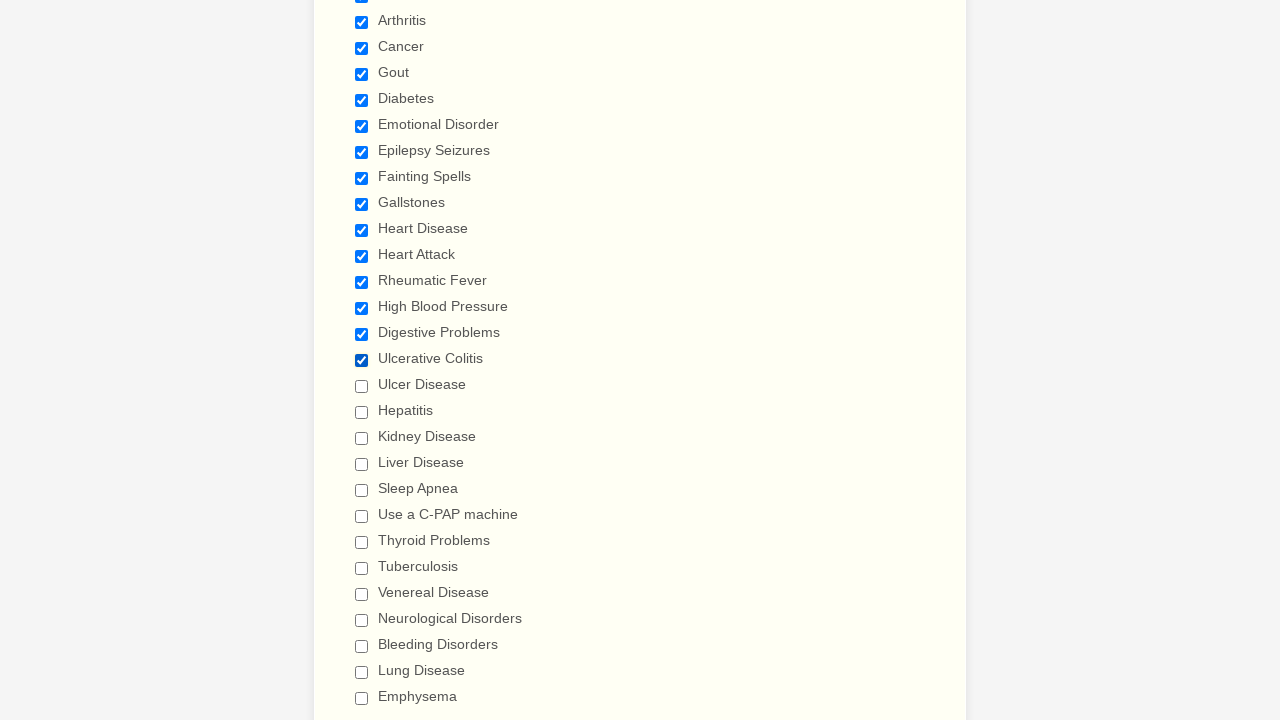

Selected checkbox #17 at (362, 386) on input.form-checkbox >> nth=16
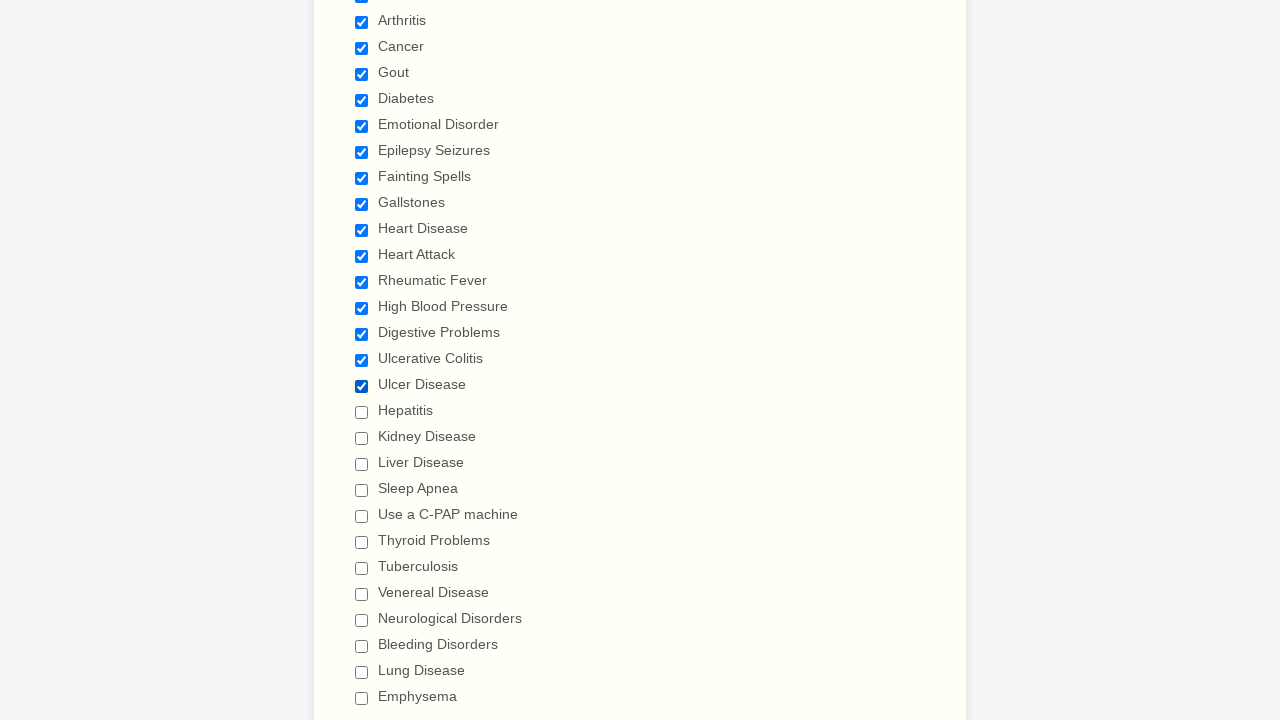

Selected checkbox #18 at (362, 412) on input.form-checkbox >> nth=17
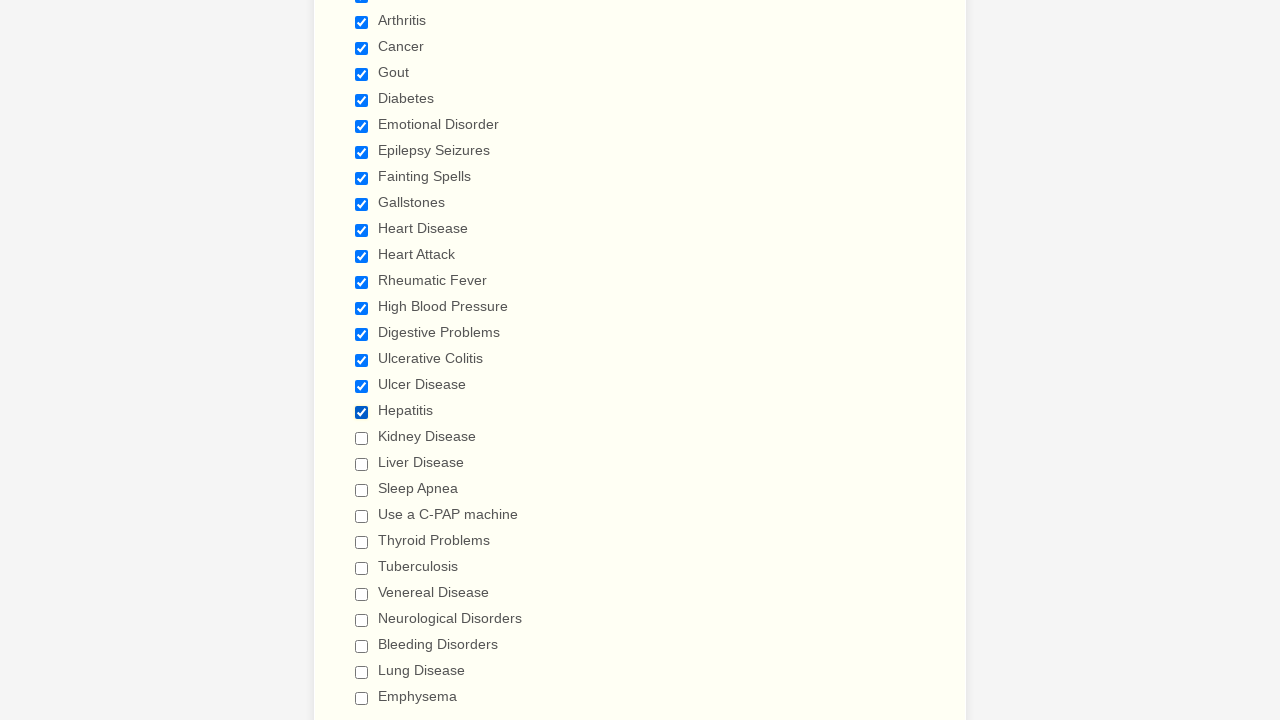

Selected checkbox #19 at (362, 438) on input.form-checkbox >> nth=18
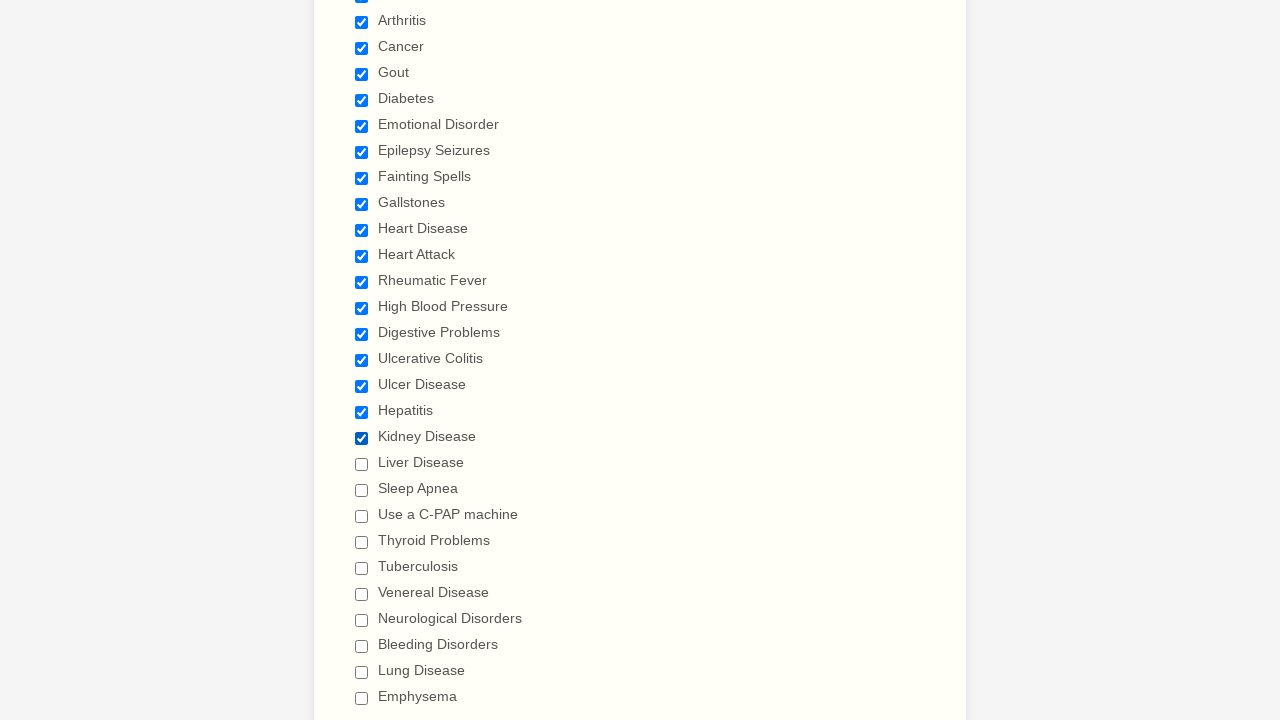

Selected checkbox #20 at (362, 464) on input.form-checkbox >> nth=19
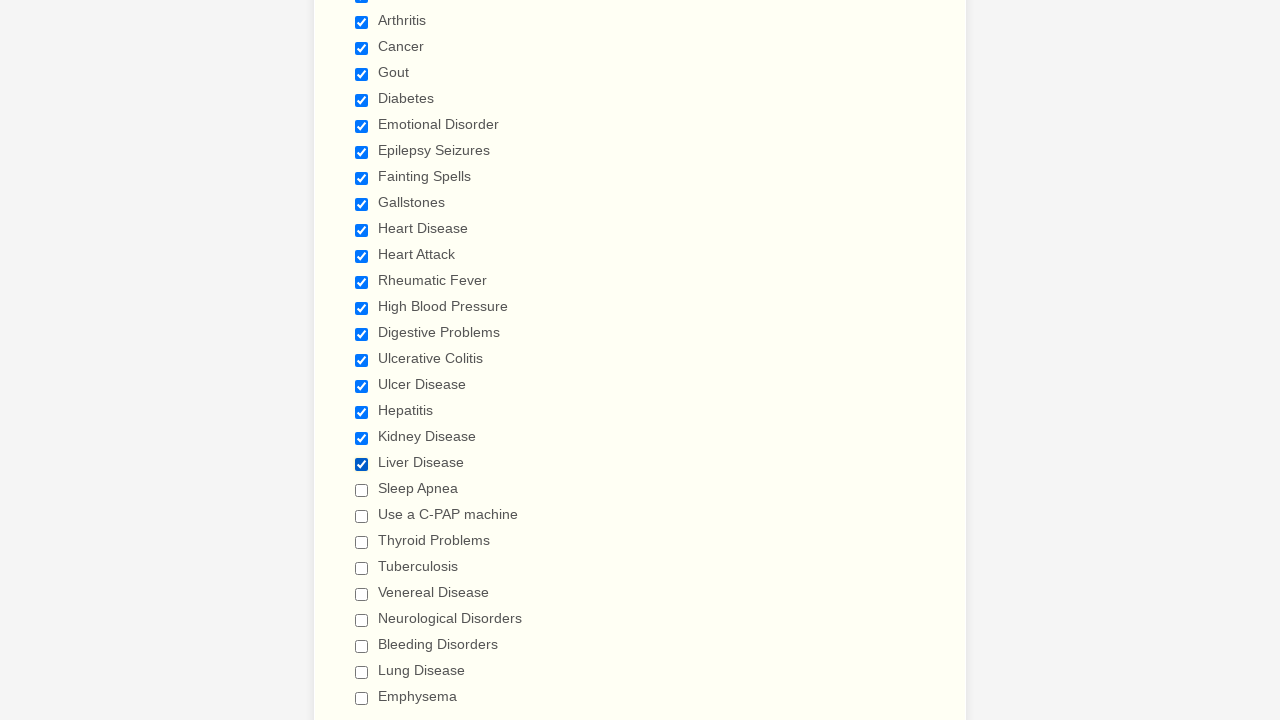

Selected checkbox #21 at (362, 490) on input.form-checkbox >> nth=20
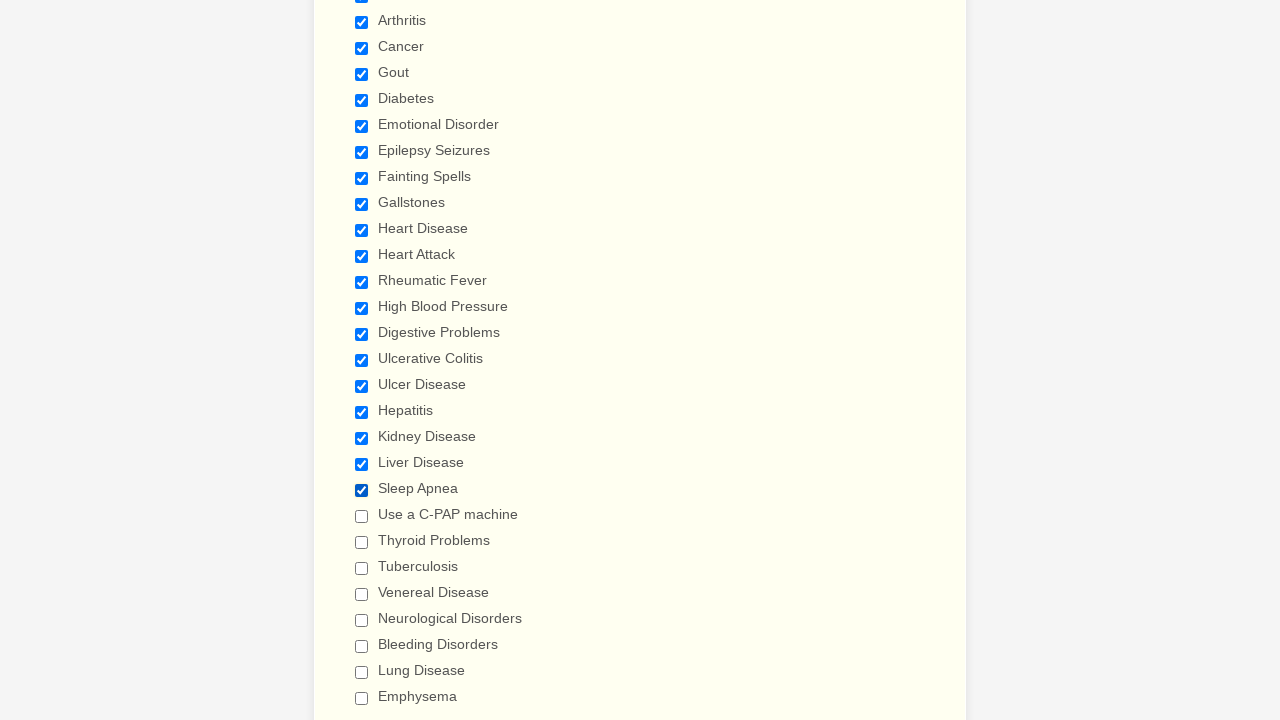

Selected checkbox #22 at (362, 516) on input.form-checkbox >> nth=21
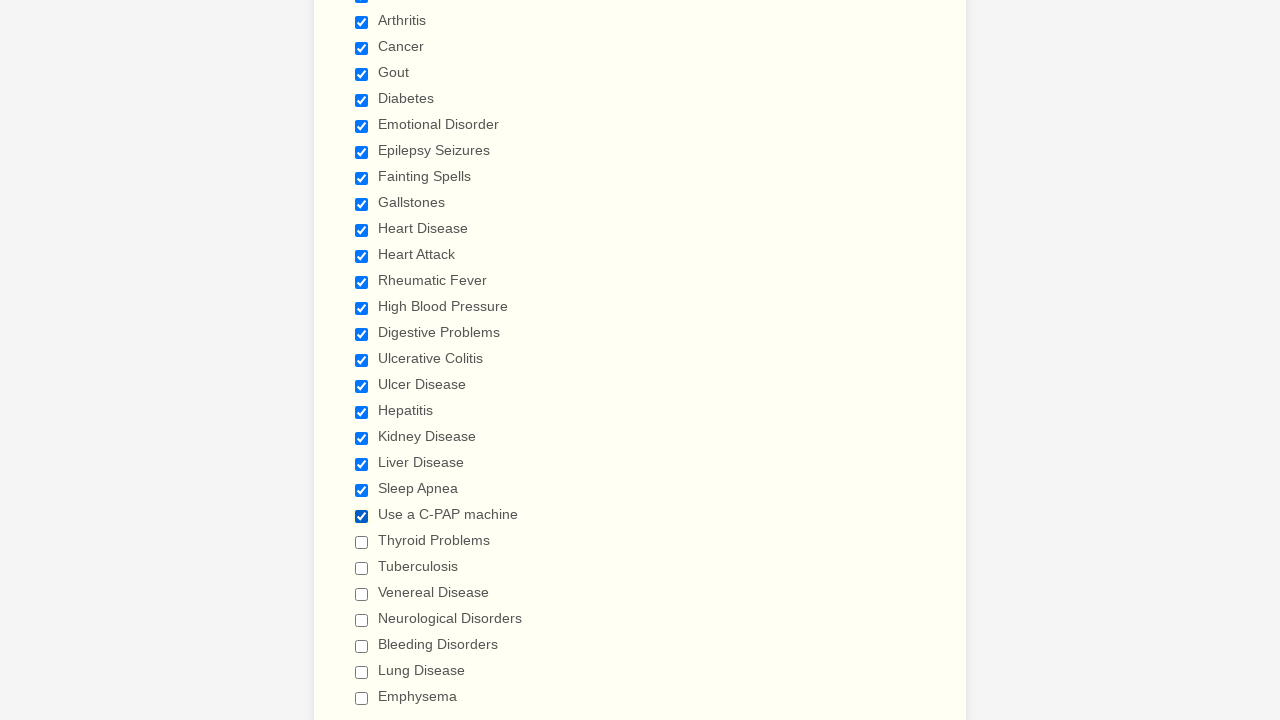

Selected checkbox #23 at (362, 542) on input.form-checkbox >> nth=22
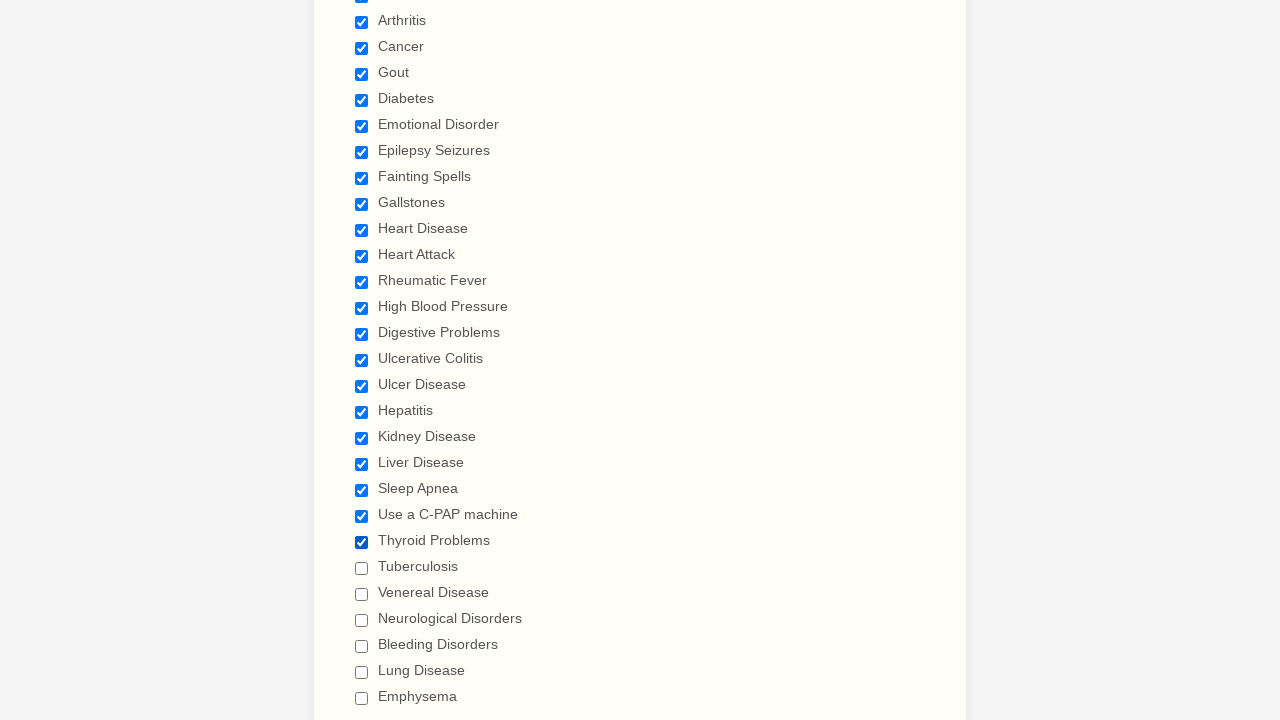

Selected checkbox #24 at (362, 568) on input.form-checkbox >> nth=23
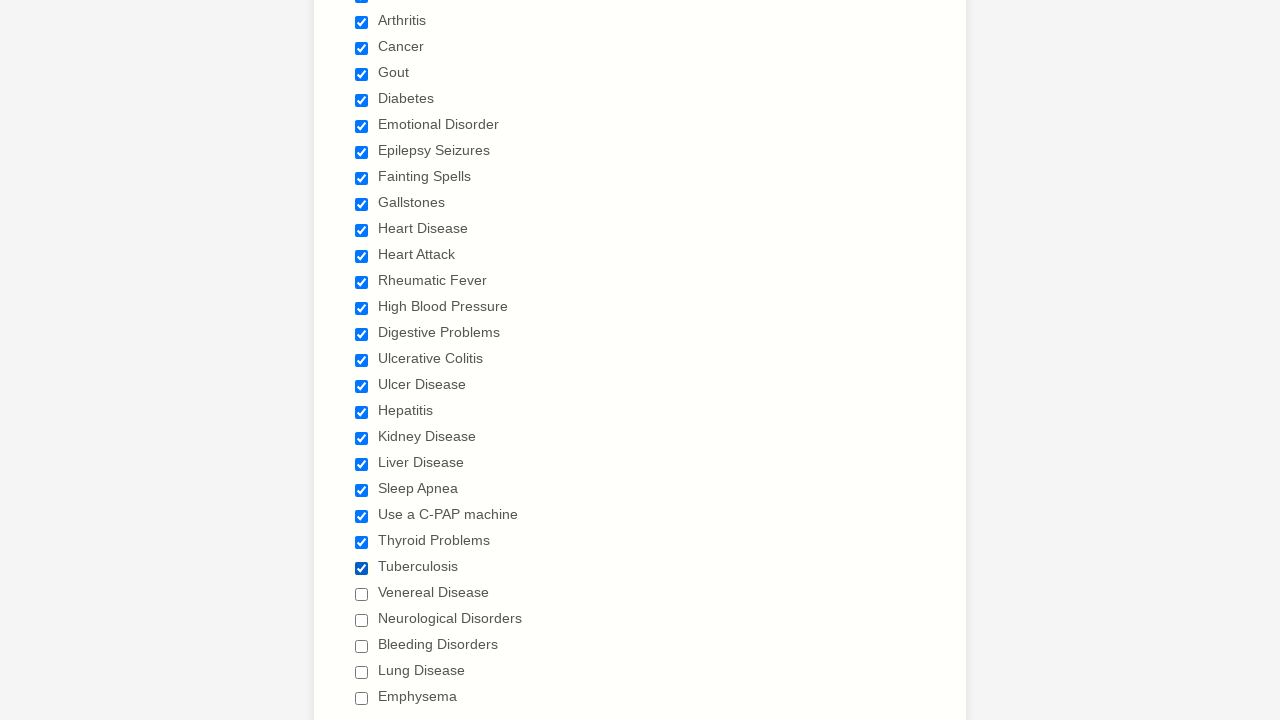

Selected checkbox #25 at (362, 594) on input.form-checkbox >> nth=24
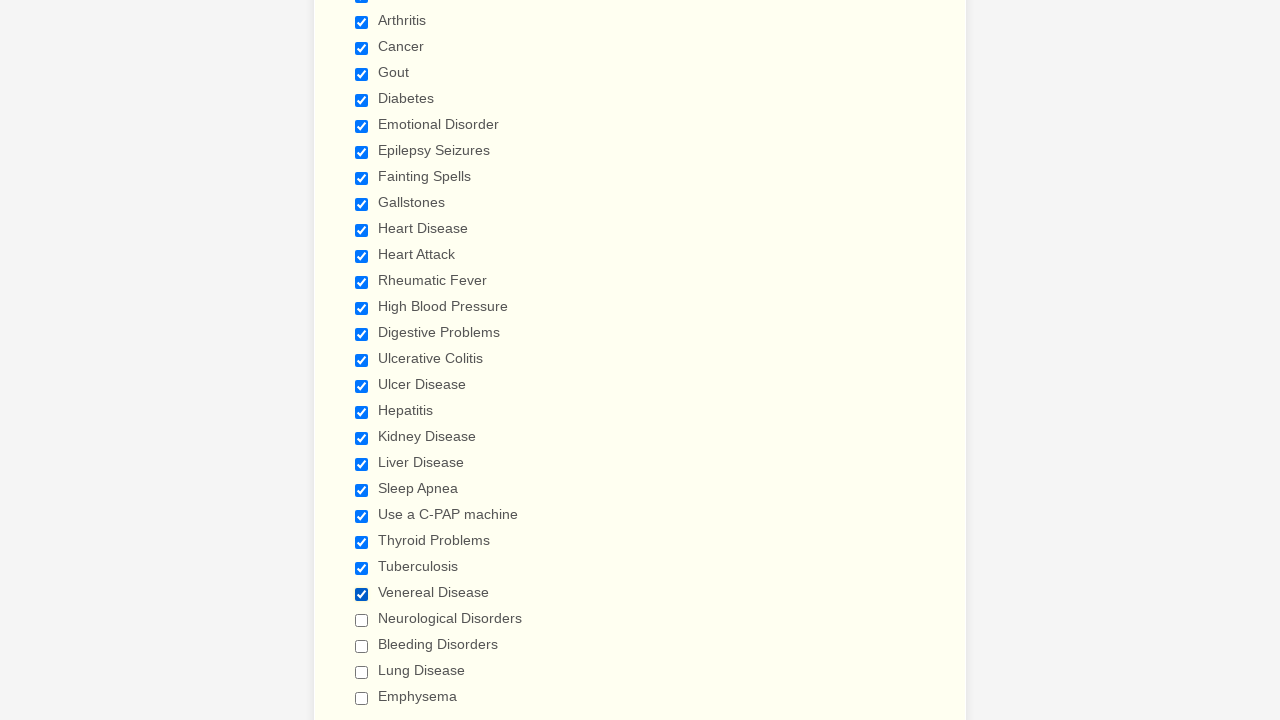

Selected checkbox #26 at (362, 620) on input.form-checkbox >> nth=25
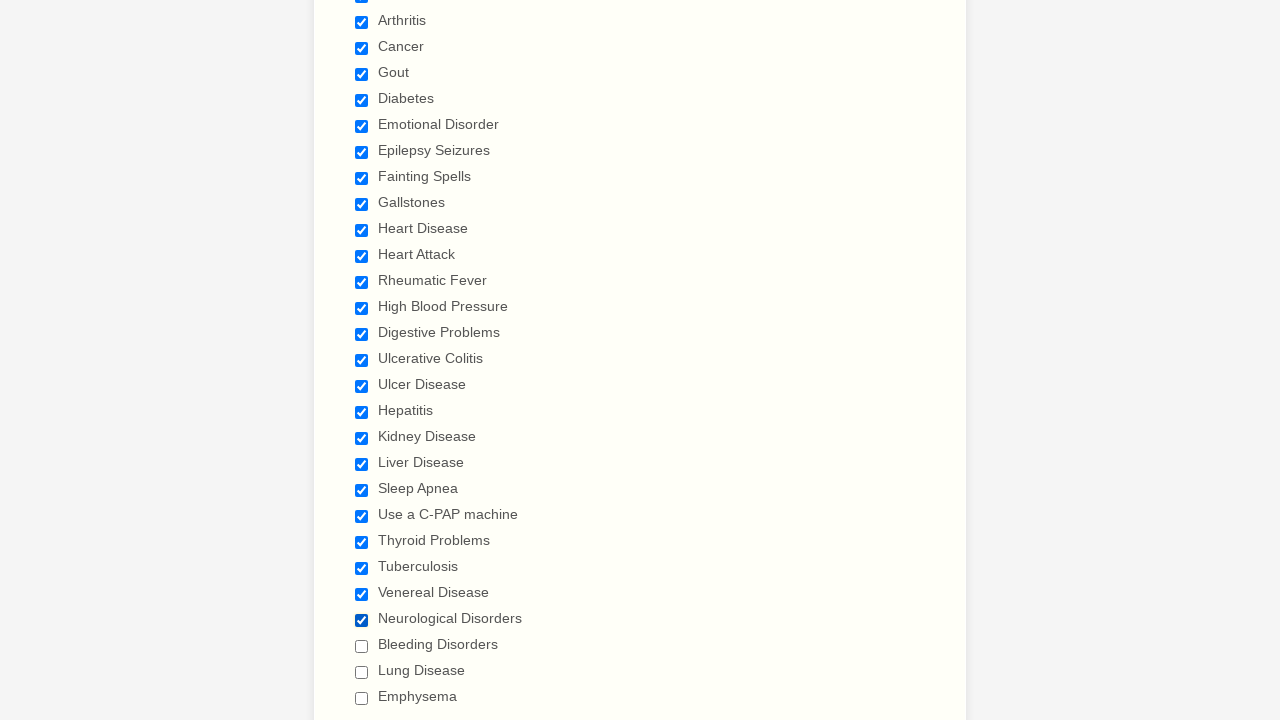

Selected checkbox #27 at (362, 646) on input.form-checkbox >> nth=26
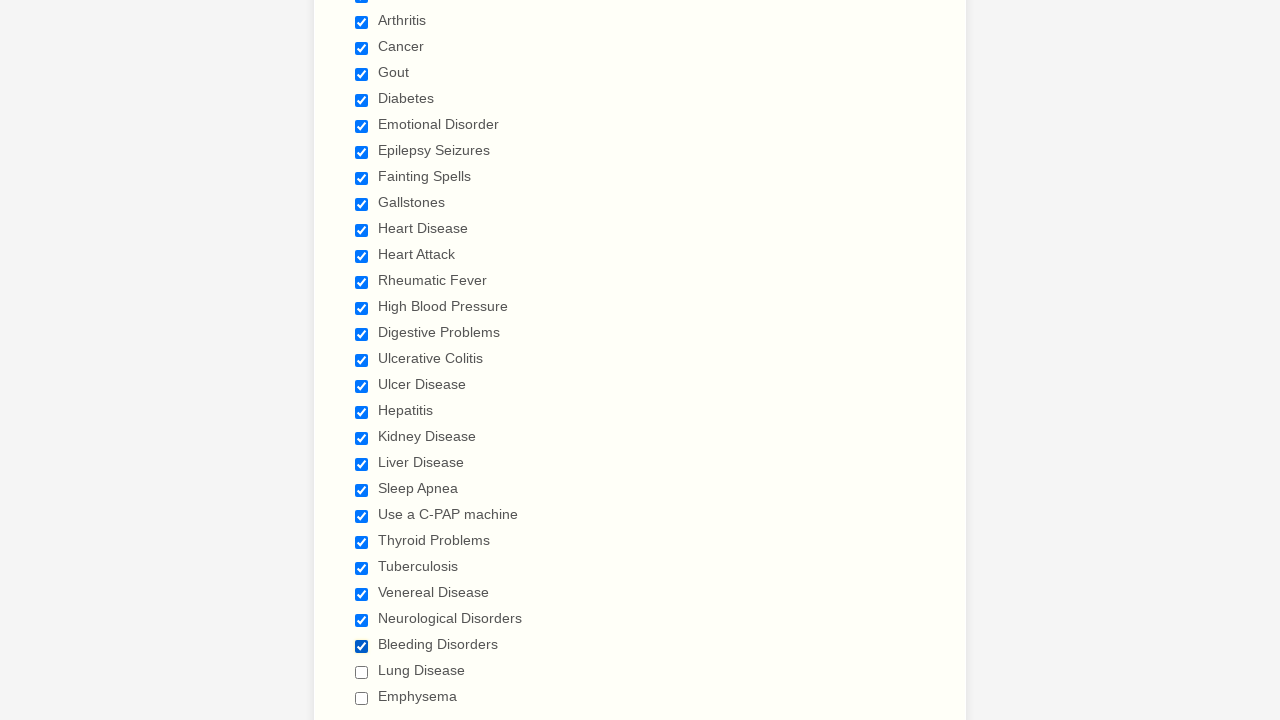

Selected checkbox #28 at (362, 672) on input.form-checkbox >> nth=27
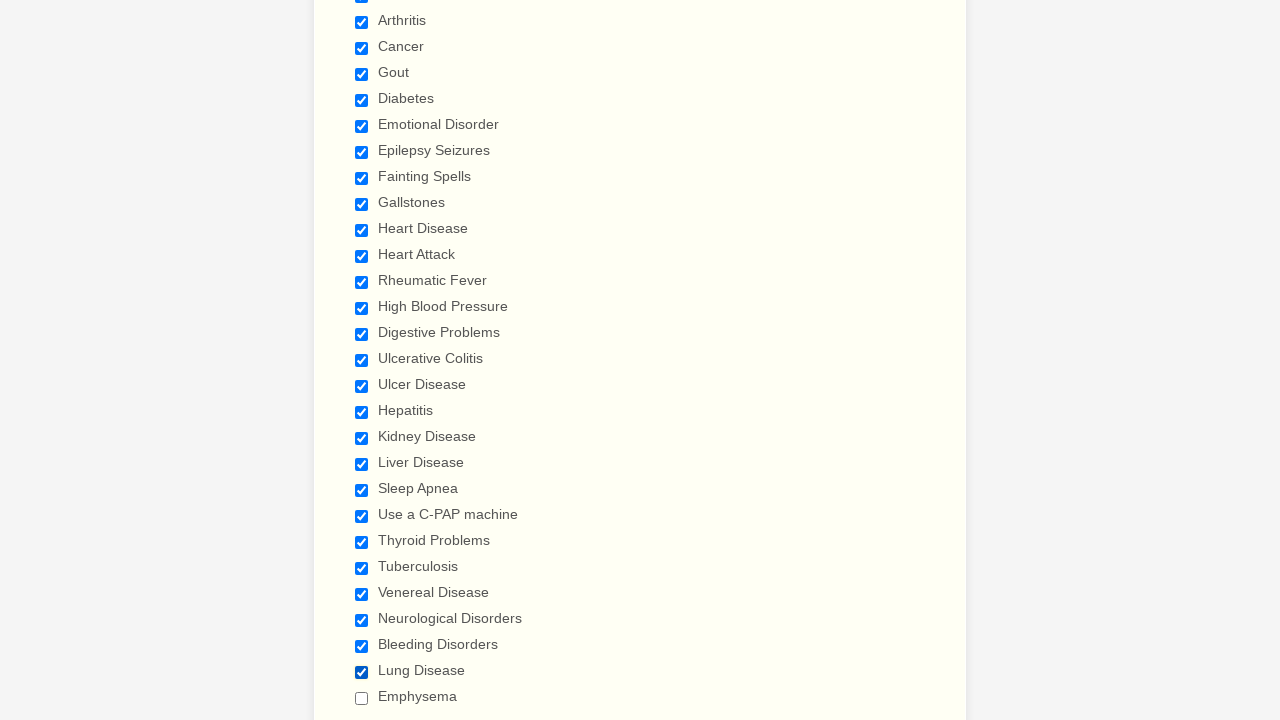

Selected checkbox #29 at (362, 698) on input.form-checkbox >> nth=28
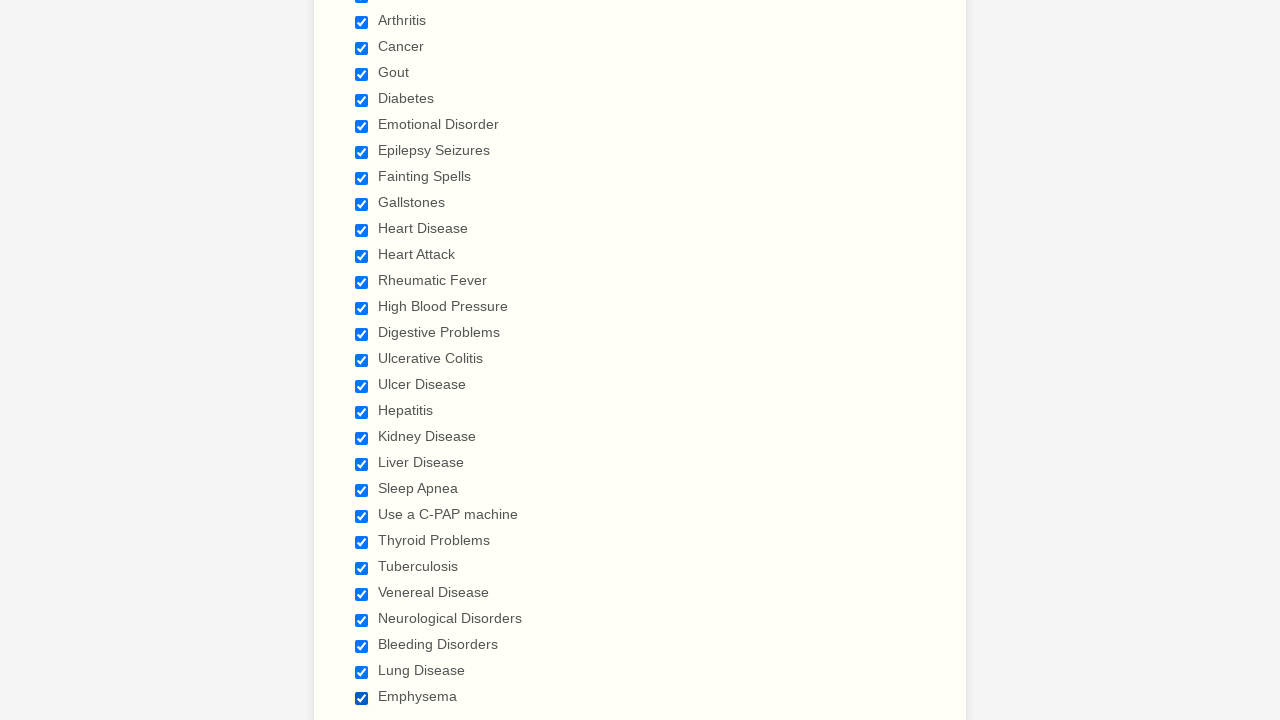

Verified checkbox #1 is selected
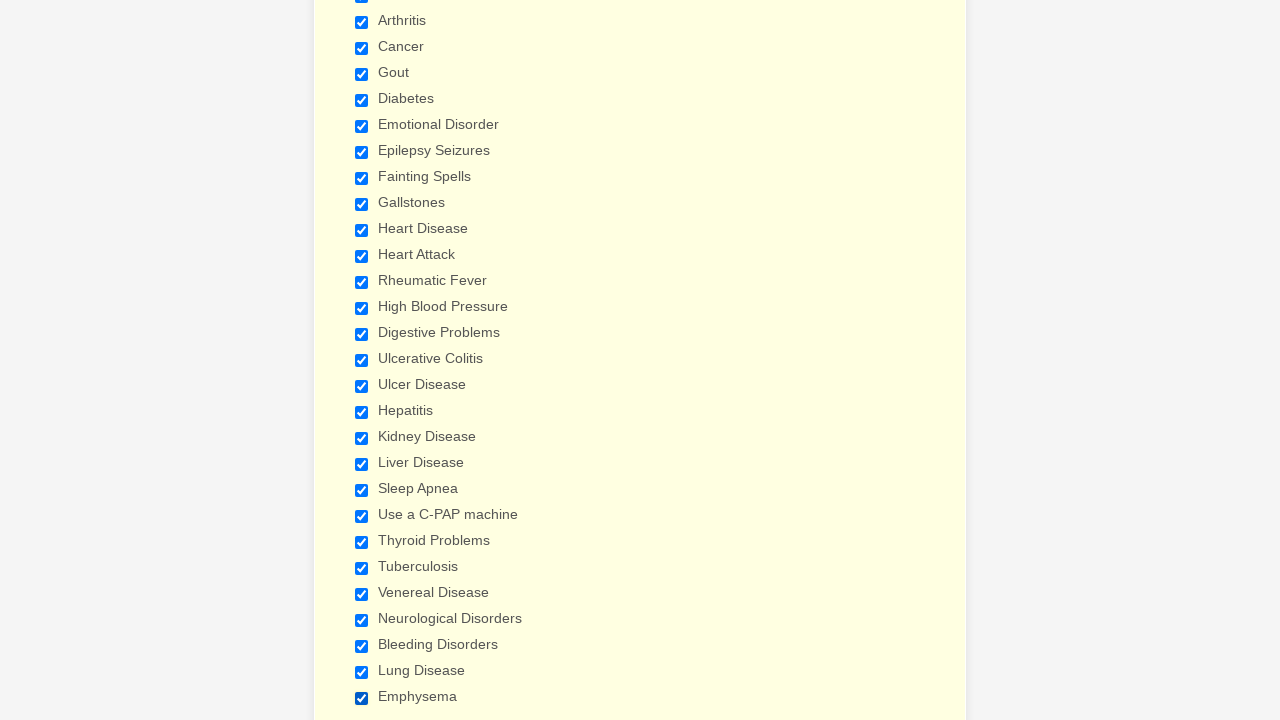

Verified checkbox #2 is selected
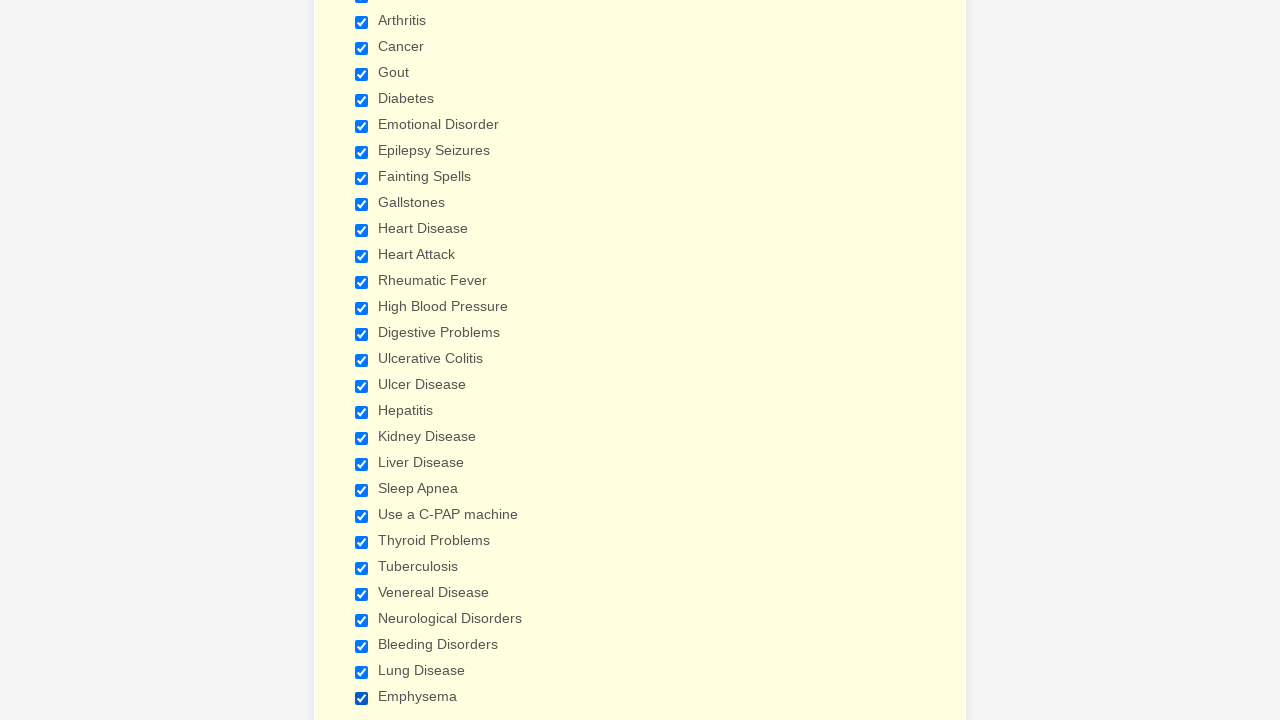

Verified checkbox #3 is selected
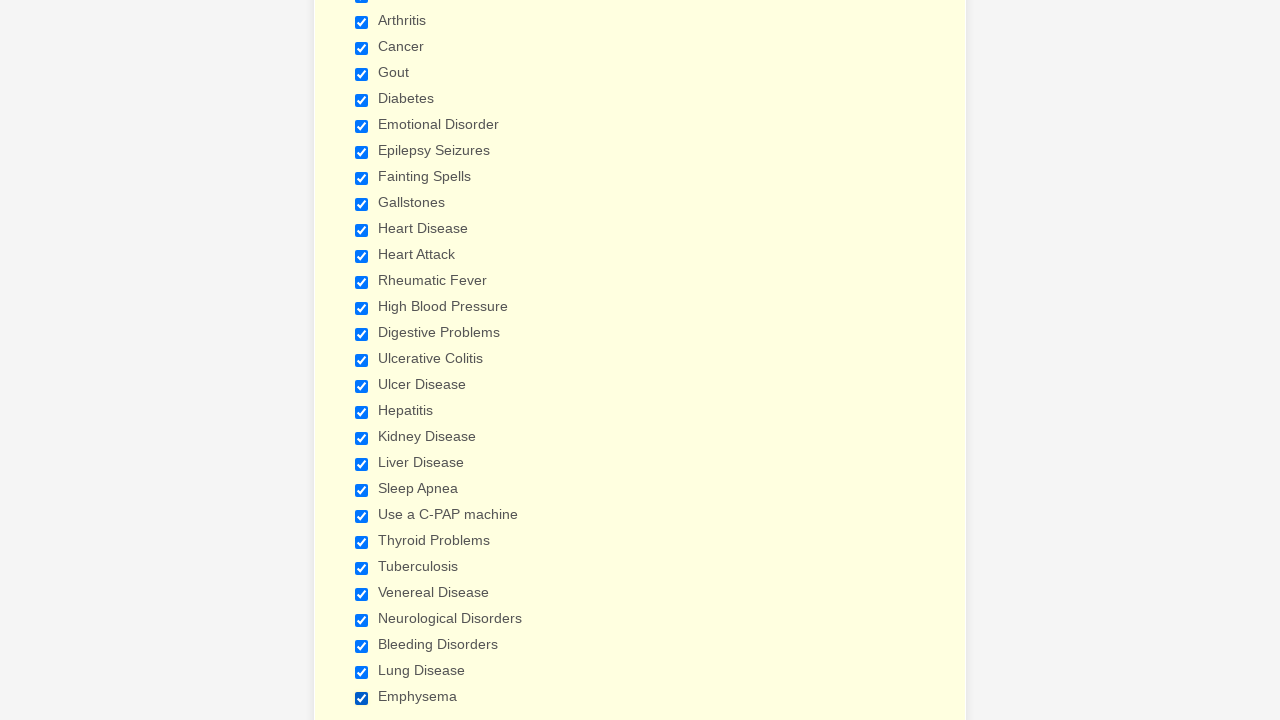

Verified checkbox #4 is selected
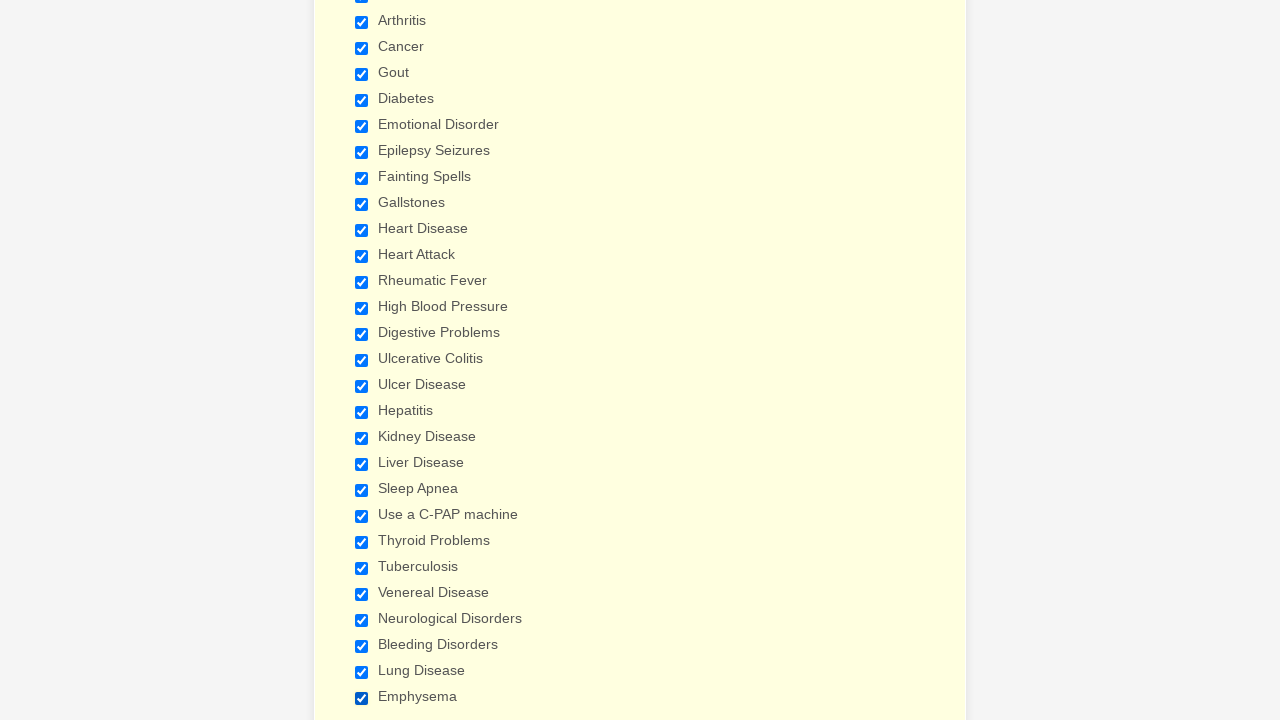

Verified checkbox #5 is selected
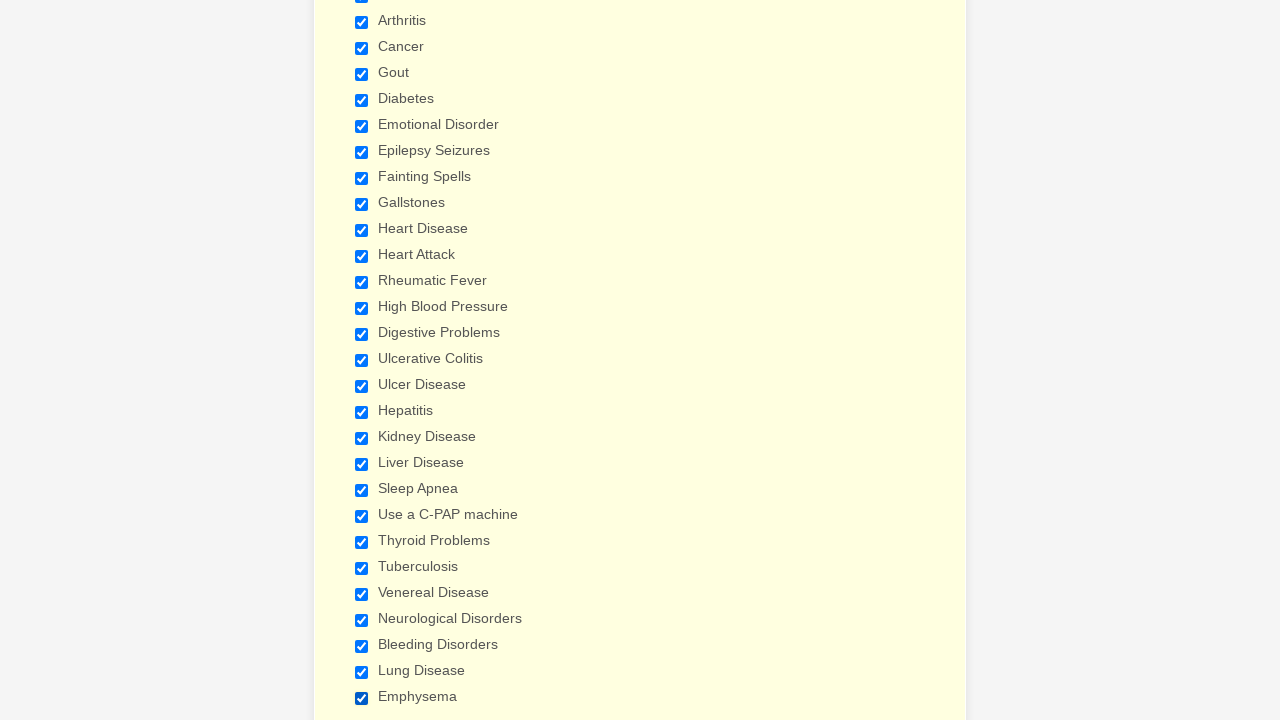

Verified checkbox #6 is selected
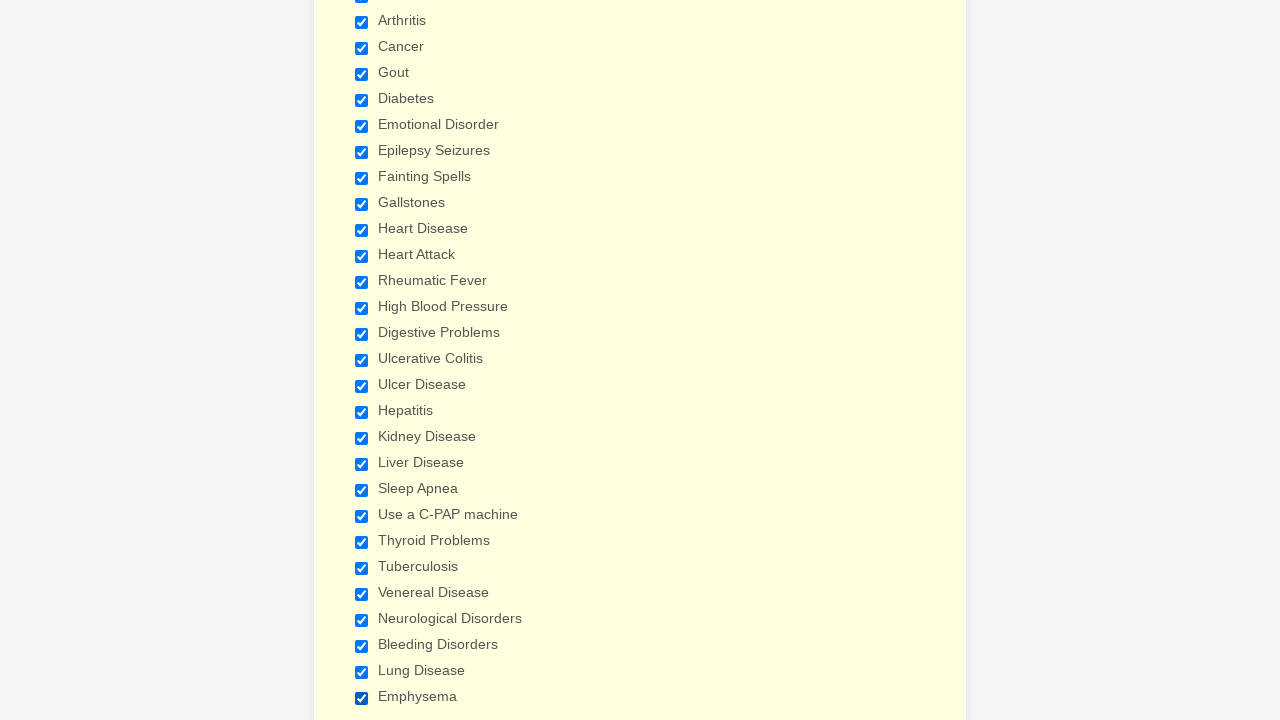

Verified checkbox #7 is selected
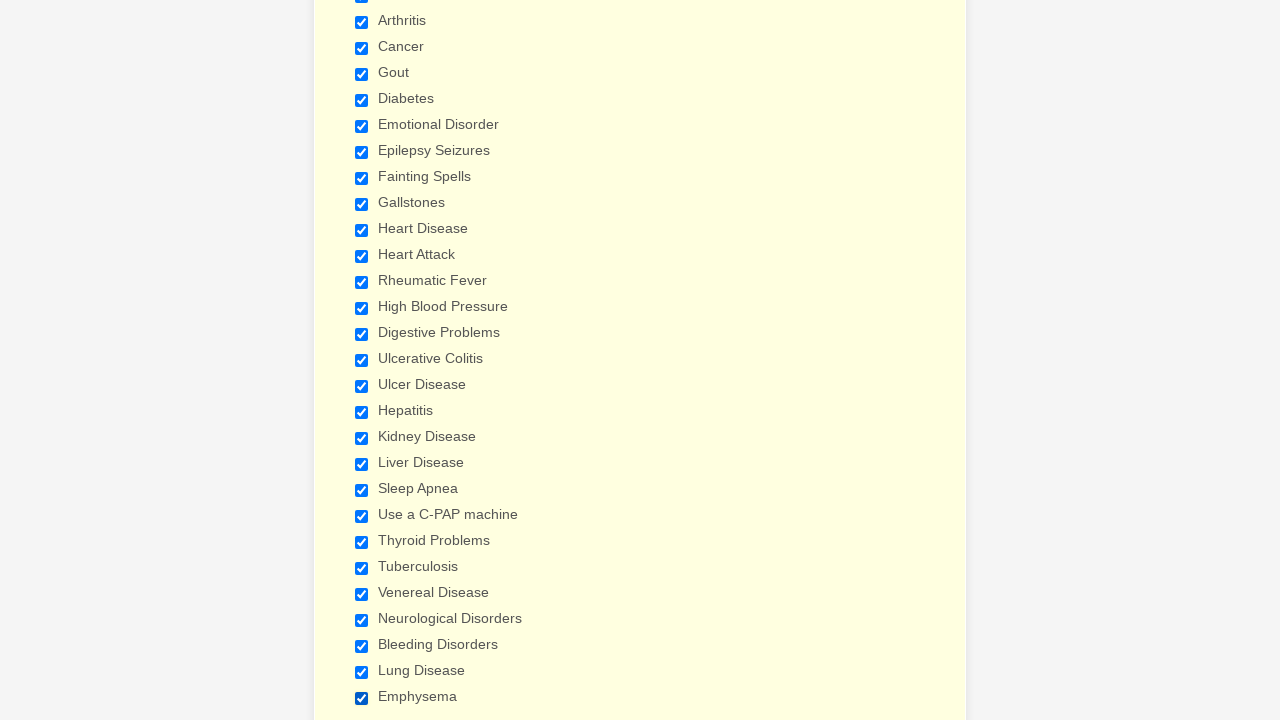

Verified checkbox #8 is selected
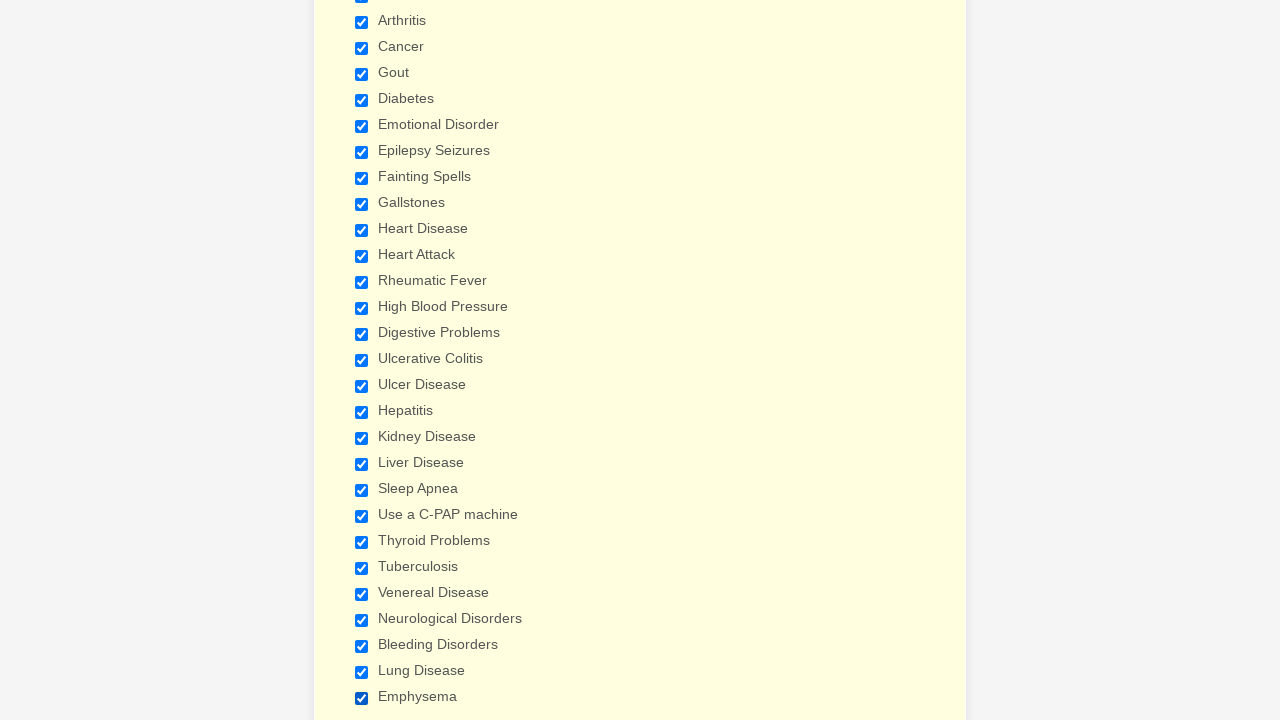

Verified checkbox #9 is selected
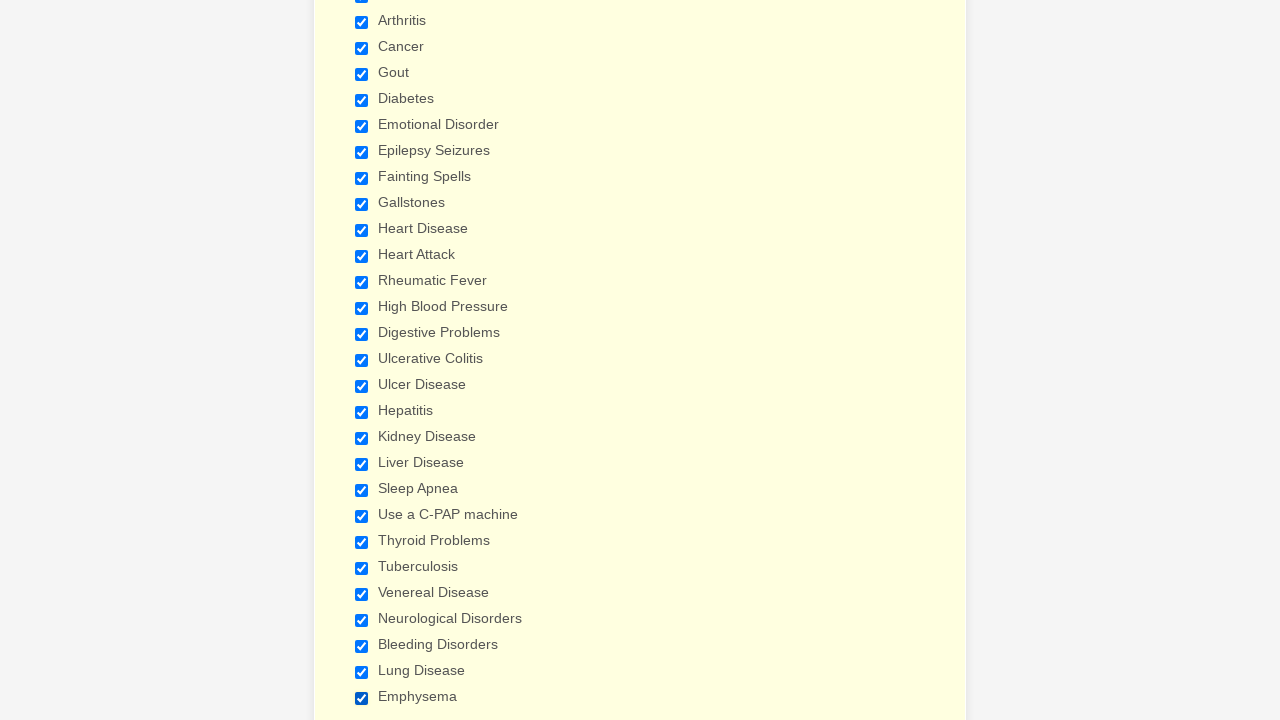

Verified checkbox #10 is selected
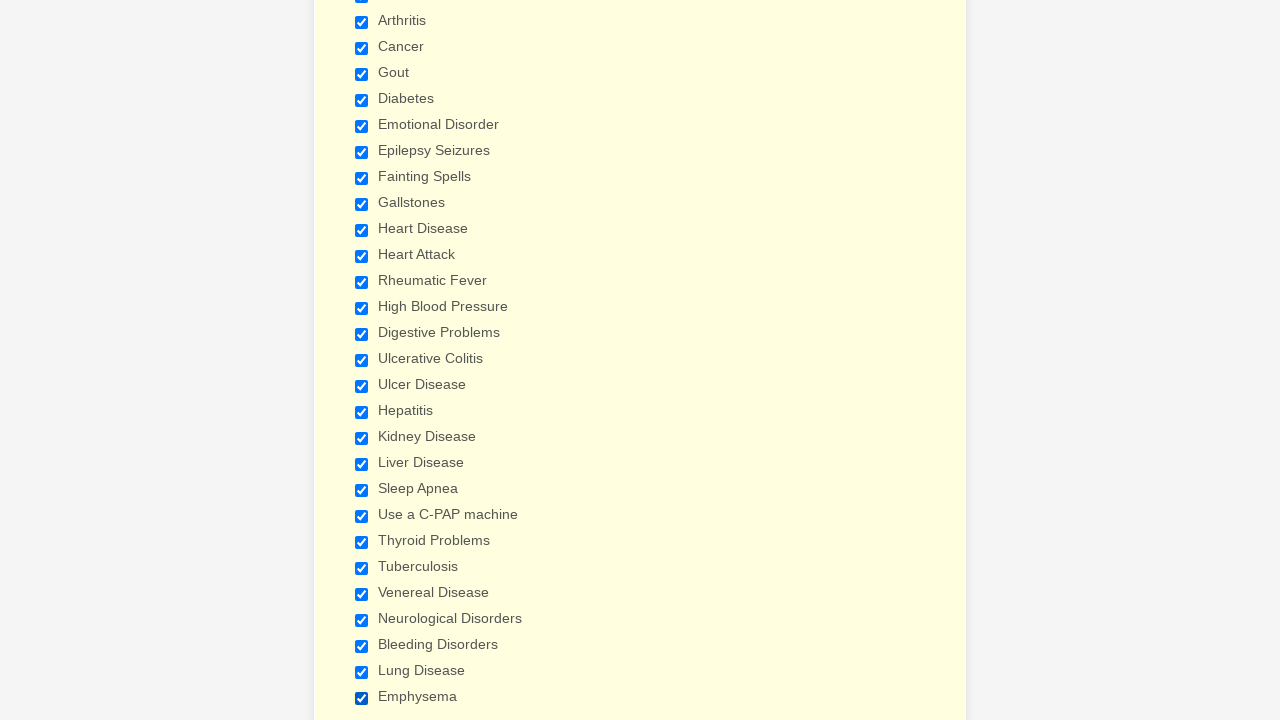

Verified checkbox #11 is selected
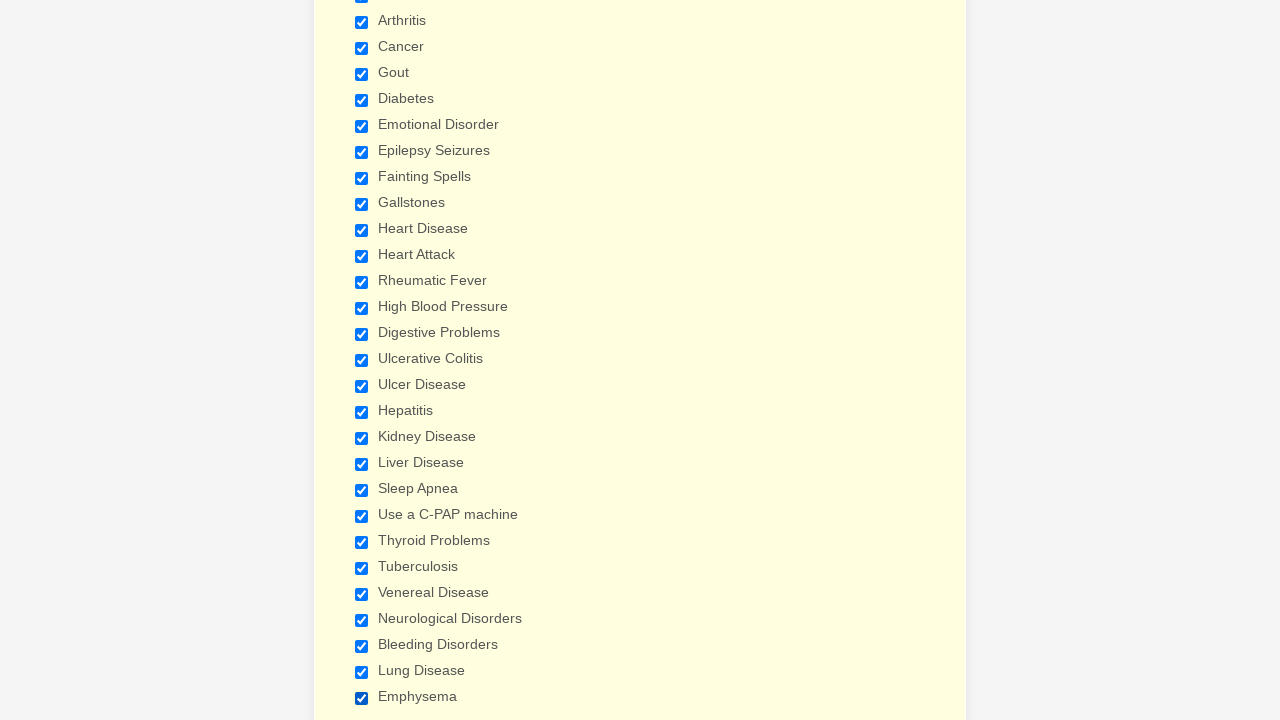

Verified checkbox #12 is selected
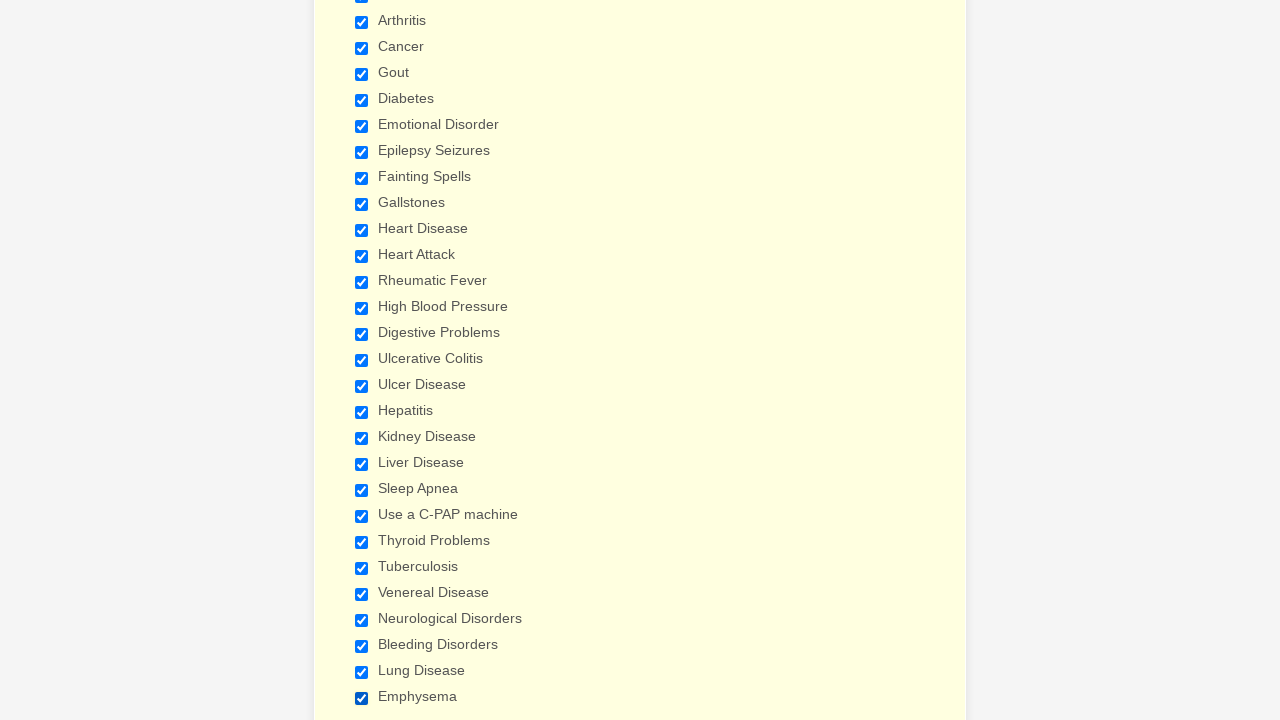

Verified checkbox #13 is selected
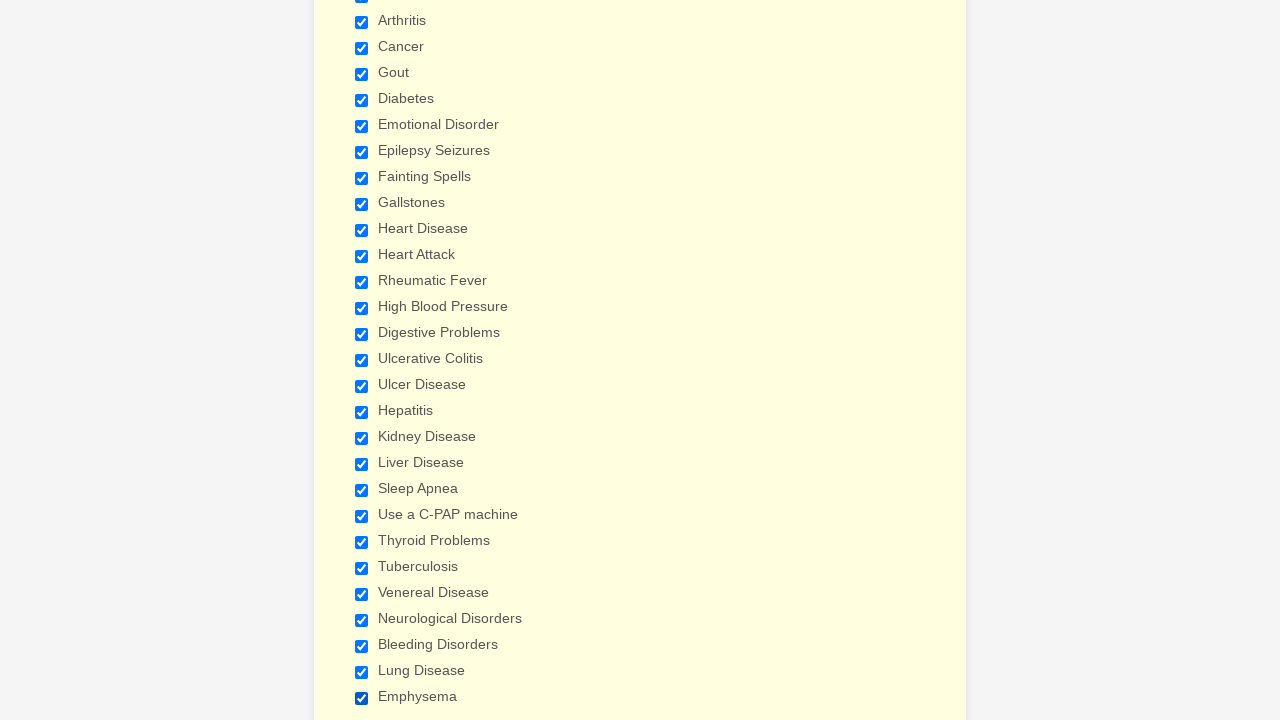

Verified checkbox #14 is selected
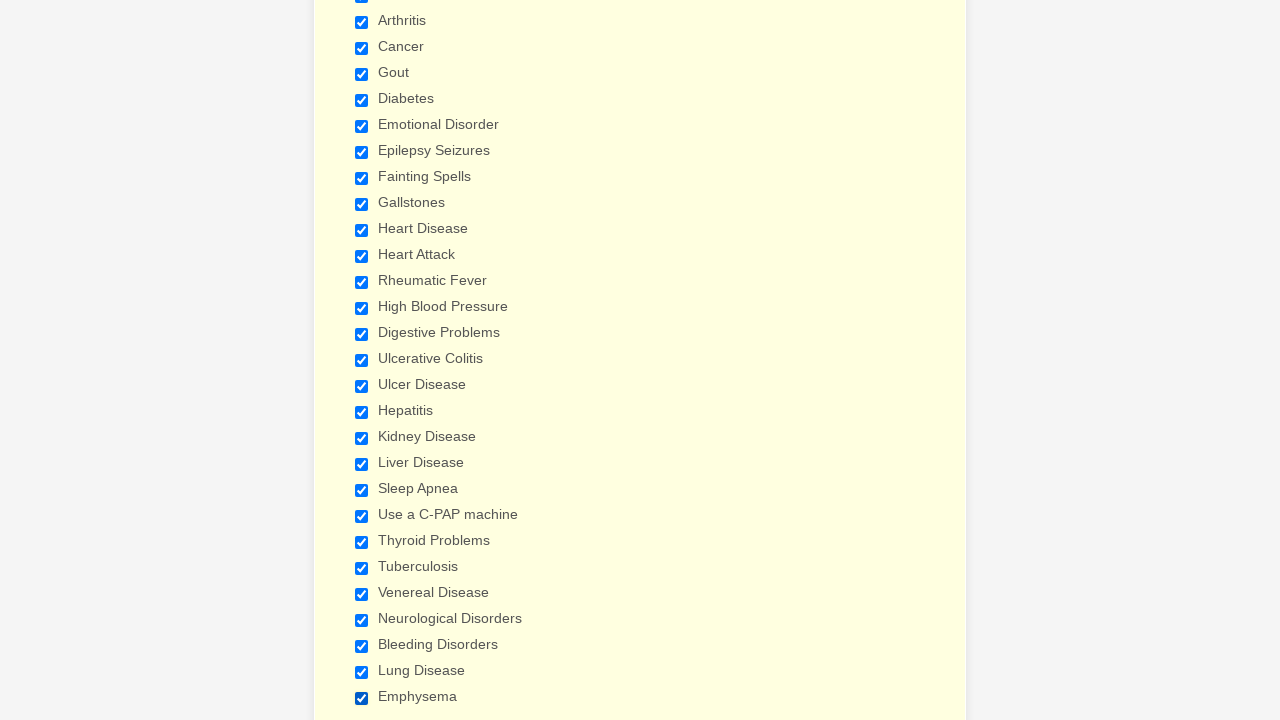

Verified checkbox #15 is selected
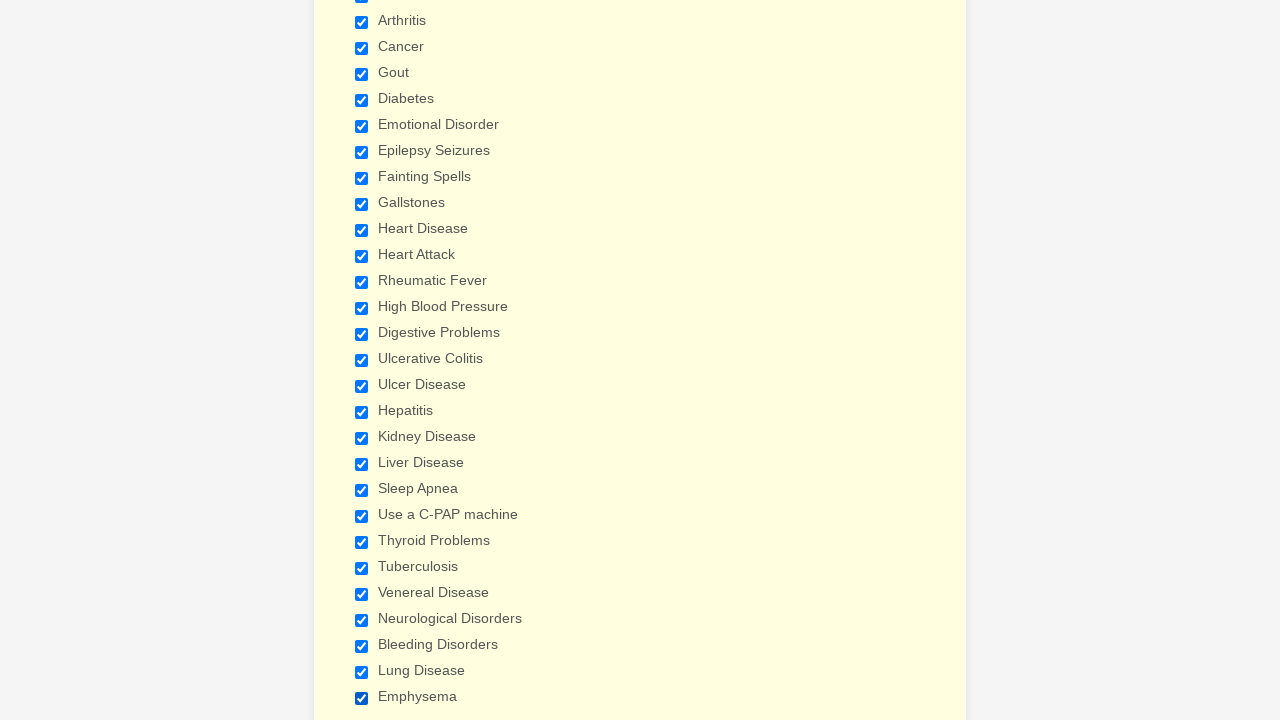

Verified checkbox #16 is selected
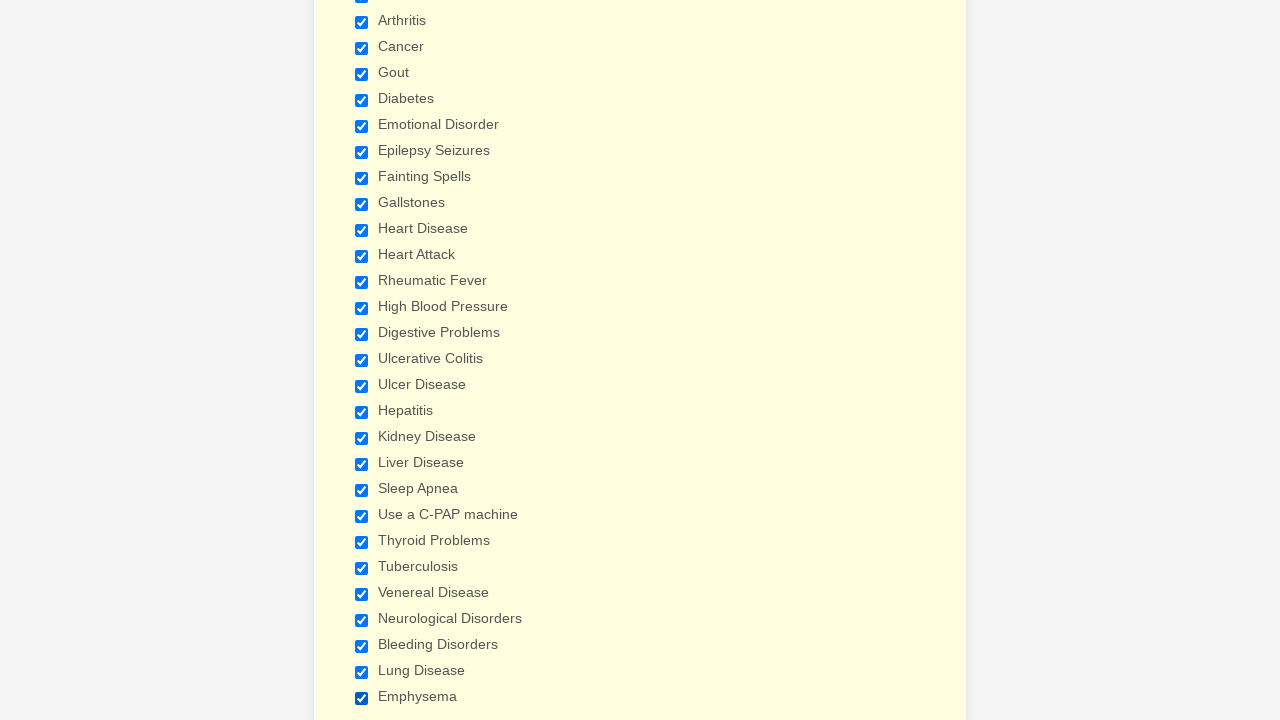

Verified checkbox #17 is selected
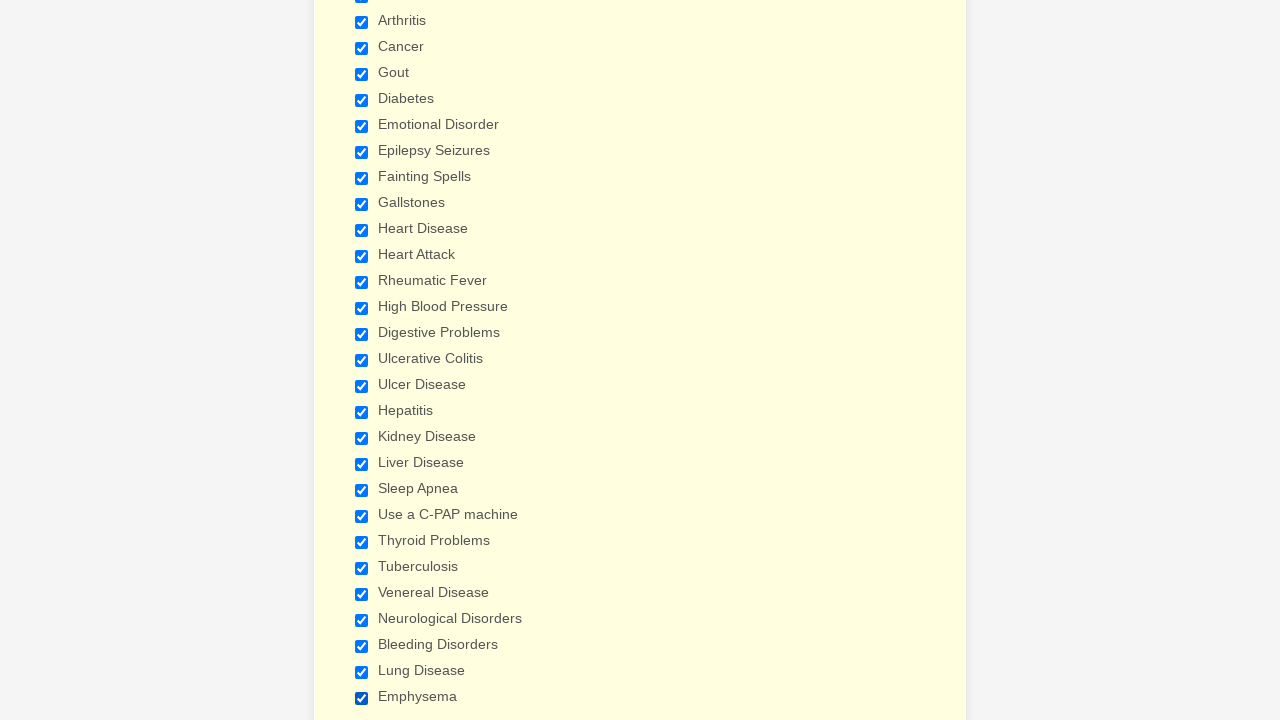

Verified checkbox #18 is selected
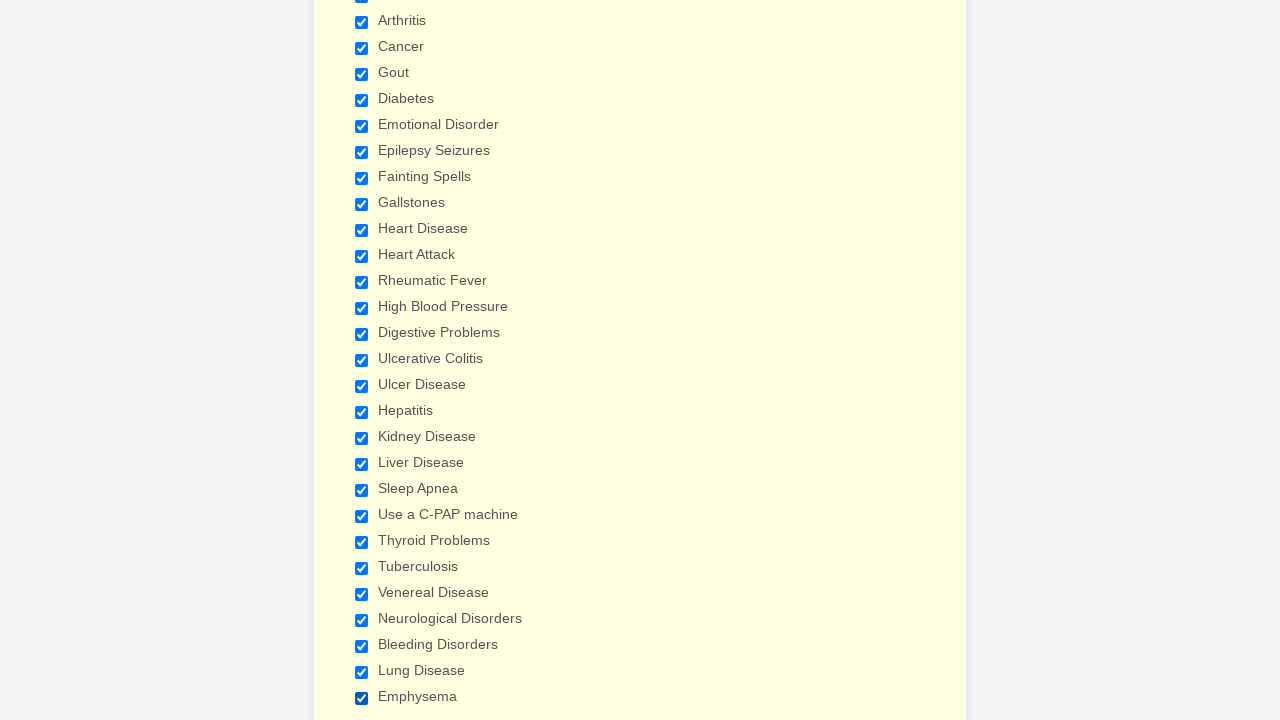

Verified checkbox #19 is selected
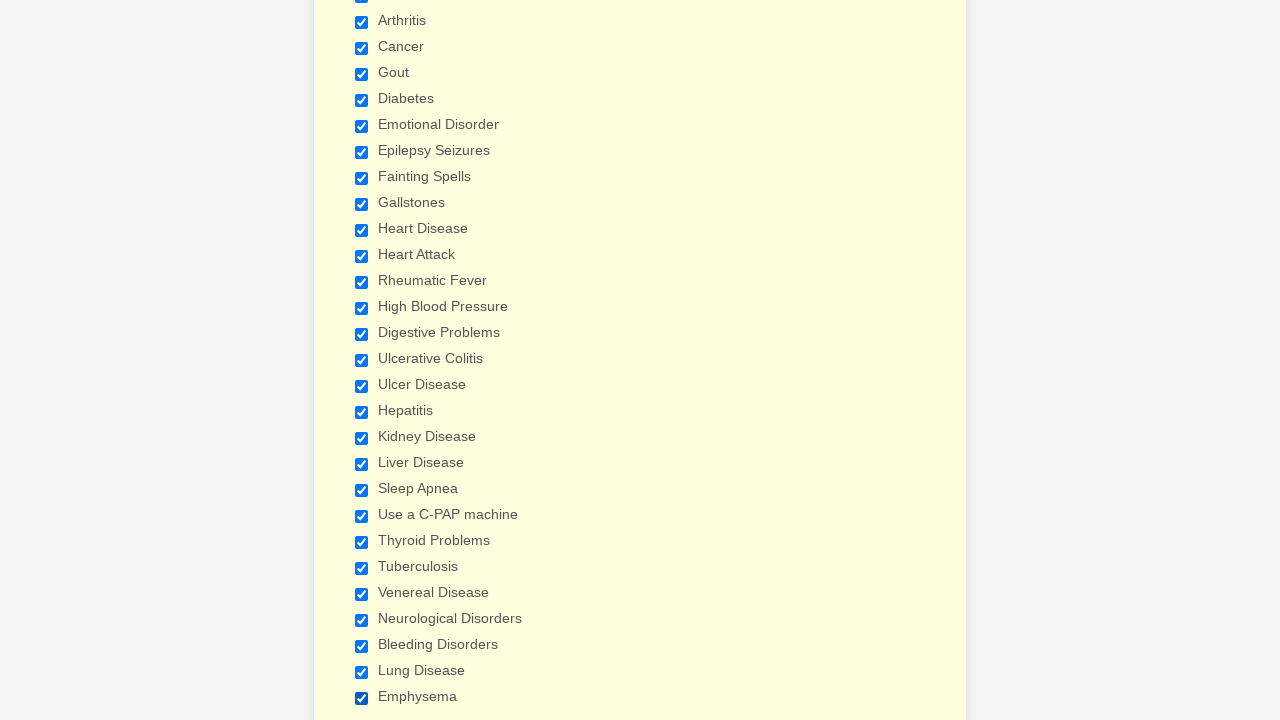

Verified checkbox #20 is selected
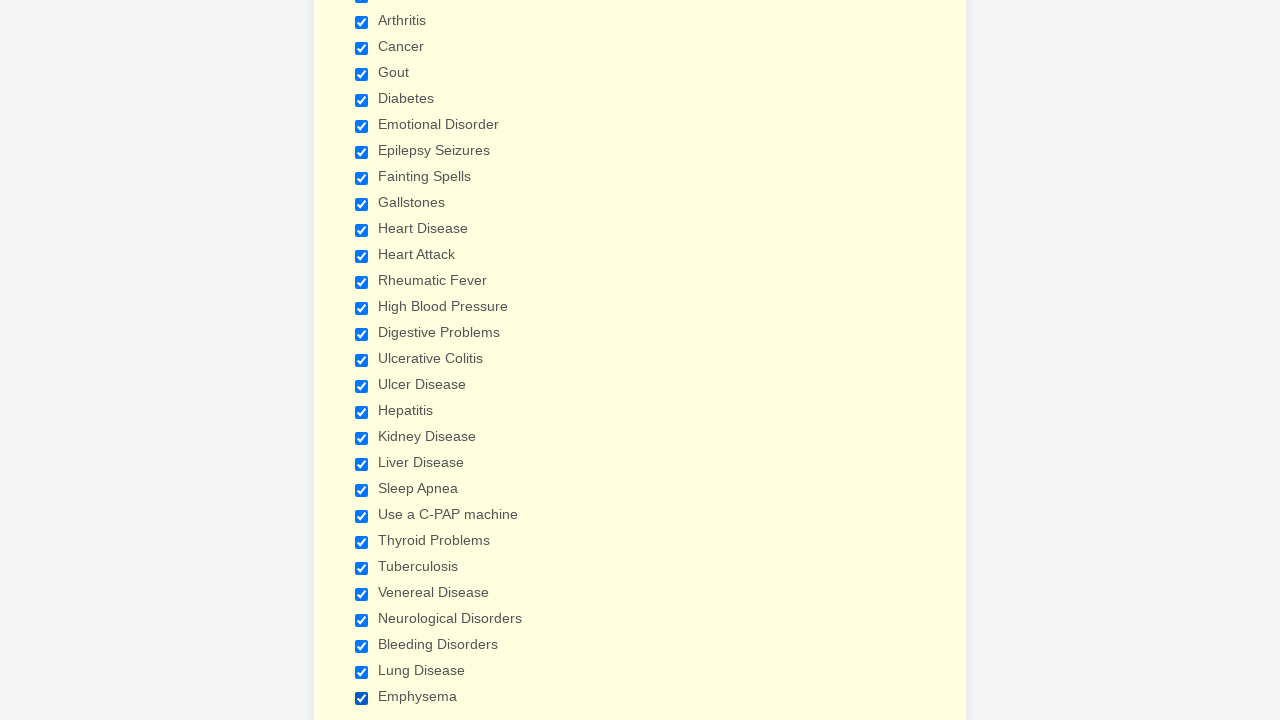

Verified checkbox #21 is selected
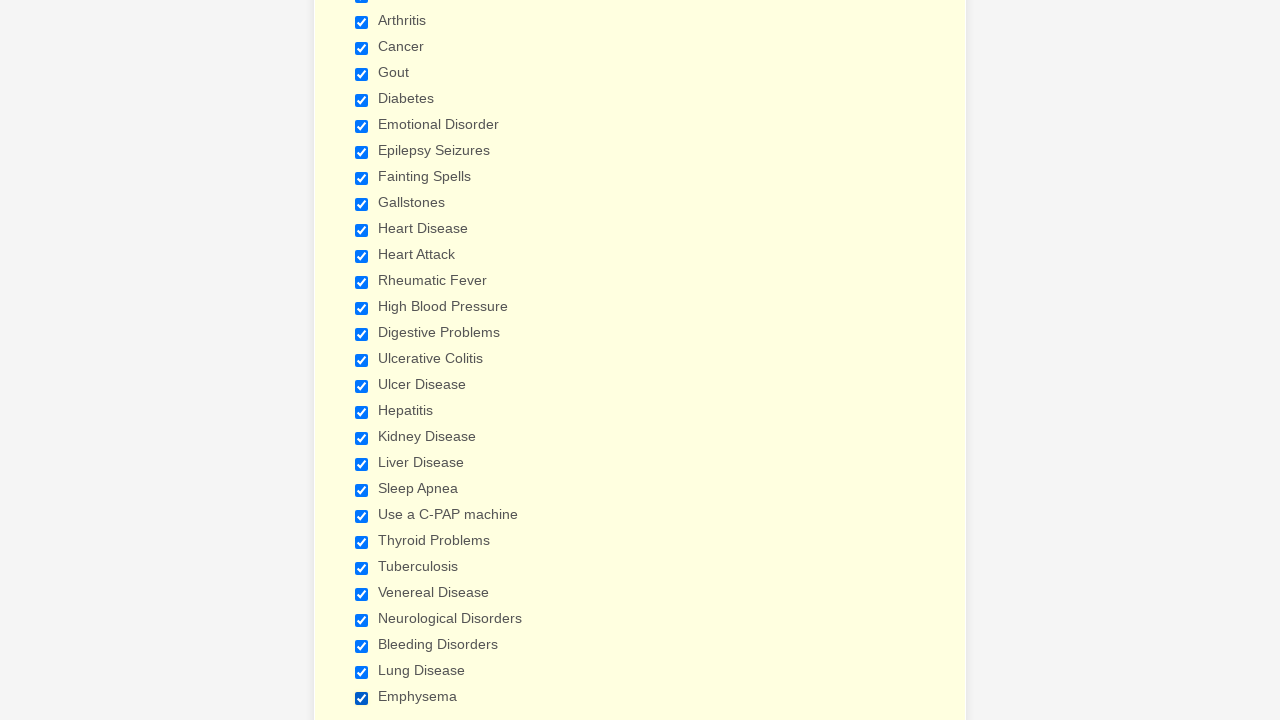

Verified checkbox #22 is selected
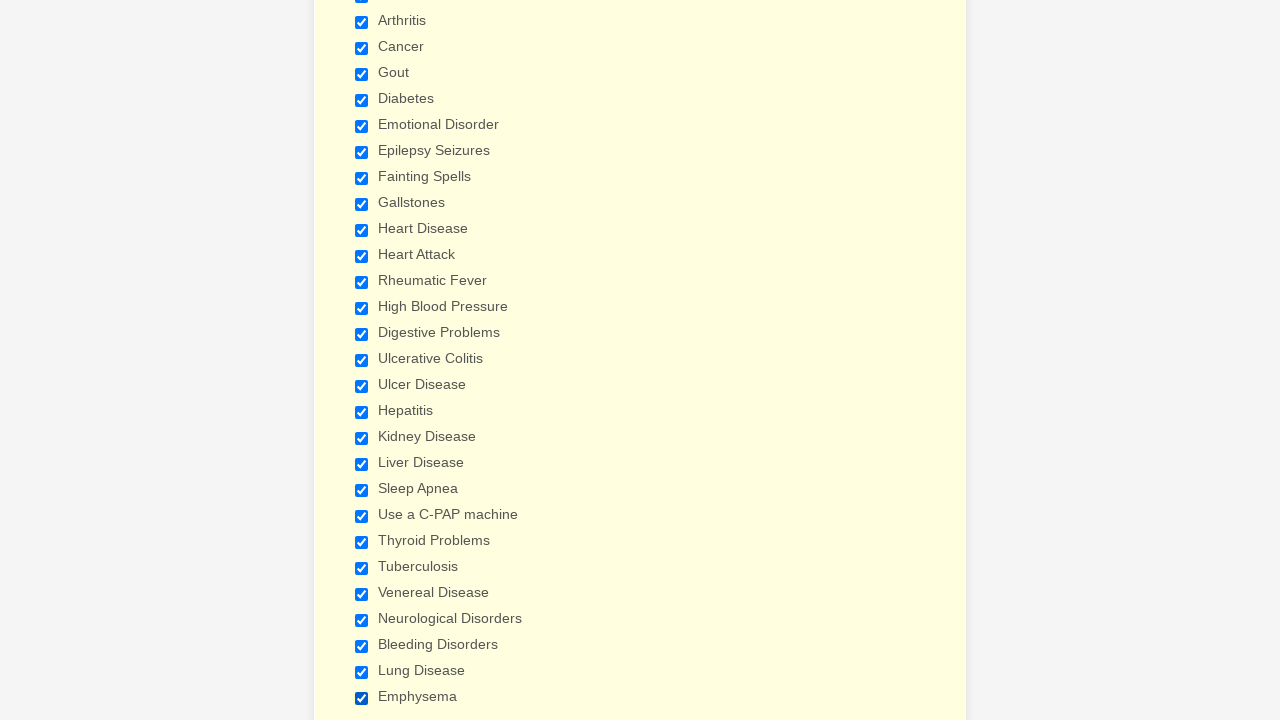

Verified checkbox #23 is selected
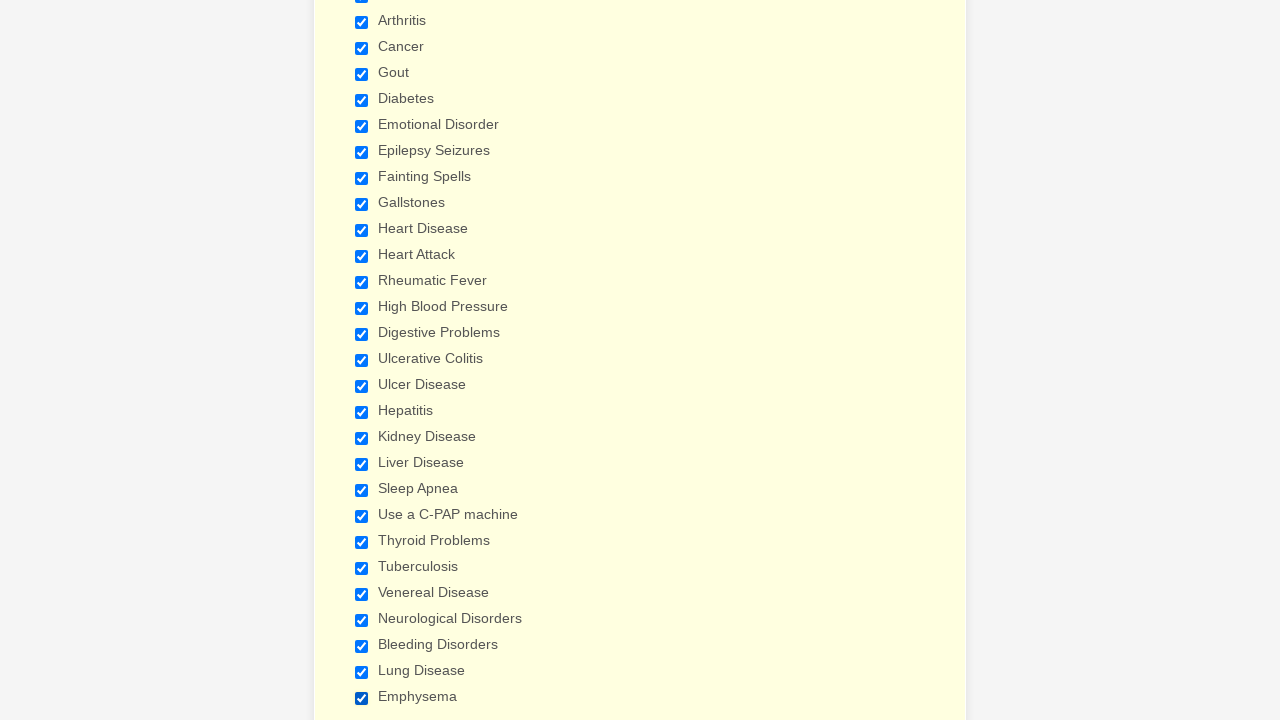

Verified checkbox #24 is selected
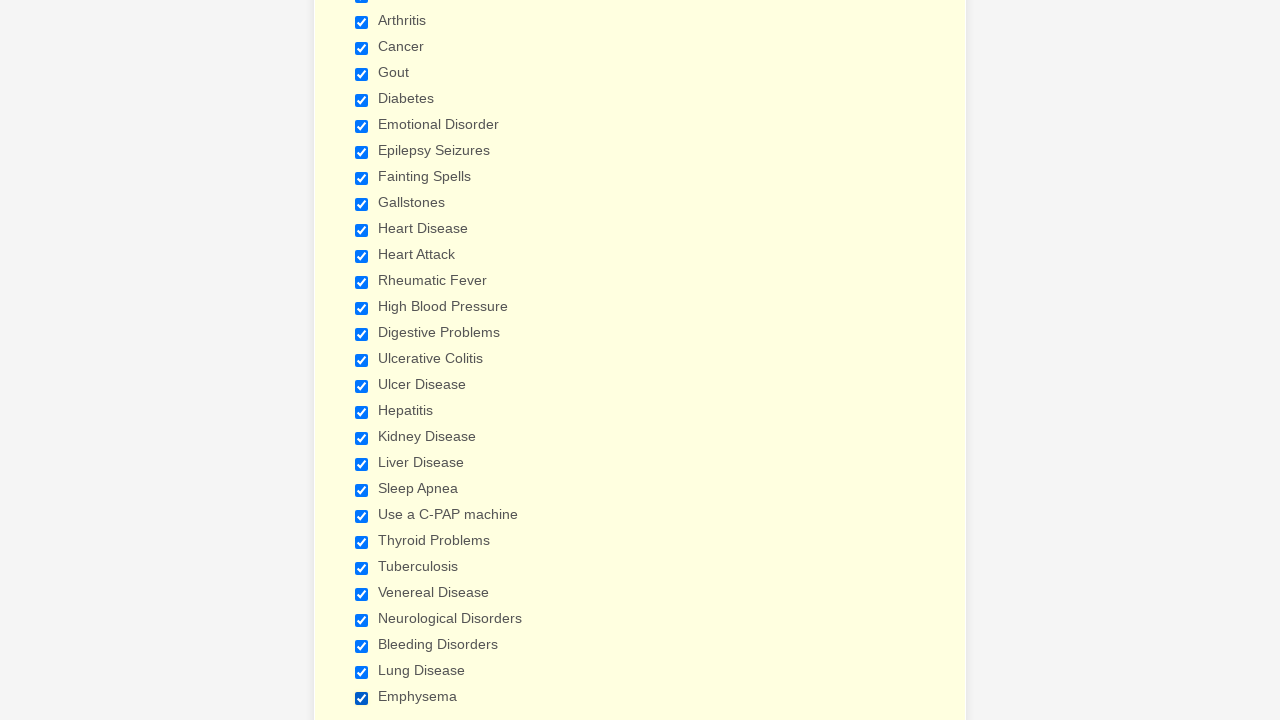

Verified checkbox #25 is selected
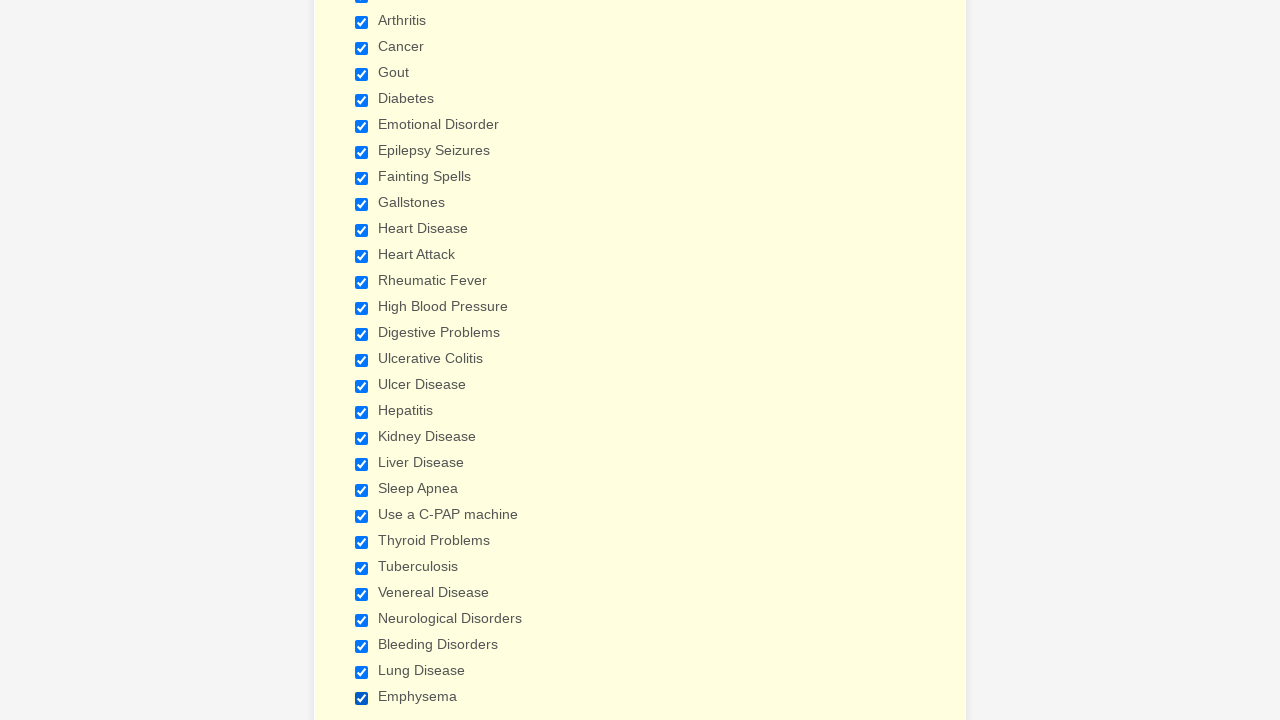

Verified checkbox #26 is selected
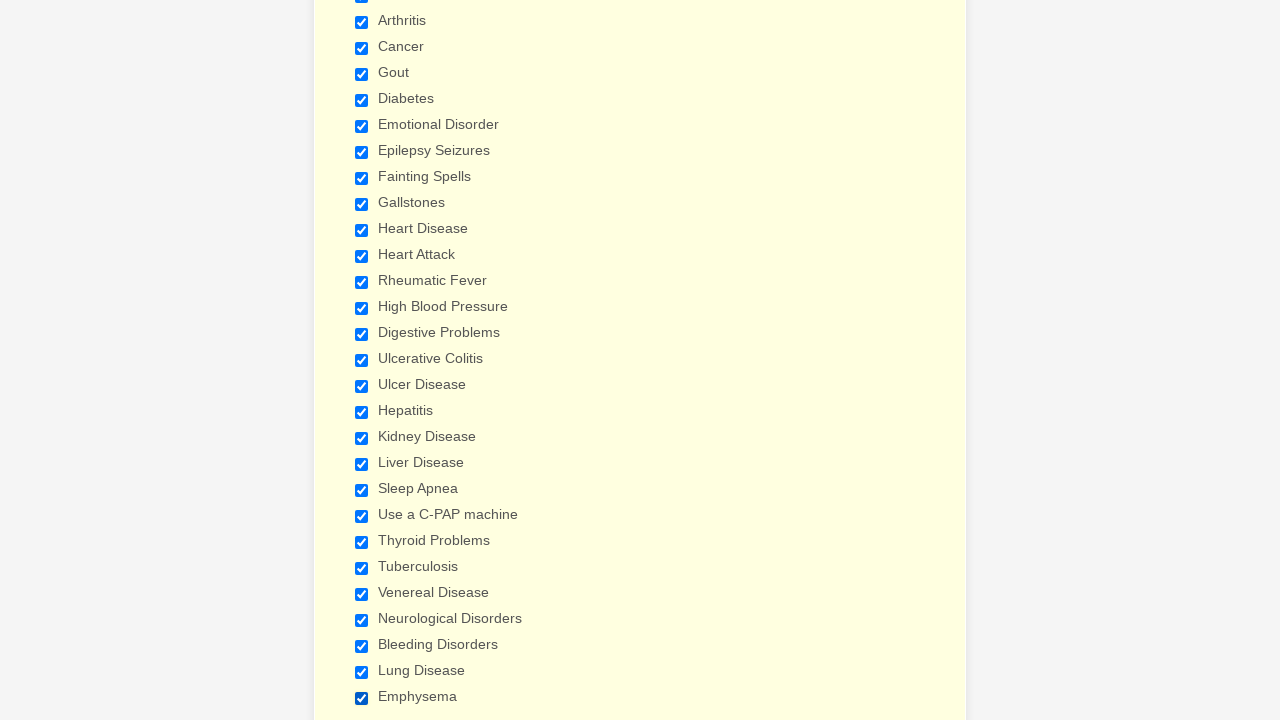

Verified checkbox #27 is selected
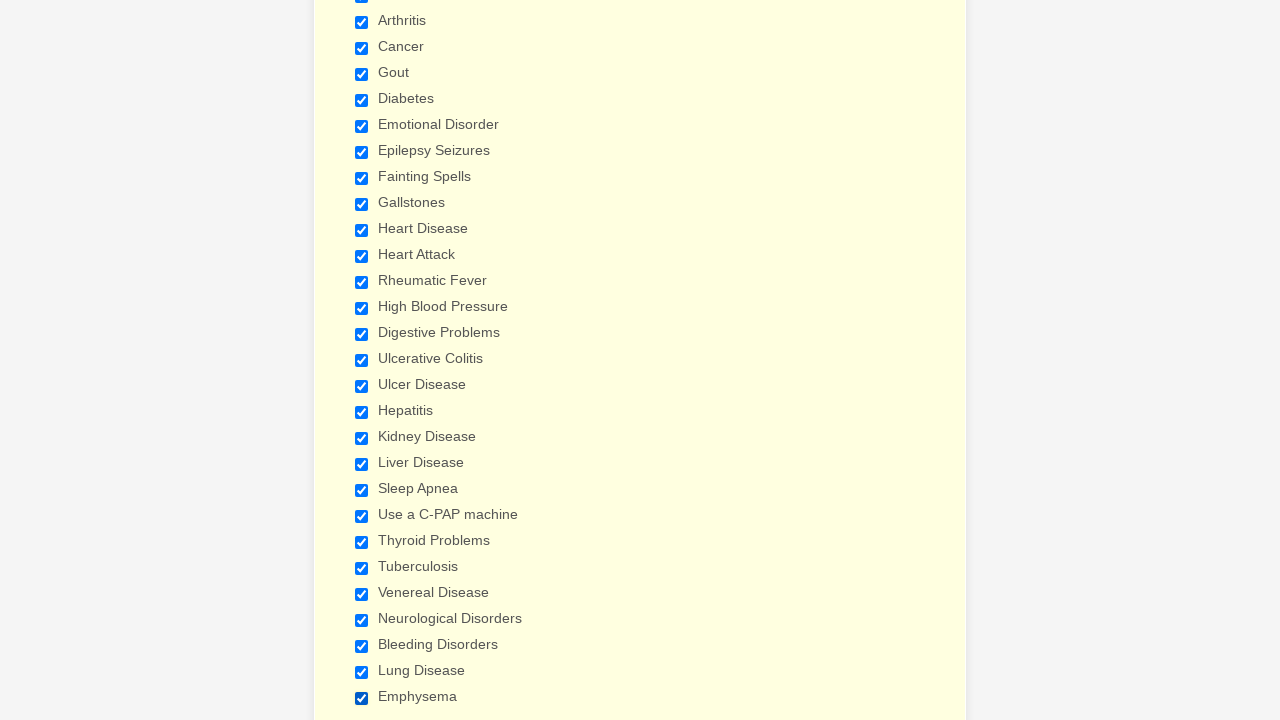

Verified checkbox #28 is selected
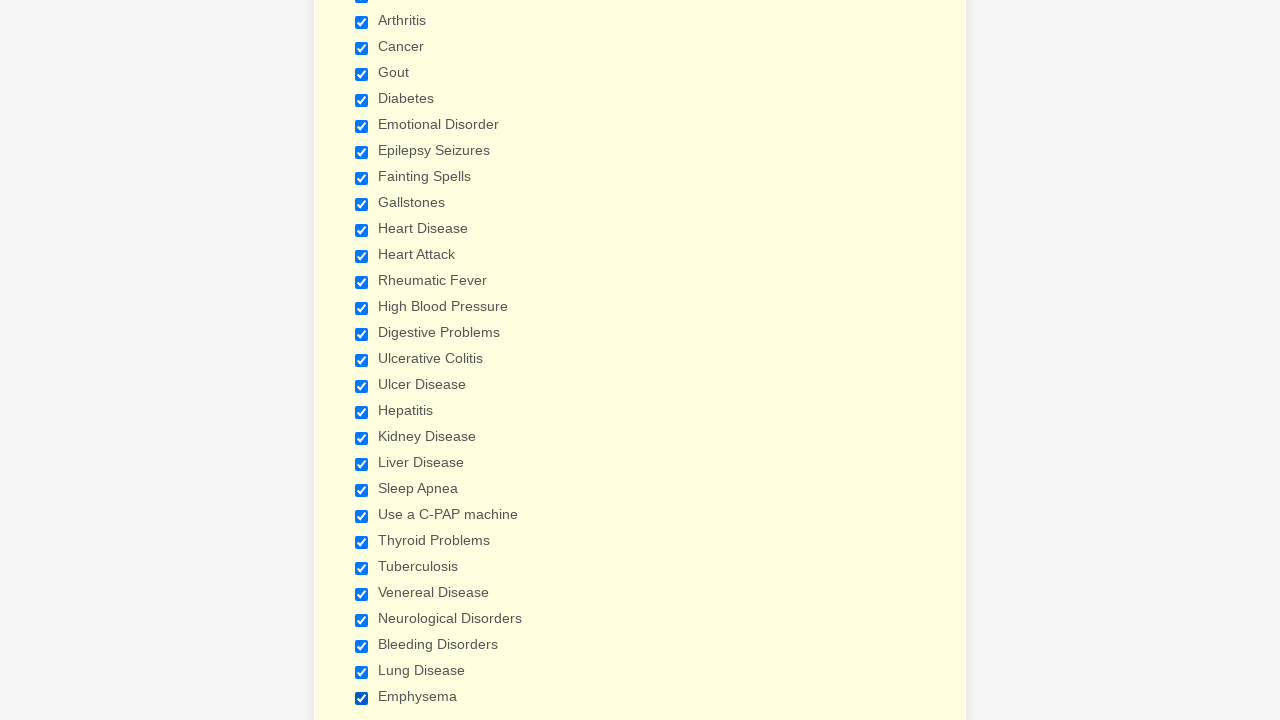

Verified checkbox #29 is selected
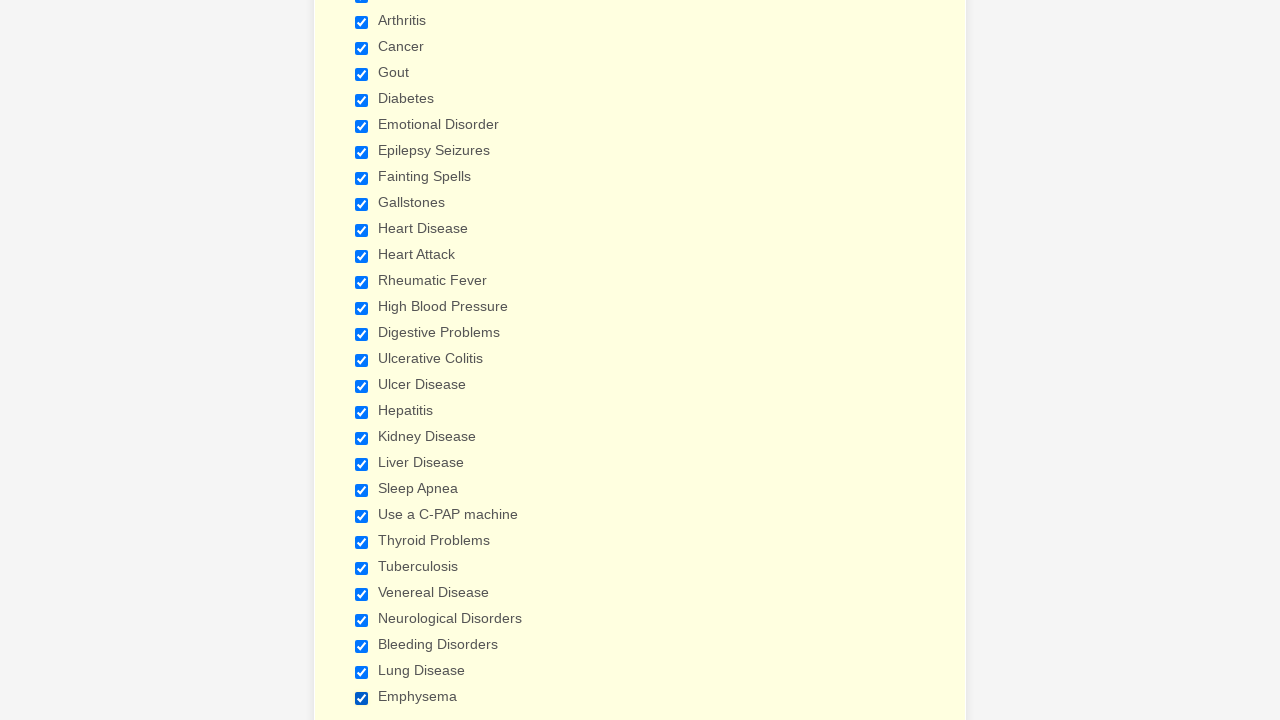

Deselected checkbox #1 at (362, 360) on input.form-checkbox >> nth=0
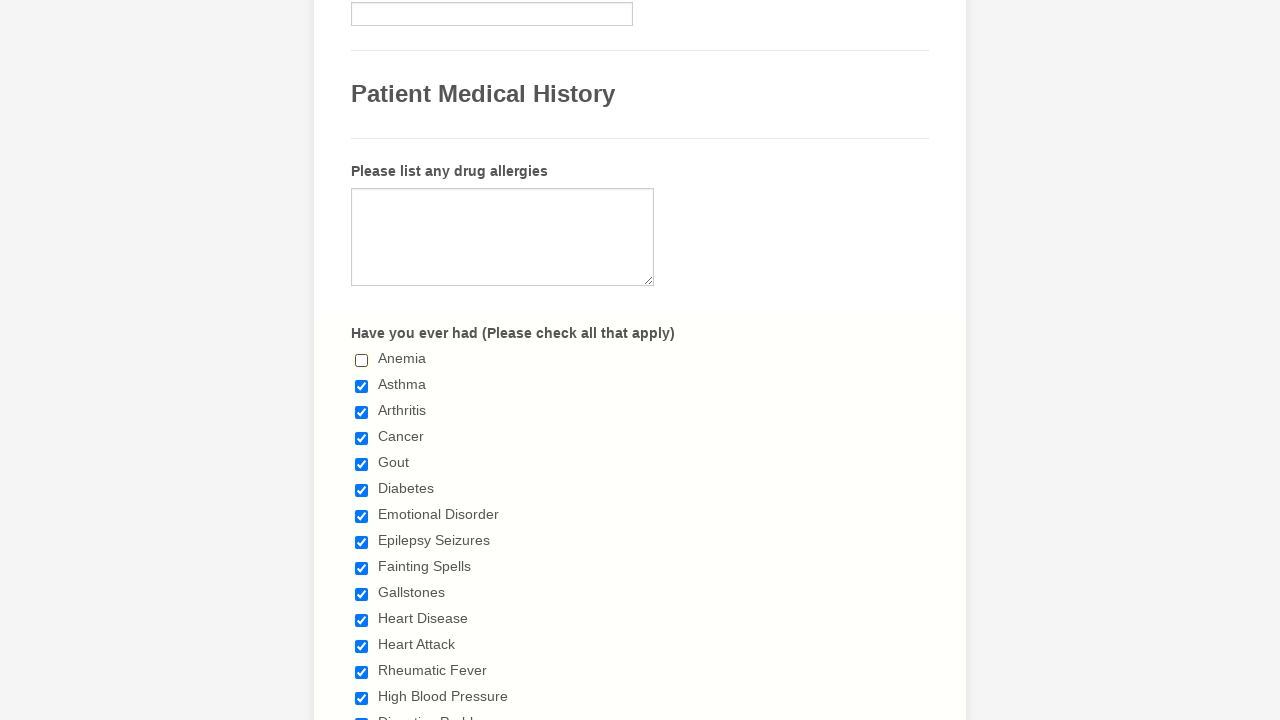

Deselected checkbox #2 at (362, 386) on input.form-checkbox >> nth=1
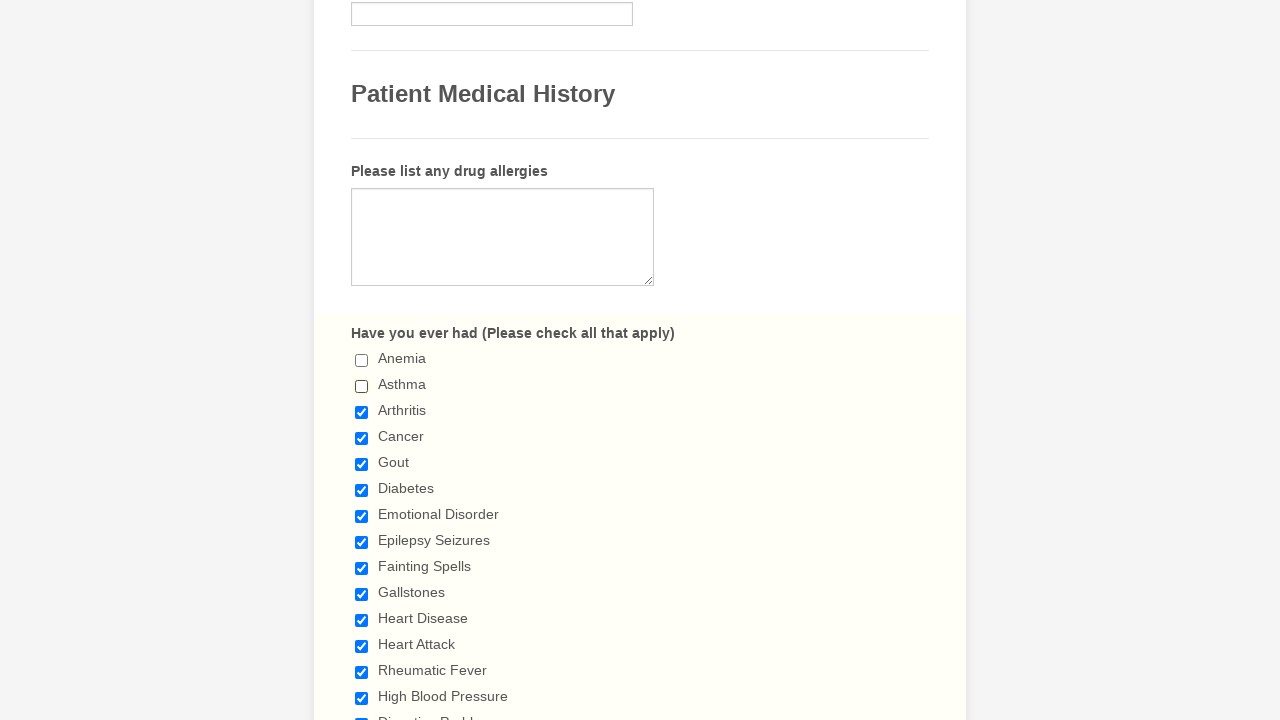

Deselected checkbox #3 at (362, 412) on input.form-checkbox >> nth=2
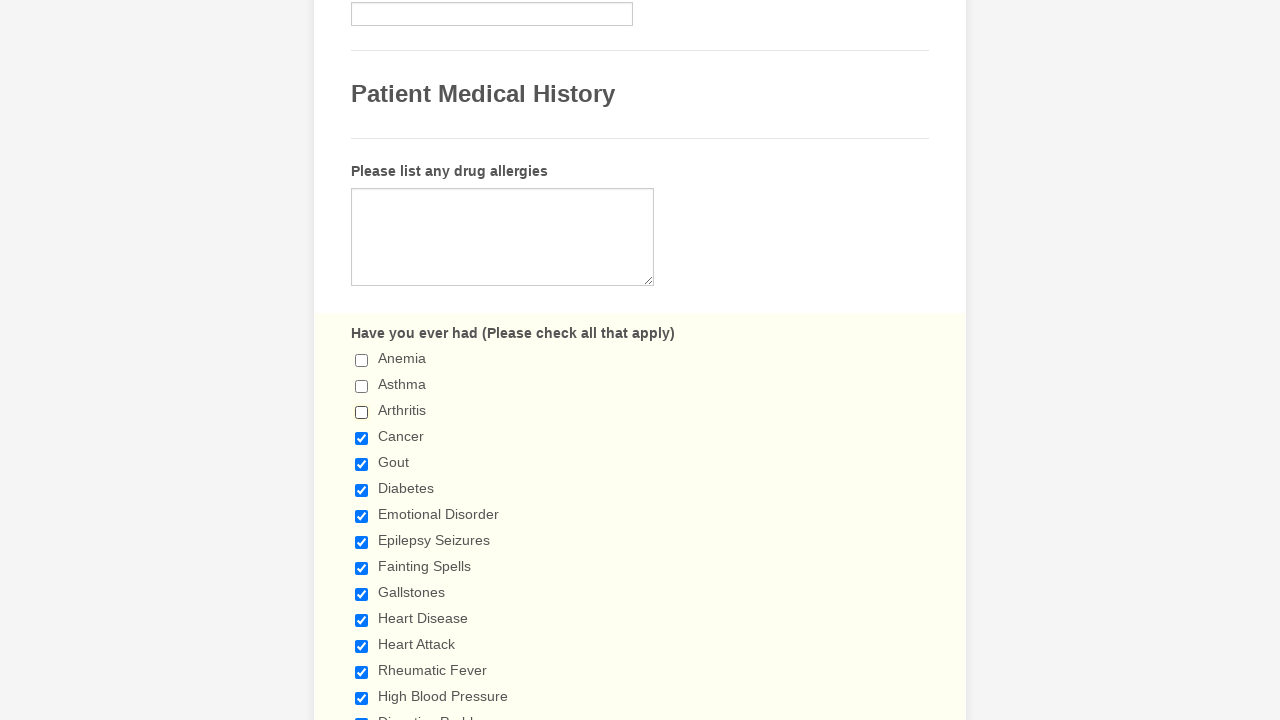

Deselected checkbox #4 at (362, 438) on input.form-checkbox >> nth=3
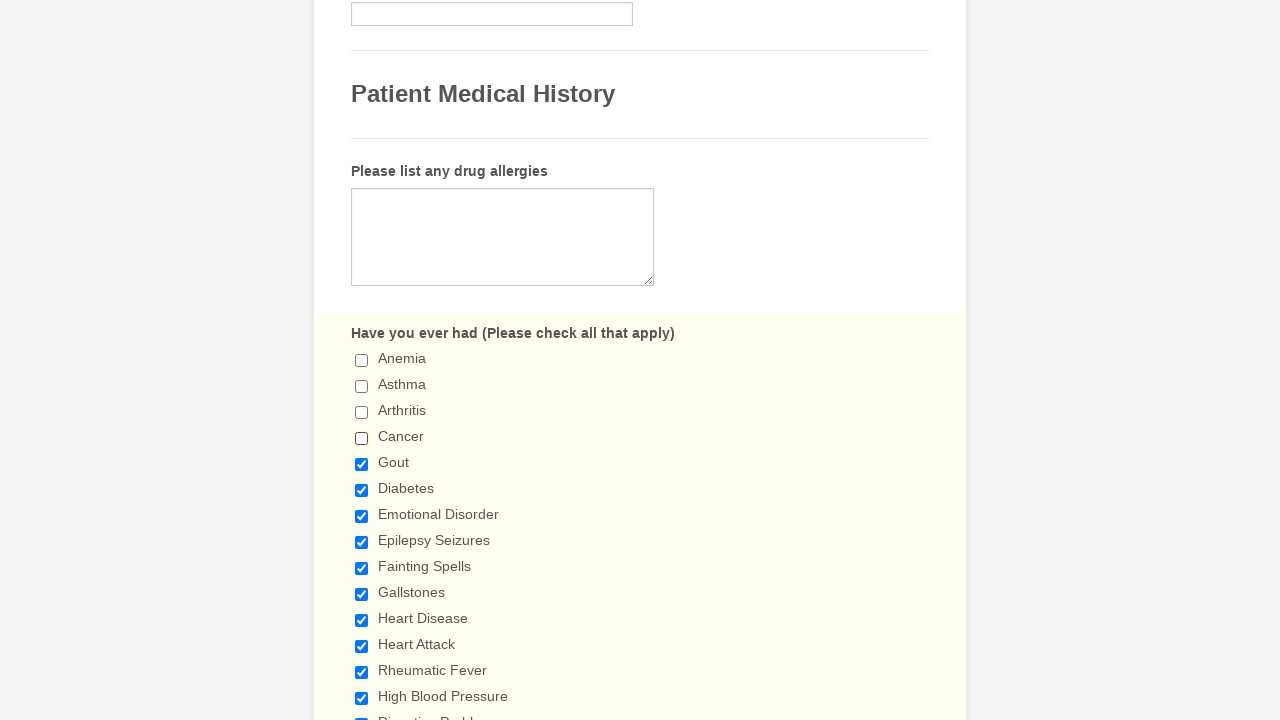

Deselected checkbox #5 at (362, 464) on input.form-checkbox >> nth=4
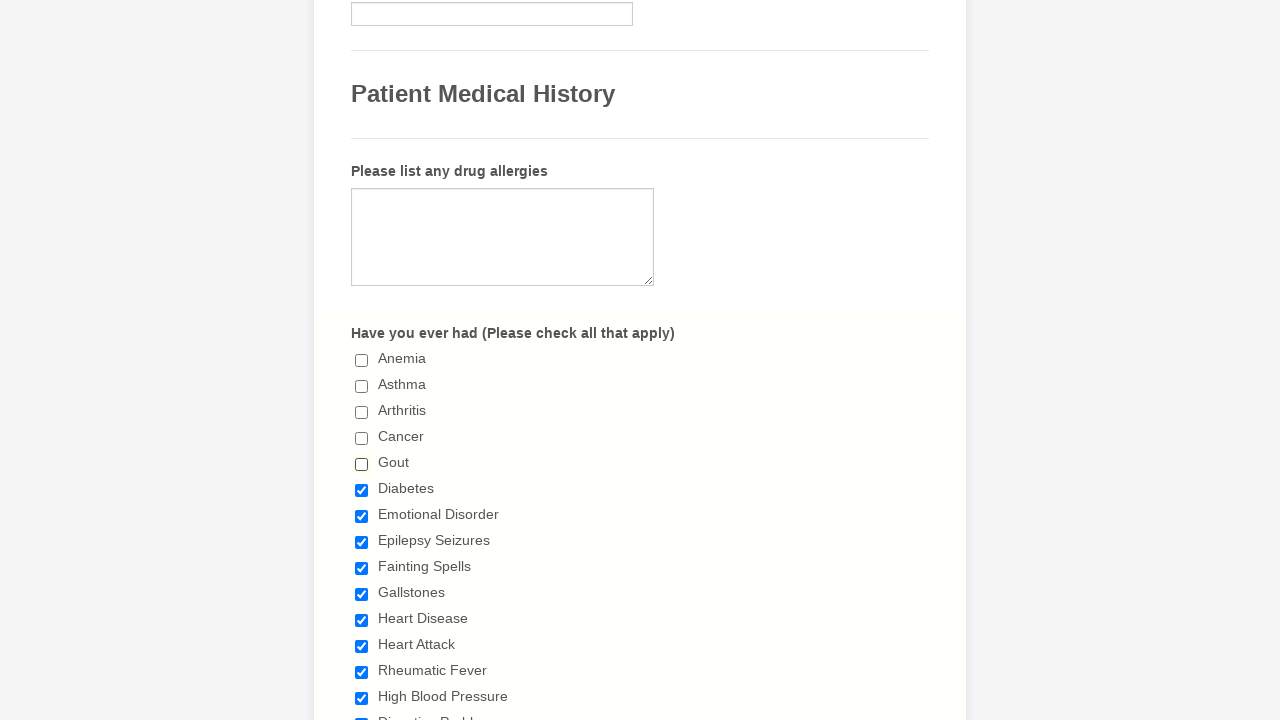

Deselected checkbox #6 at (362, 490) on input.form-checkbox >> nth=5
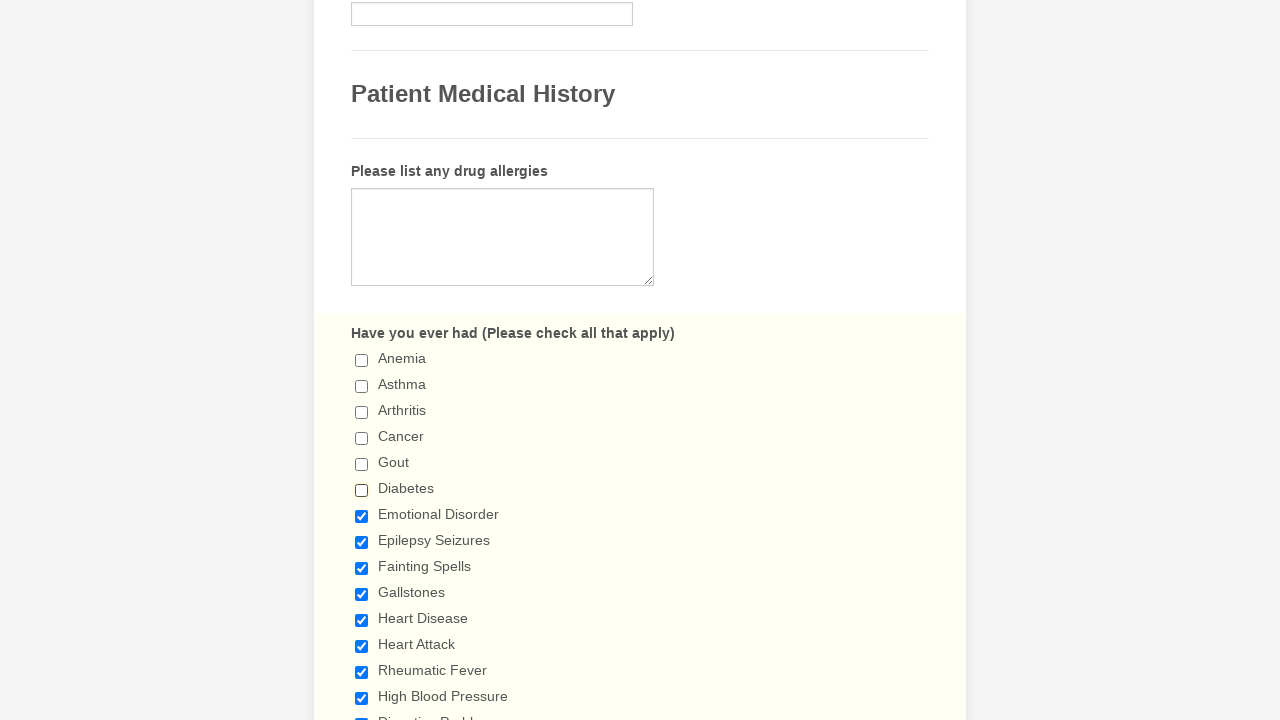

Deselected checkbox #7 at (362, 516) on input.form-checkbox >> nth=6
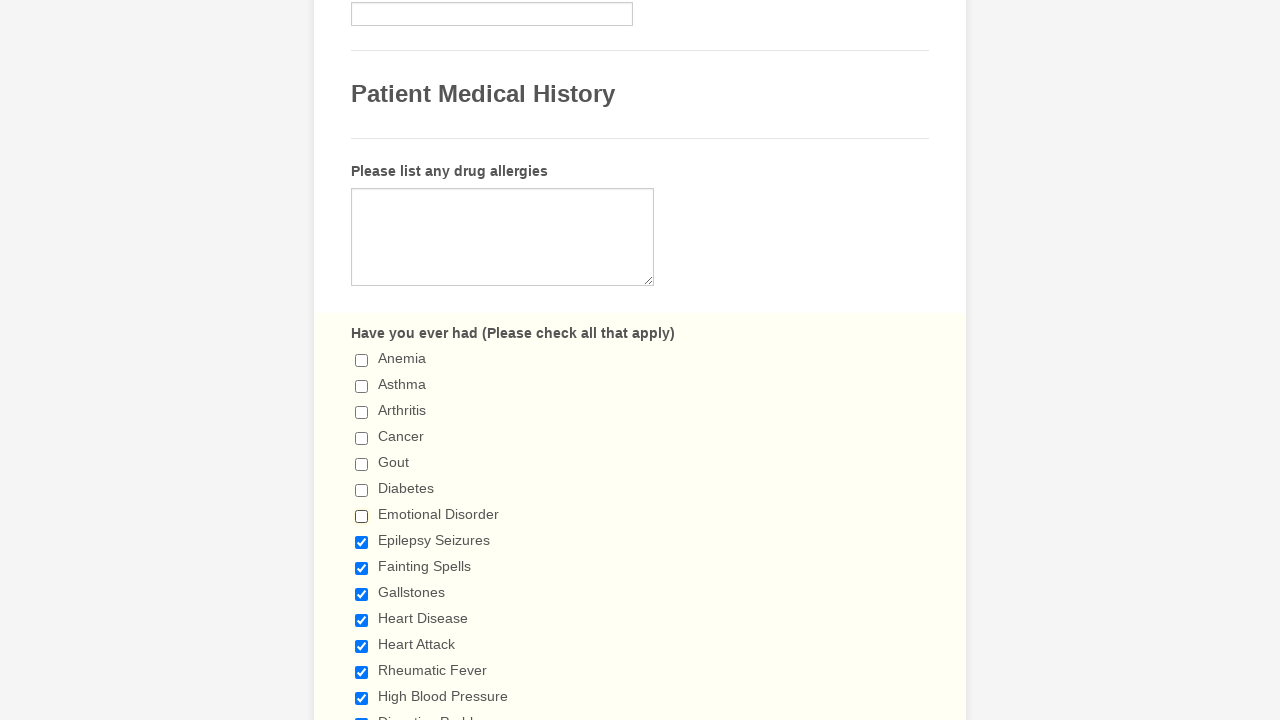

Deselected checkbox #8 at (362, 542) on input.form-checkbox >> nth=7
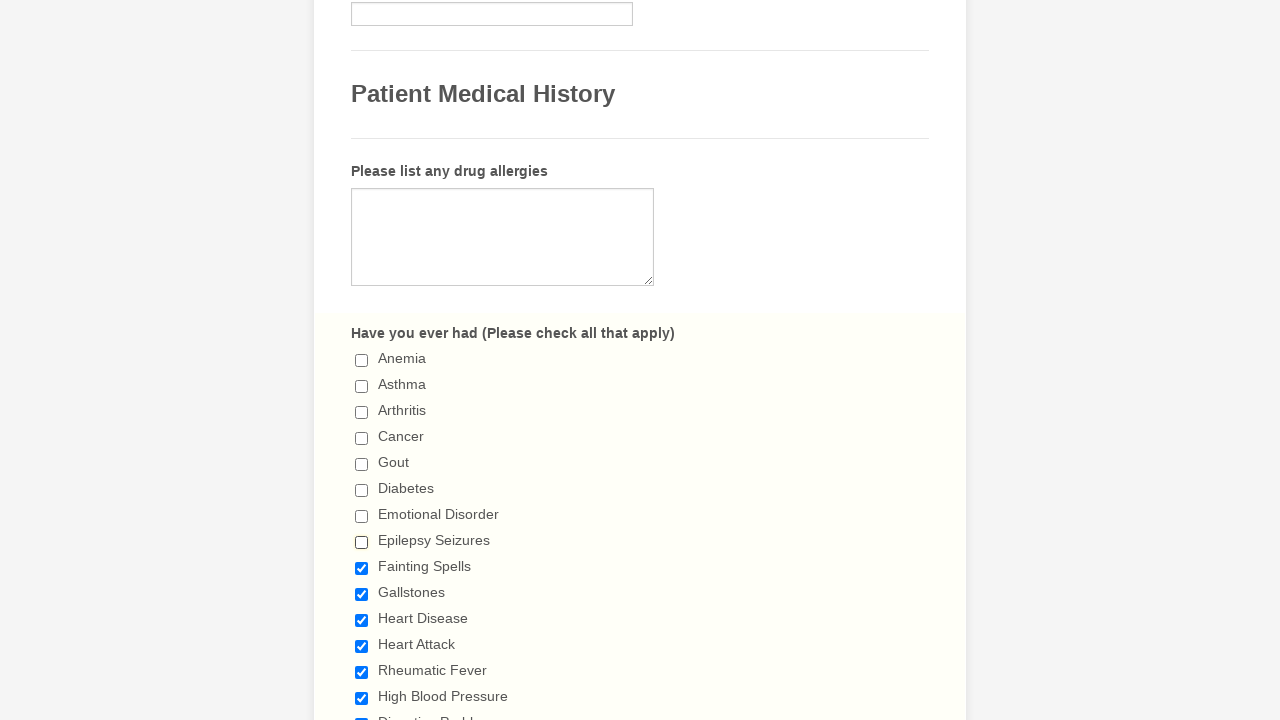

Deselected checkbox #9 at (362, 568) on input.form-checkbox >> nth=8
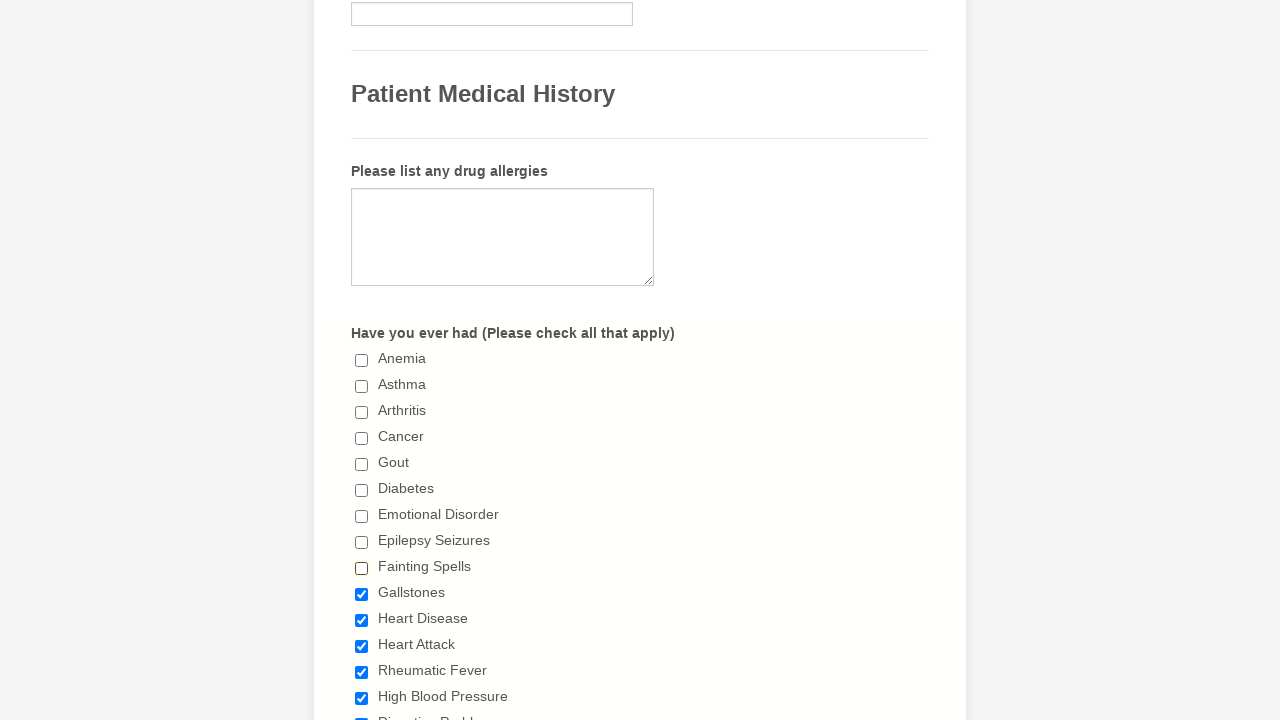

Deselected checkbox #10 at (362, 594) on input.form-checkbox >> nth=9
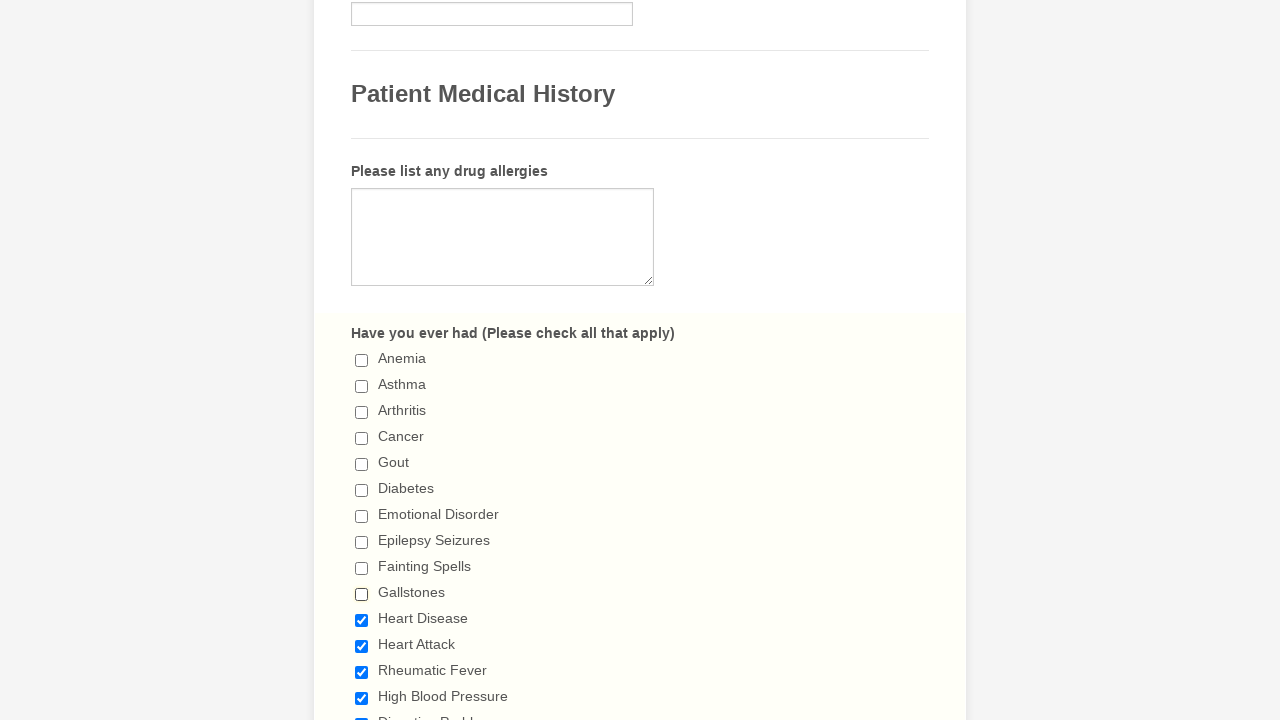

Deselected checkbox #11 at (362, 620) on input.form-checkbox >> nth=10
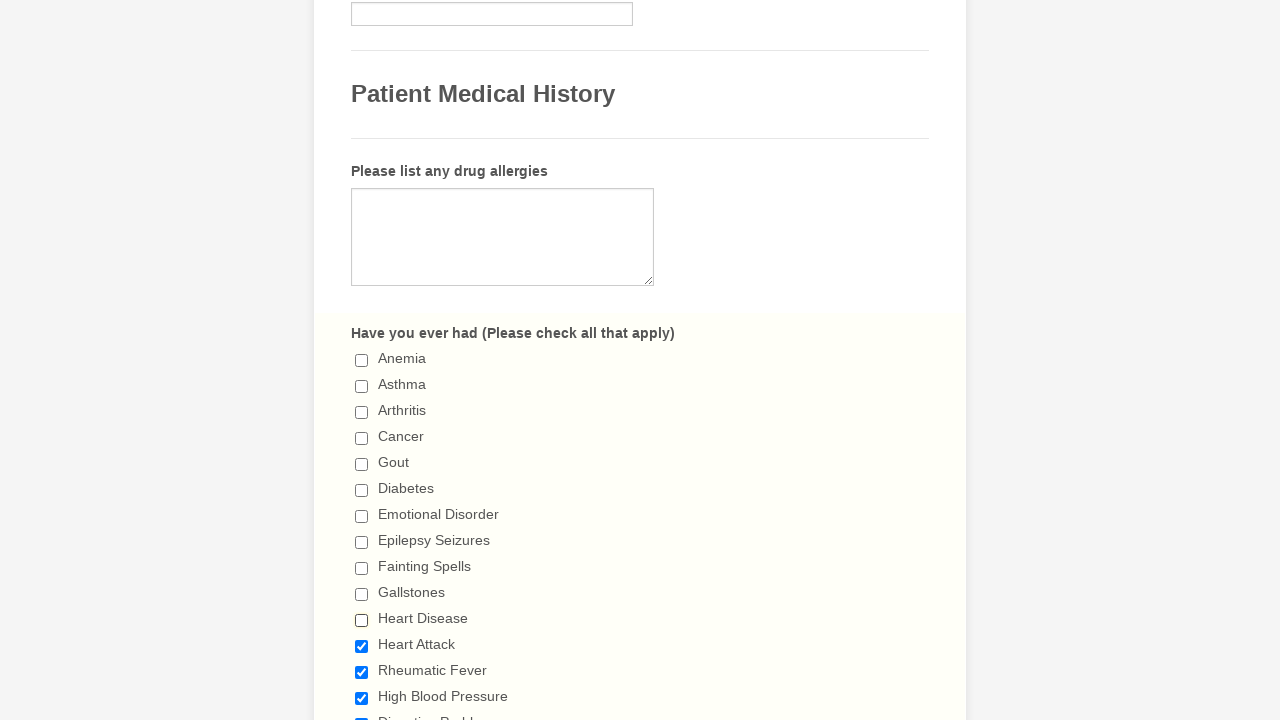

Deselected checkbox #12 at (362, 646) on input.form-checkbox >> nth=11
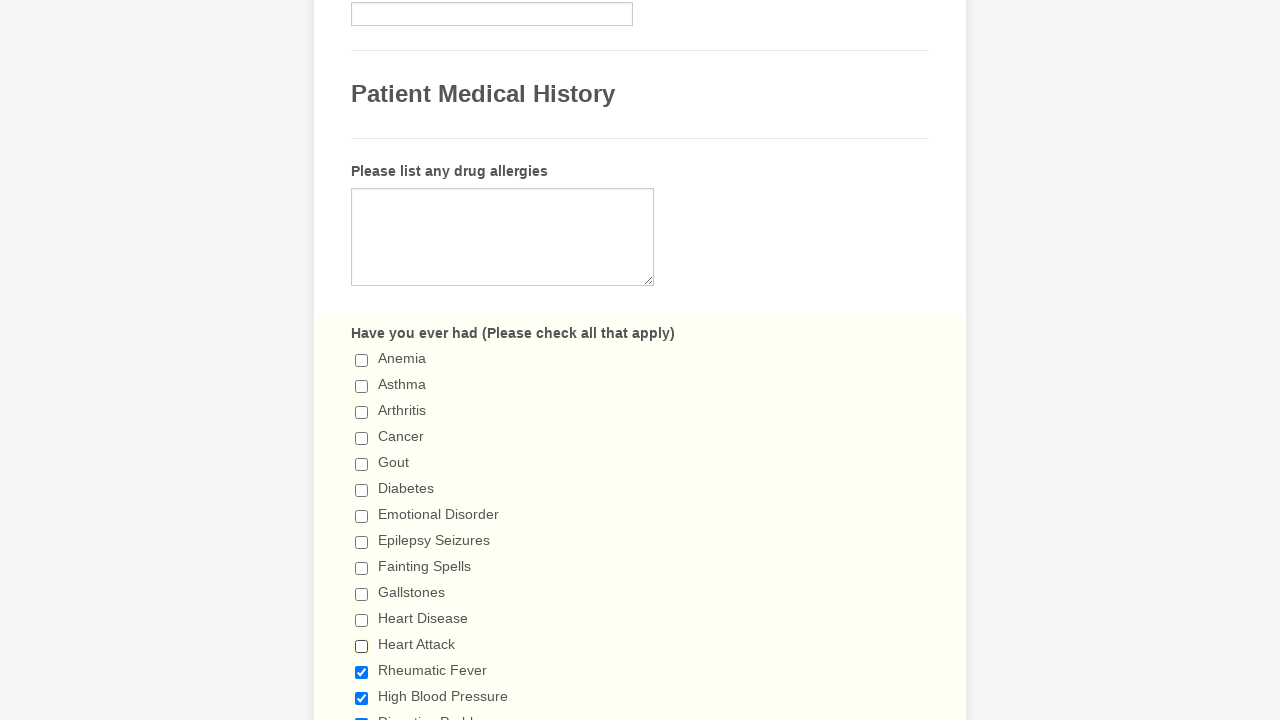

Deselected checkbox #13 at (362, 672) on input.form-checkbox >> nth=12
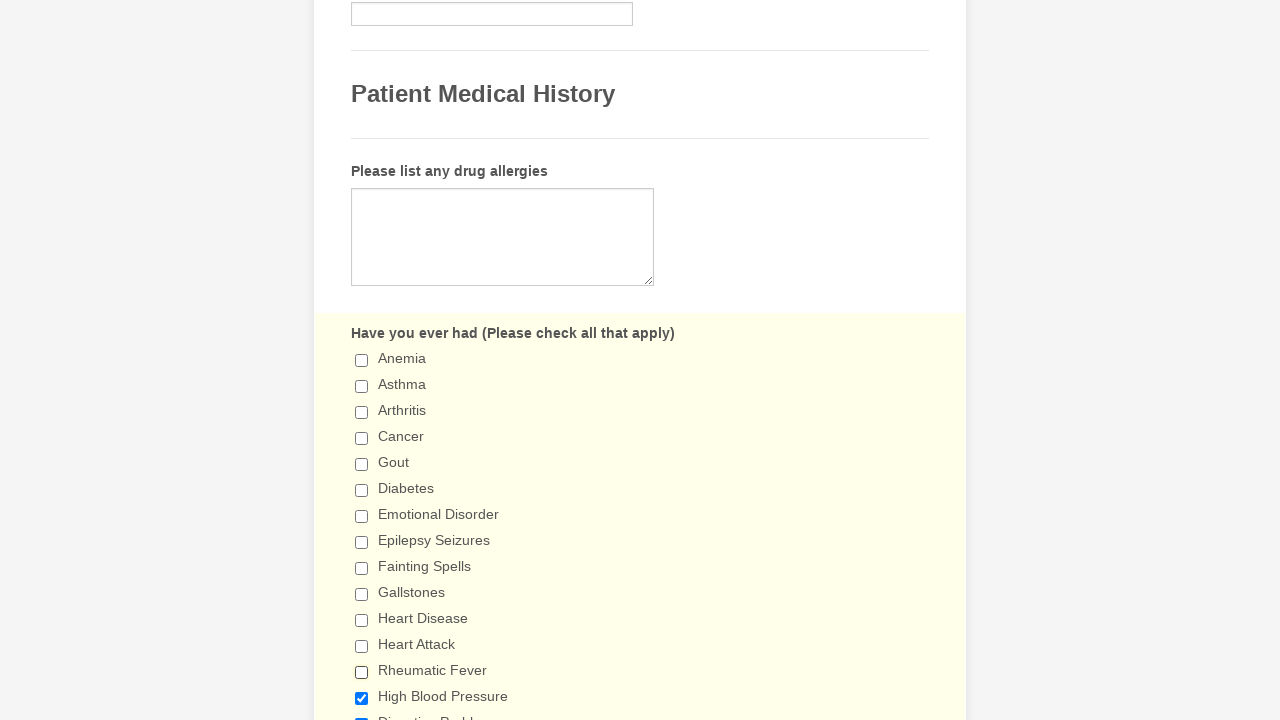

Deselected checkbox #14 at (362, 698) on input.form-checkbox >> nth=13
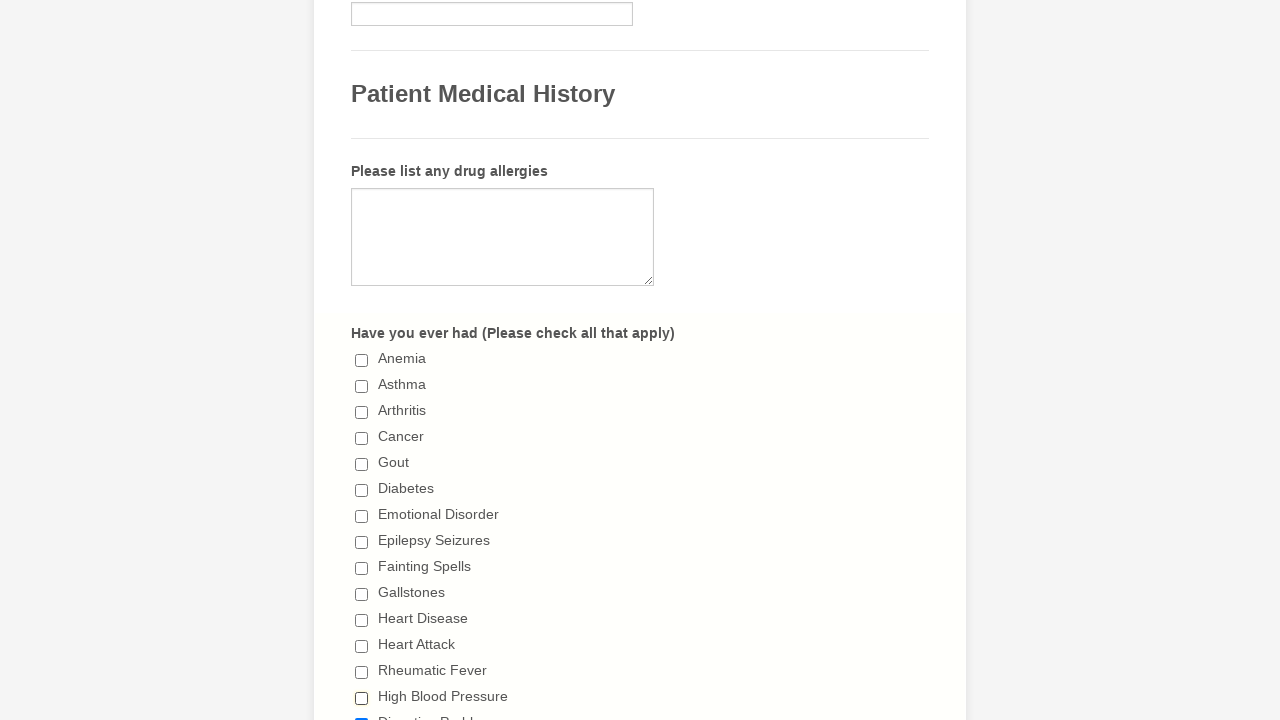

Deselected checkbox #15 at (362, 714) on input.form-checkbox >> nth=14
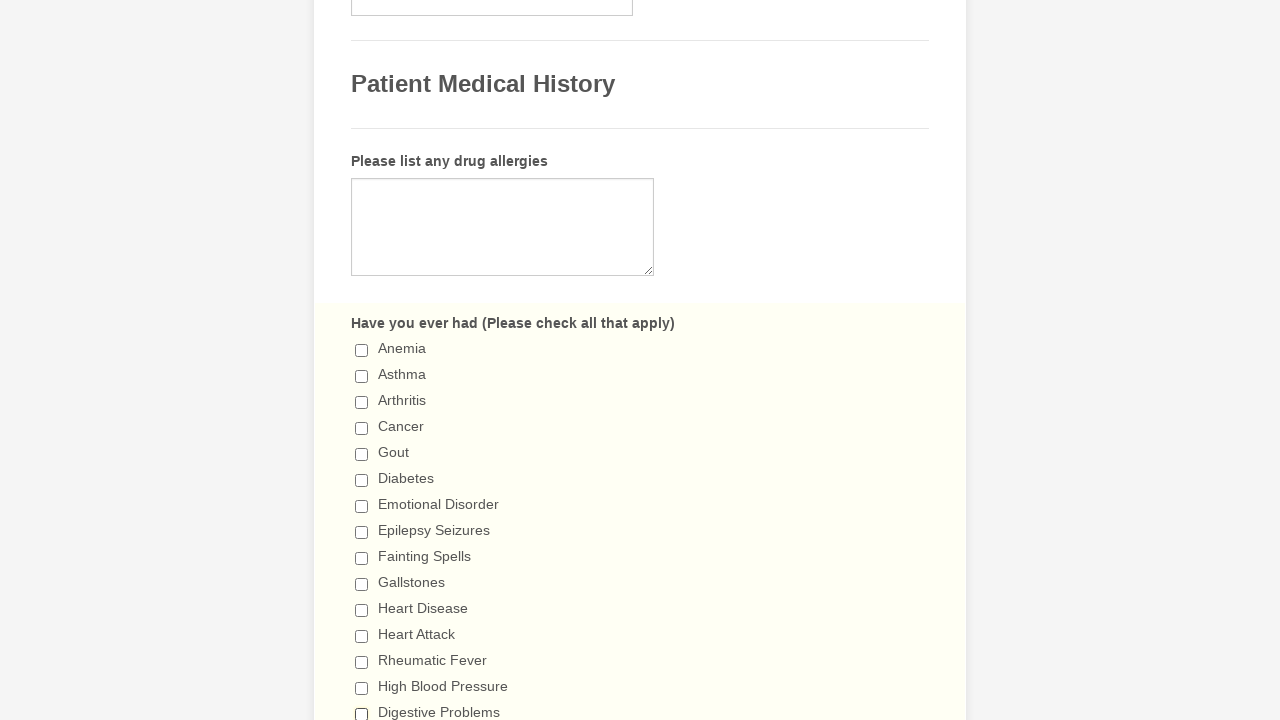

Deselected checkbox #16 at (362, 360) on input.form-checkbox >> nth=15
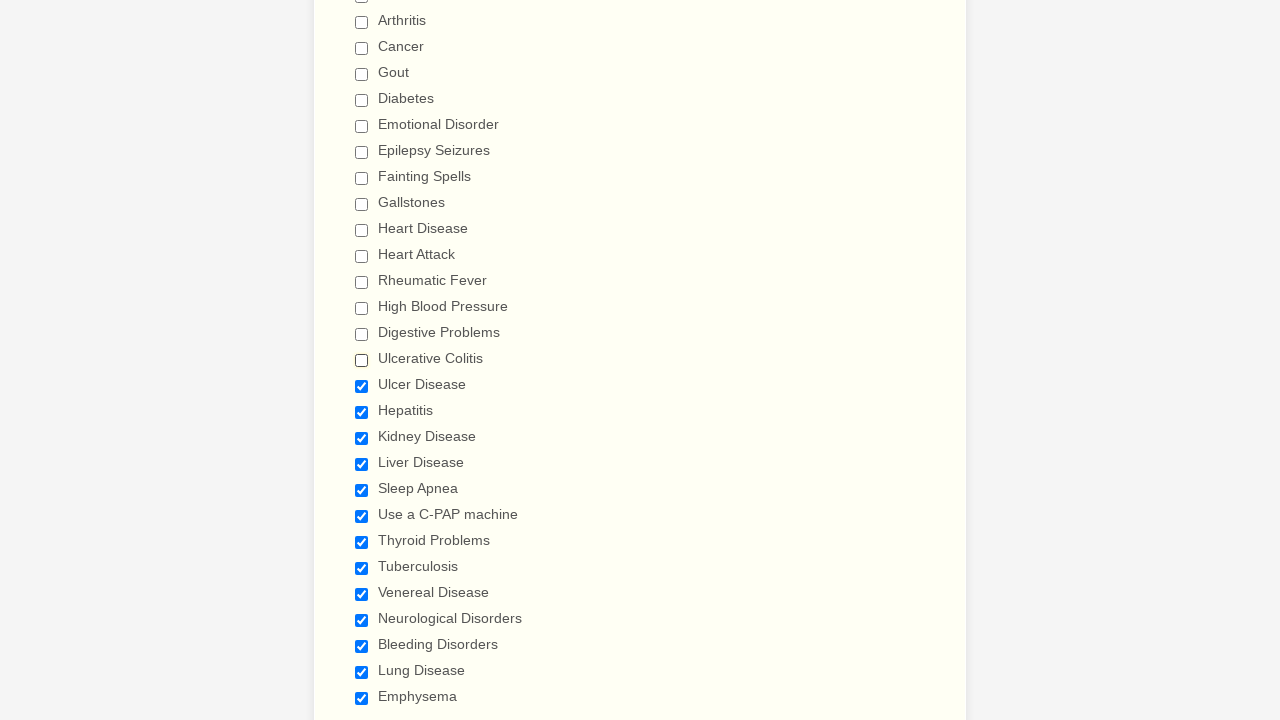

Deselected checkbox #17 at (362, 386) on input.form-checkbox >> nth=16
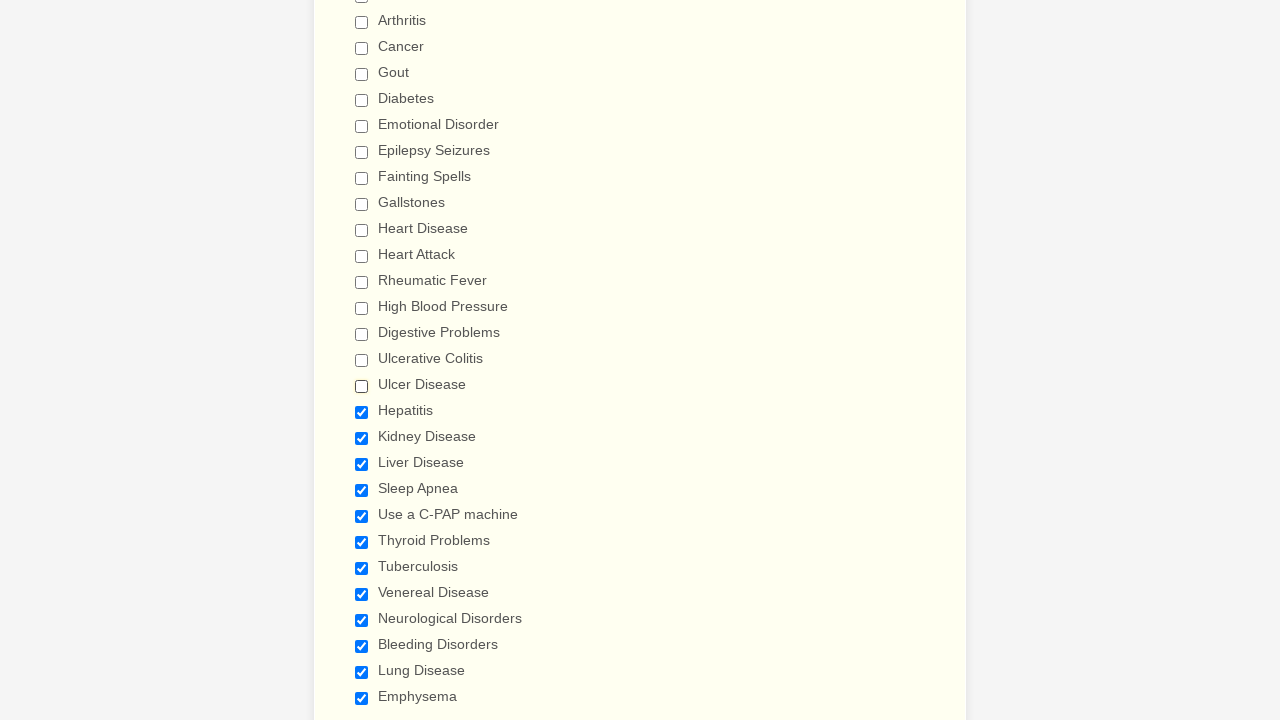

Deselected checkbox #18 at (362, 412) on input.form-checkbox >> nth=17
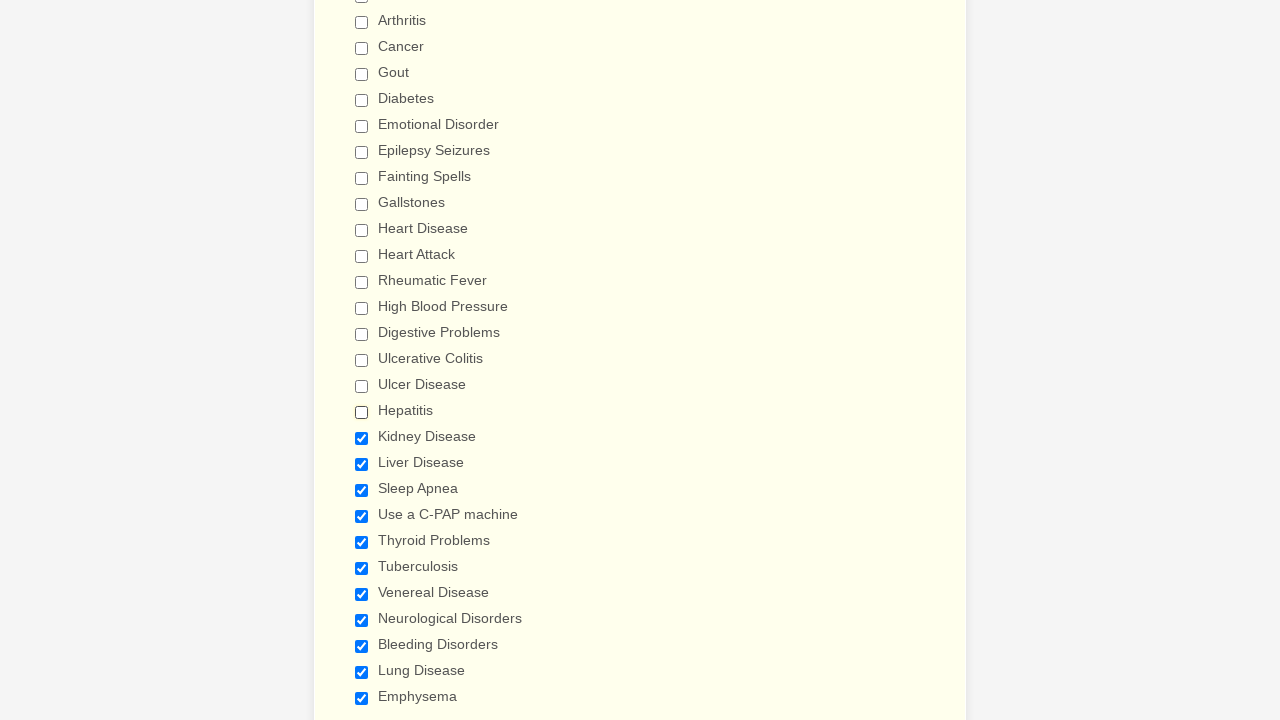

Deselected checkbox #19 at (362, 438) on input.form-checkbox >> nth=18
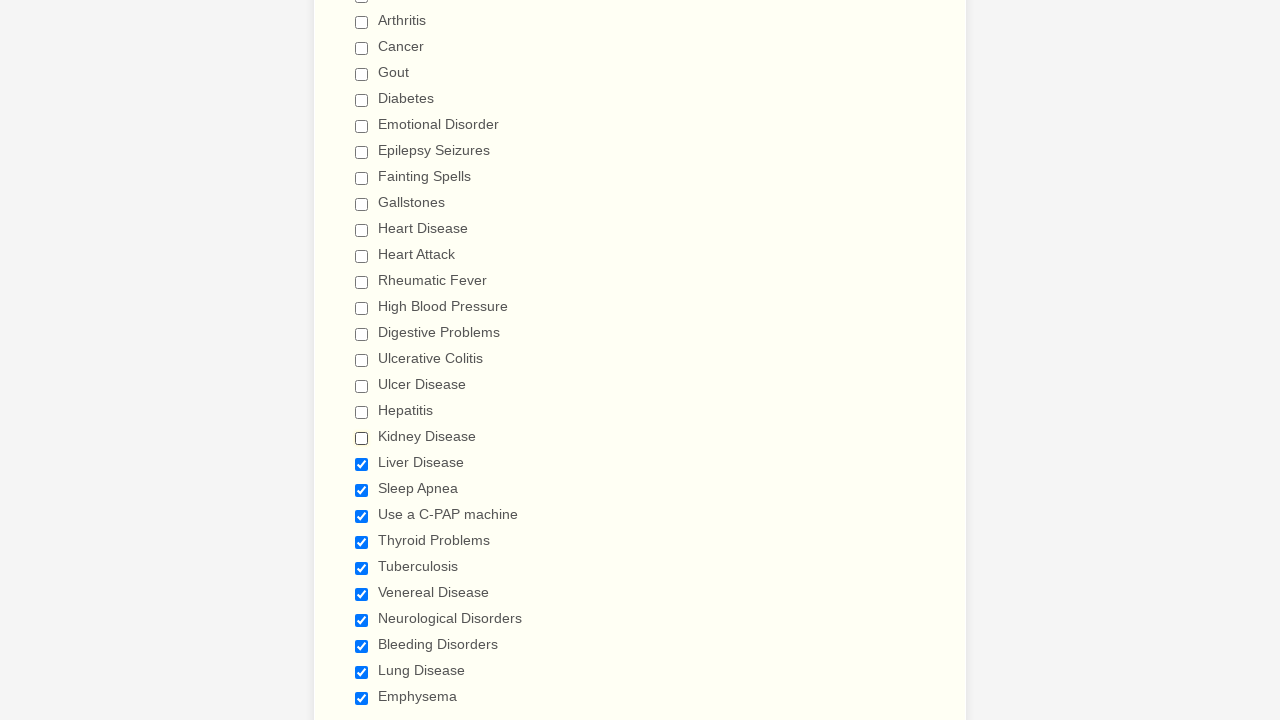

Deselected checkbox #20 at (362, 464) on input.form-checkbox >> nth=19
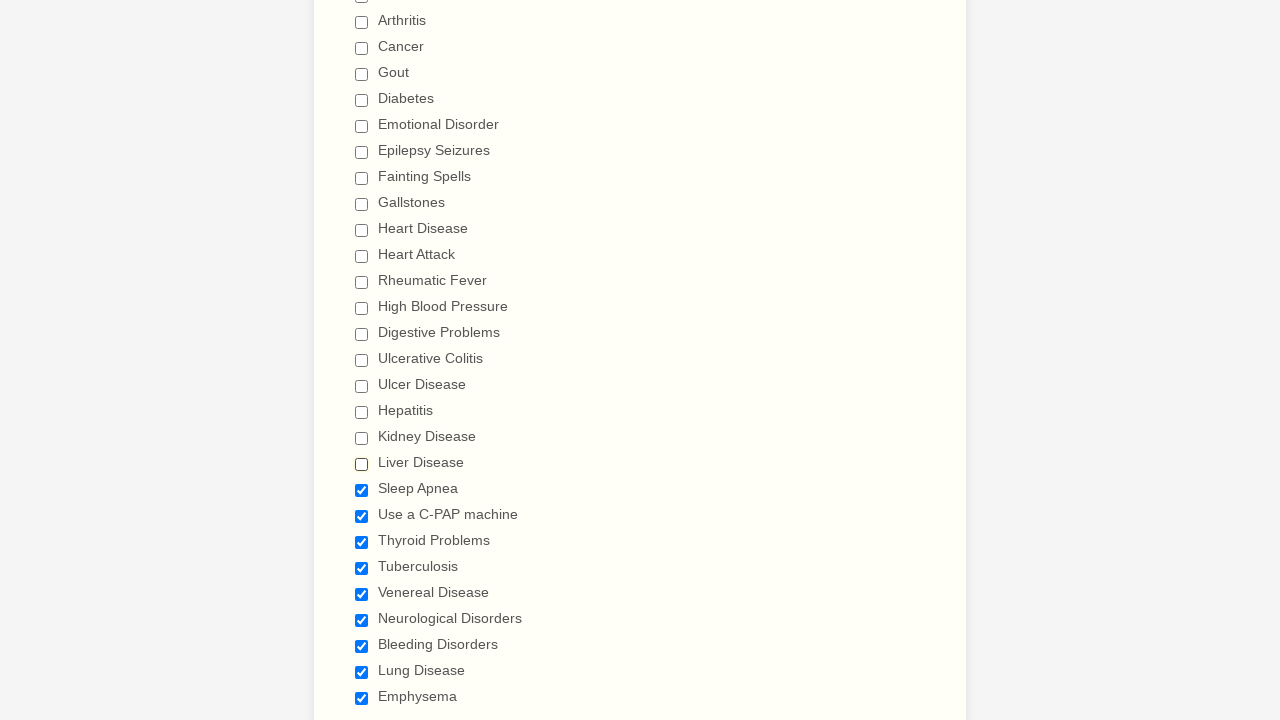

Deselected checkbox #21 at (362, 490) on input.form-checkbox >> nth=20
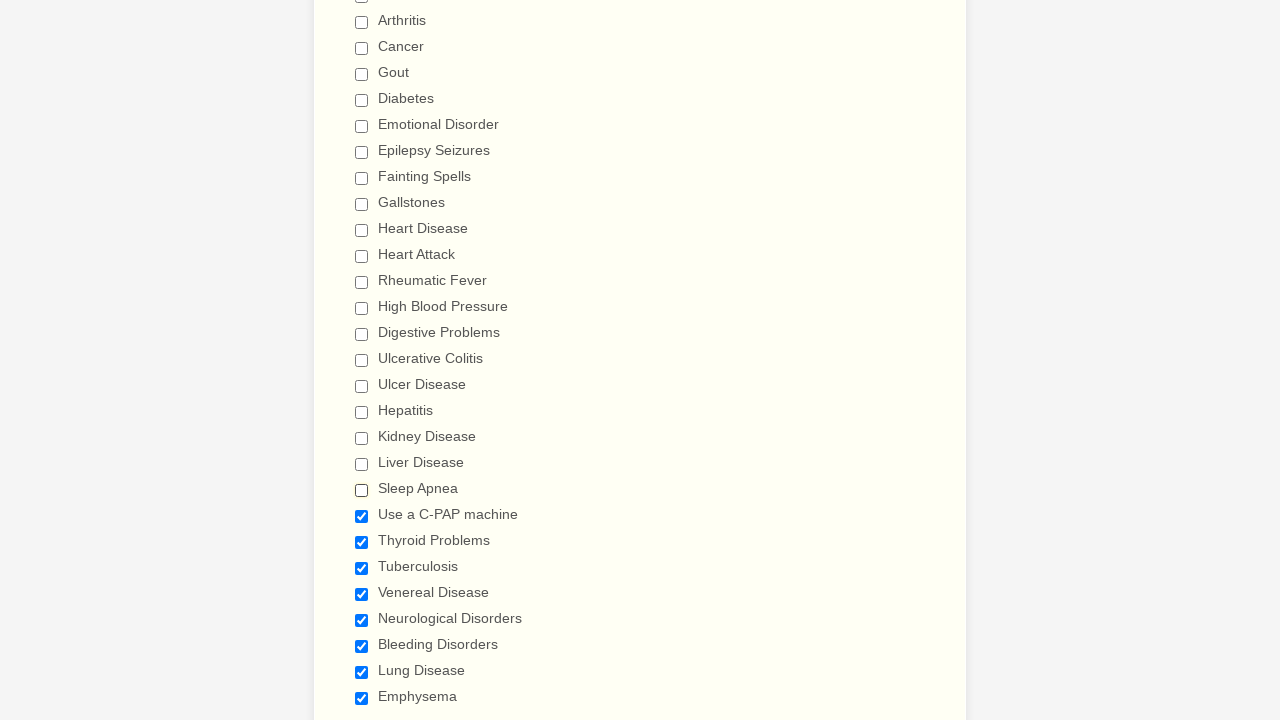

Deselected checkbox #22 at (362, 516) on input.form-checkbox >> nth=21
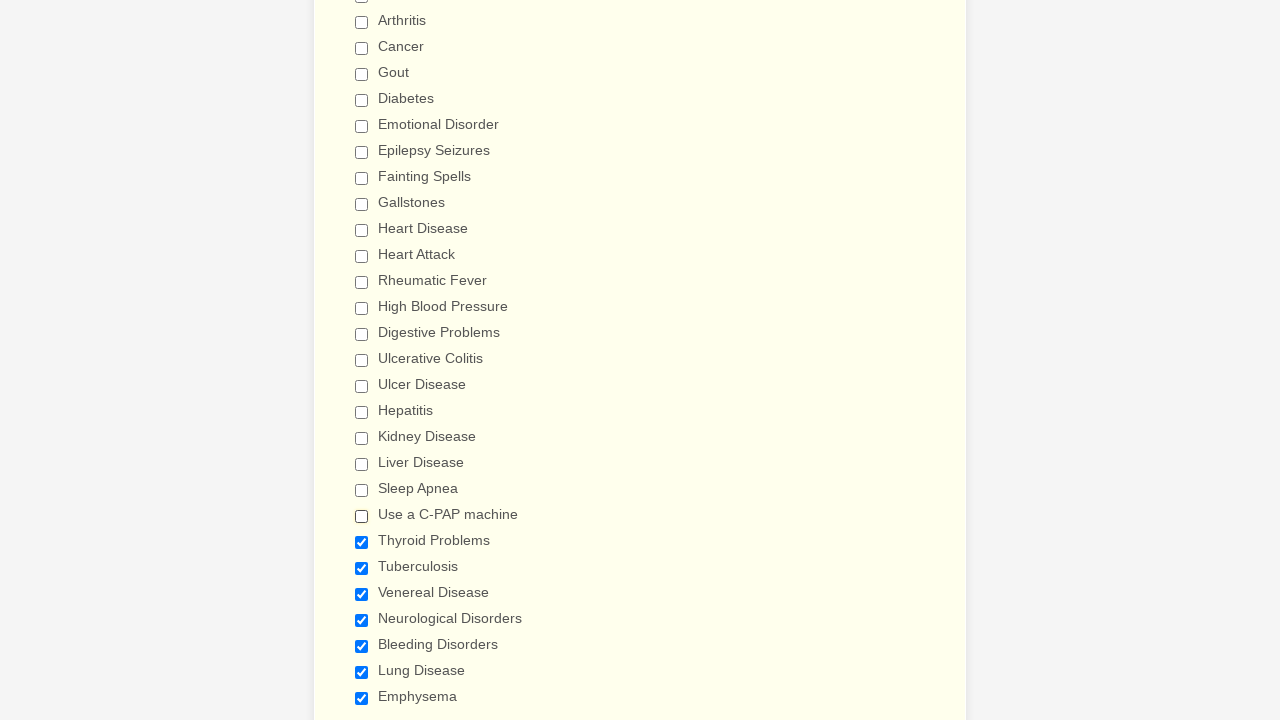

Deselected checkbox #23 at (362, 542) on input.form-checkbox >> nth=22
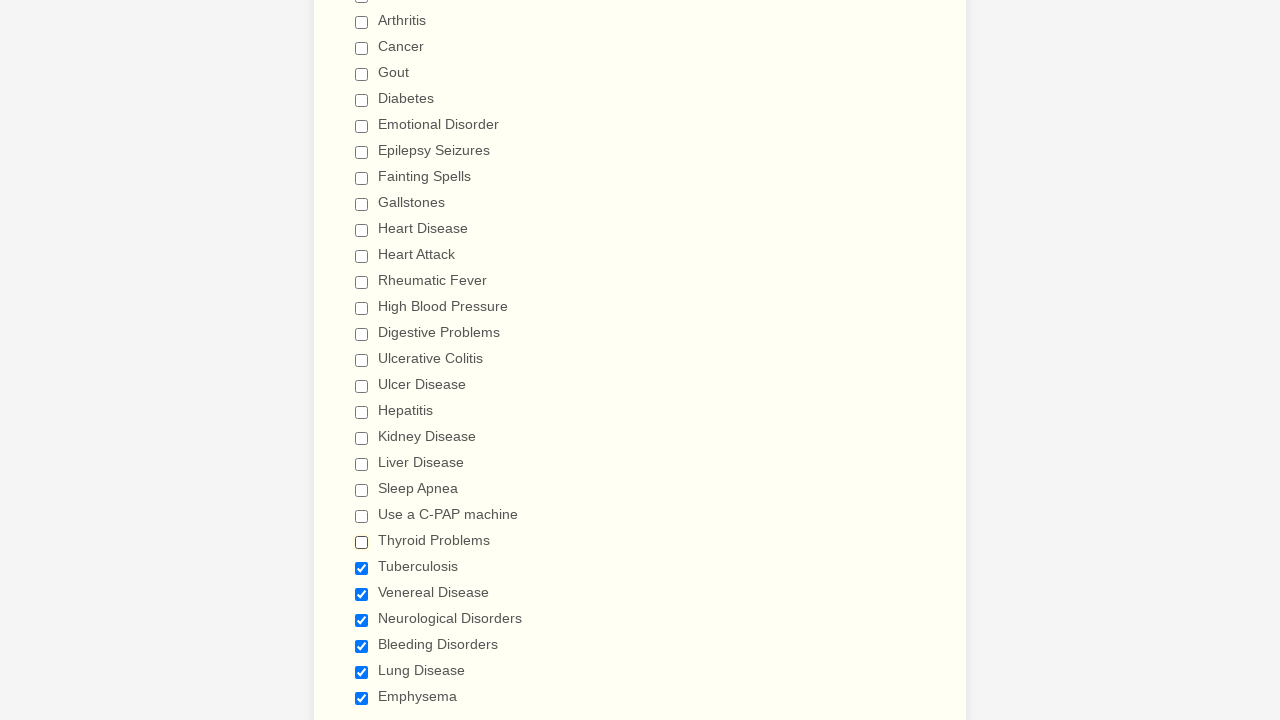

Deselected checkbox #24 at (362, 568) on input.form-checkbox >> nth=23
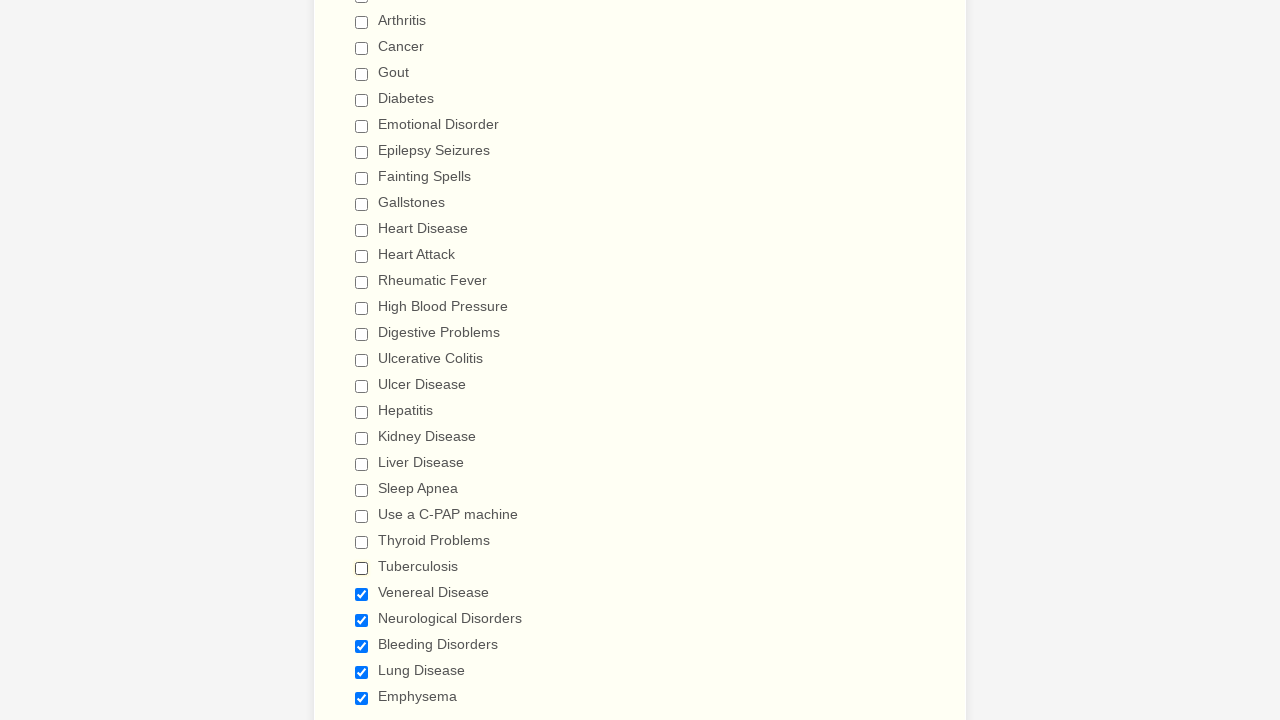

Deselected checkbox #25 at (362, 594) on input.form-checkbox >> nth=24
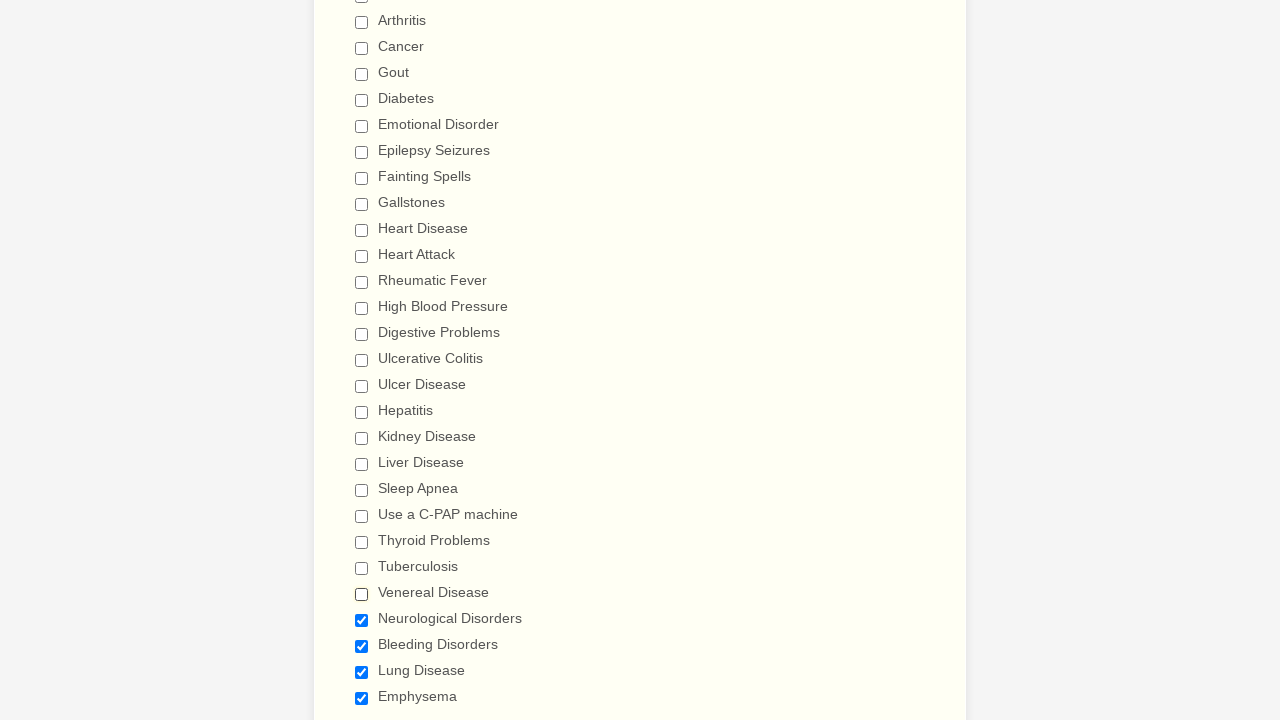

Deselected checkbox #26 at (362, 620) on input.form-checkbox >> nth=25
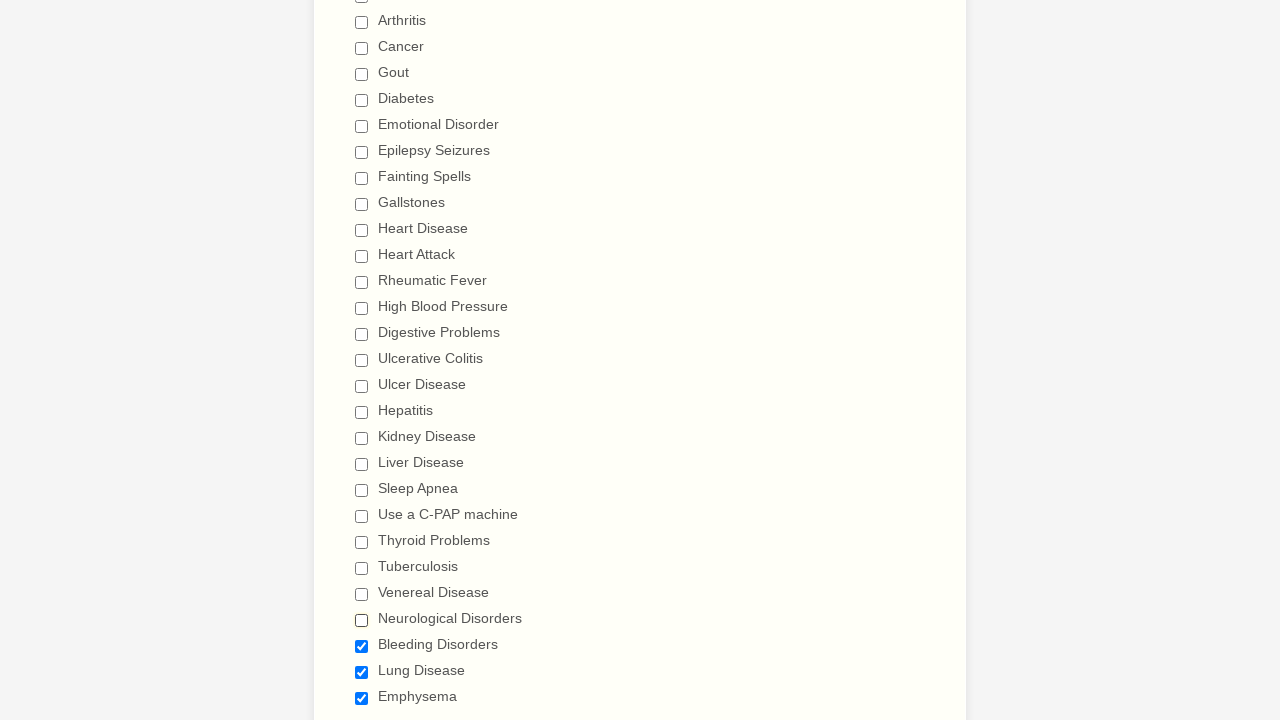

Deselected checkbox #27 at (362, 646) on input.form-checkbox >> nth=26
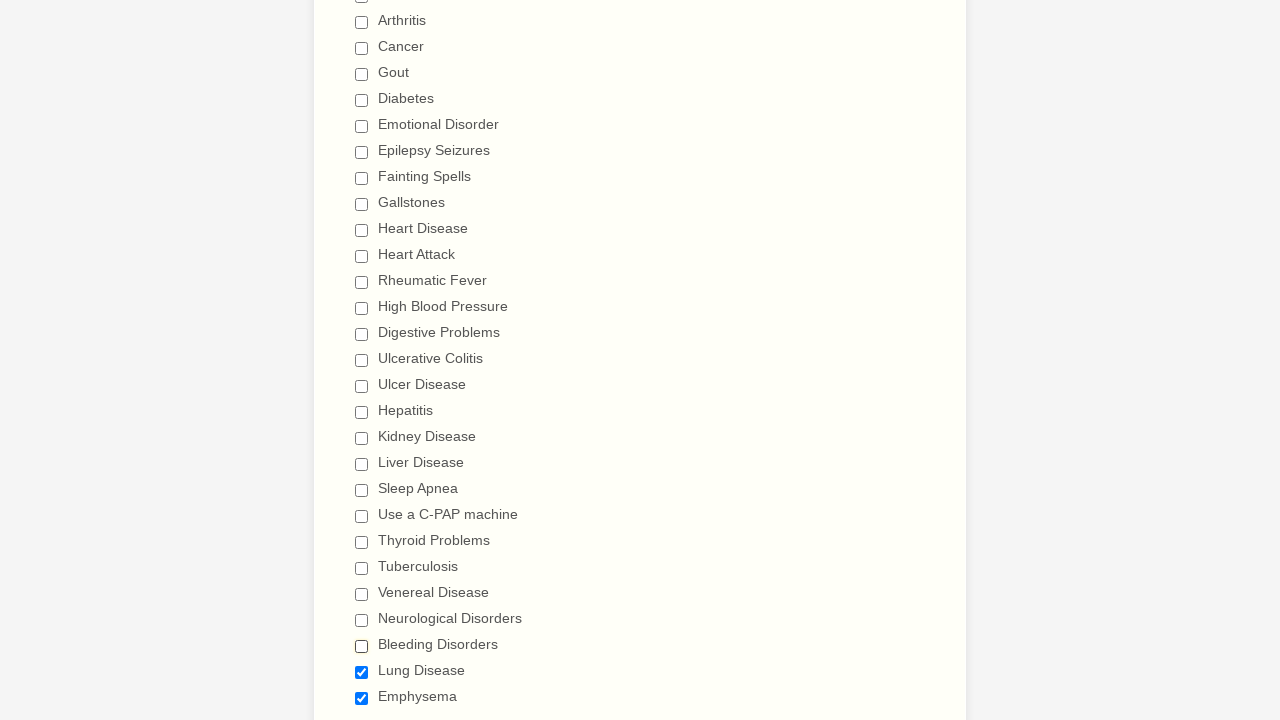

Deselected checkbox #28 at (362, 672) on input.form-checkbox >> nth=27
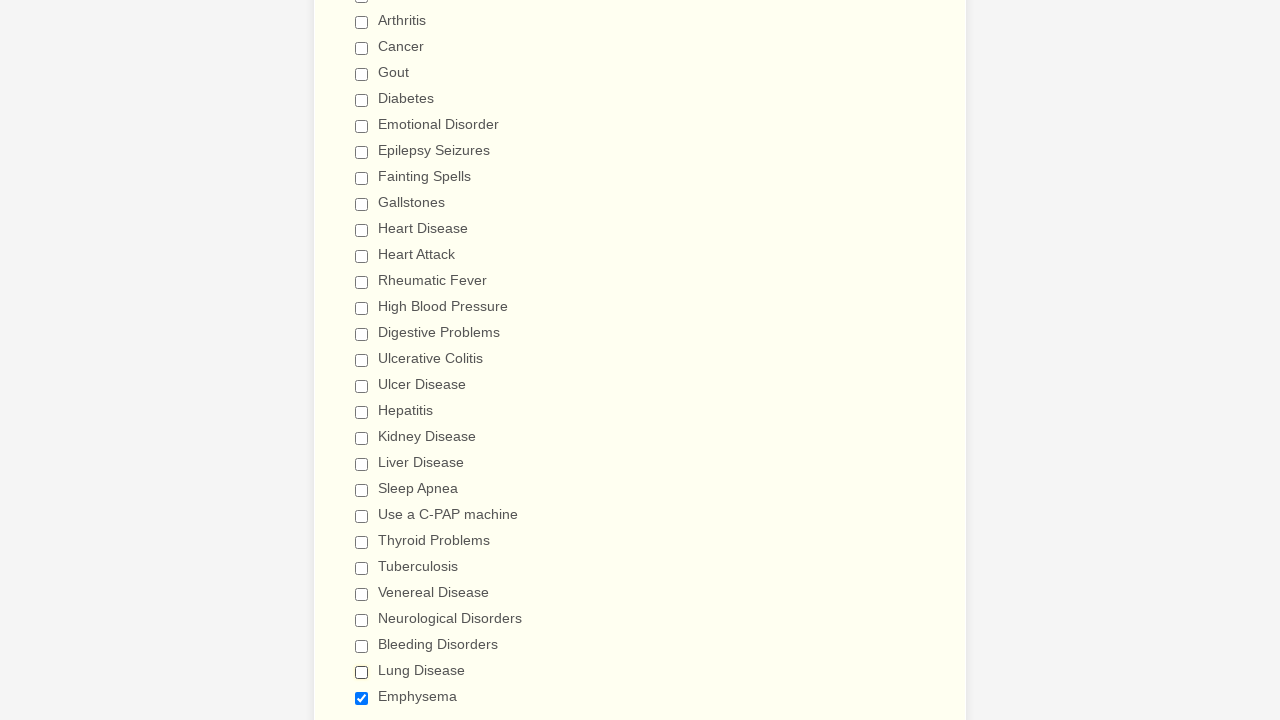

Deselected checkbox #29 at (362, 698) on input.form-checkbox >> nth=28
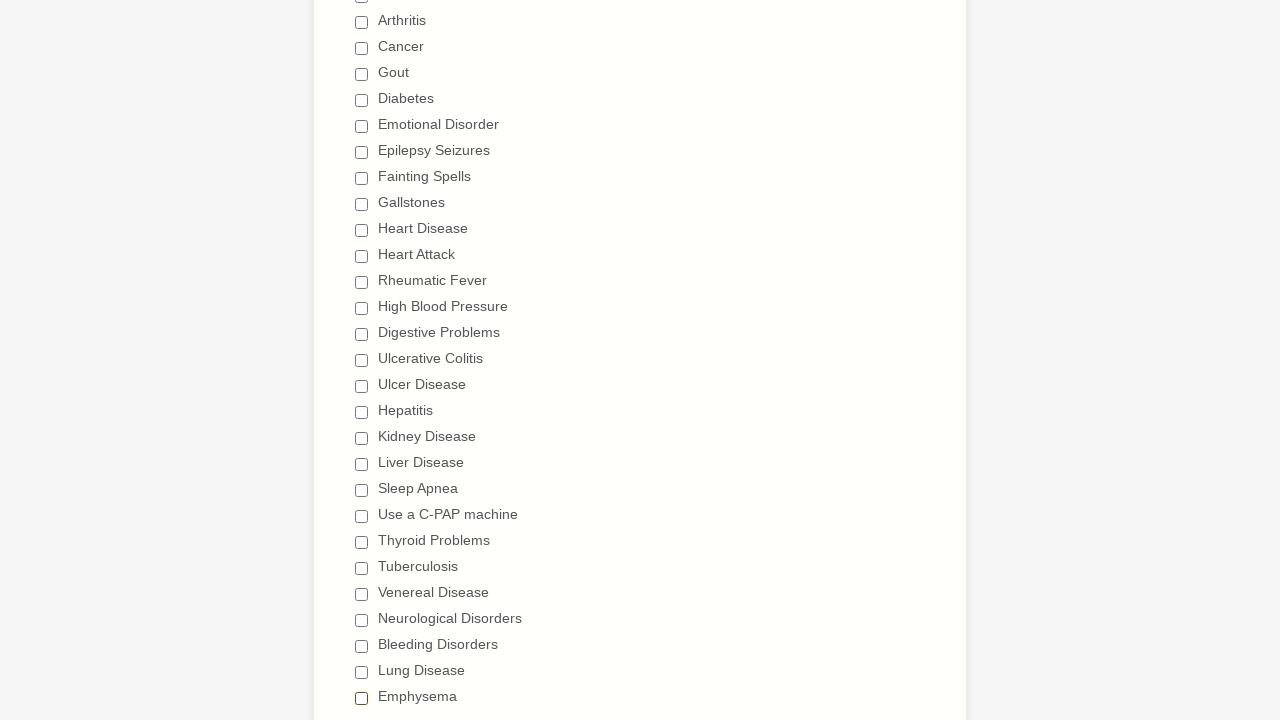

Verified checkbox #1 is deselected
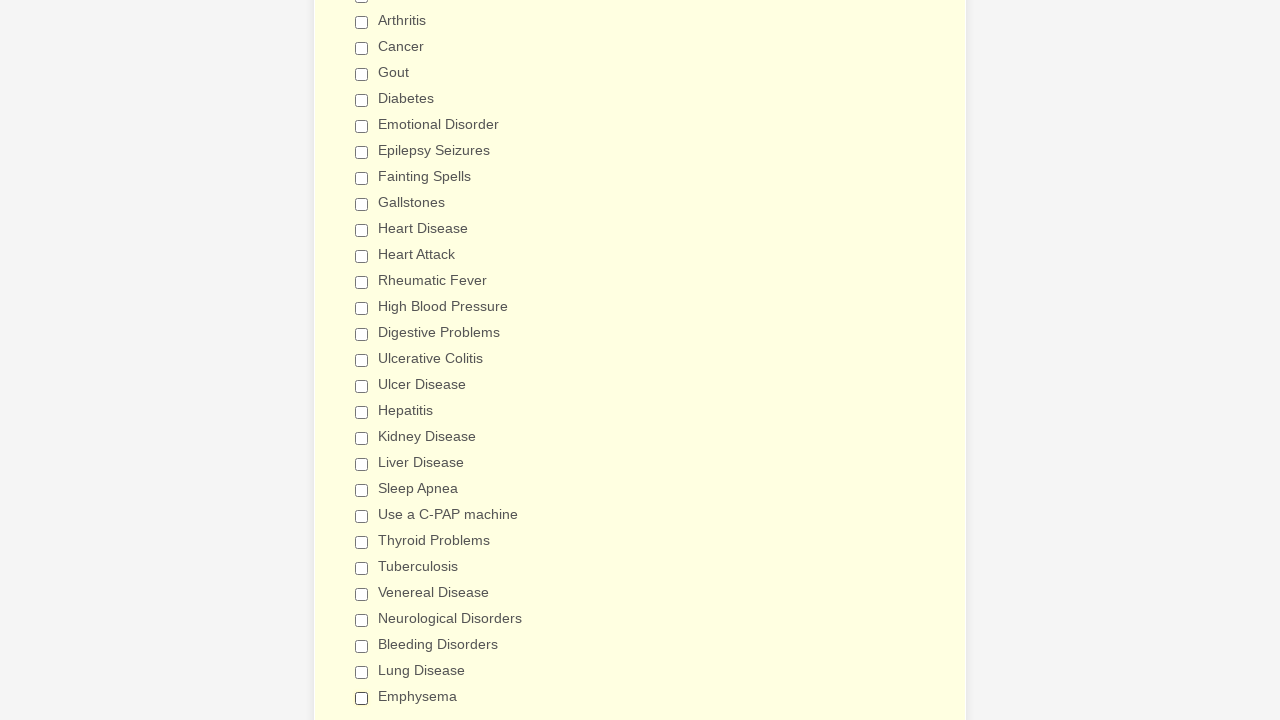

Verified checkbox #2 is deselected
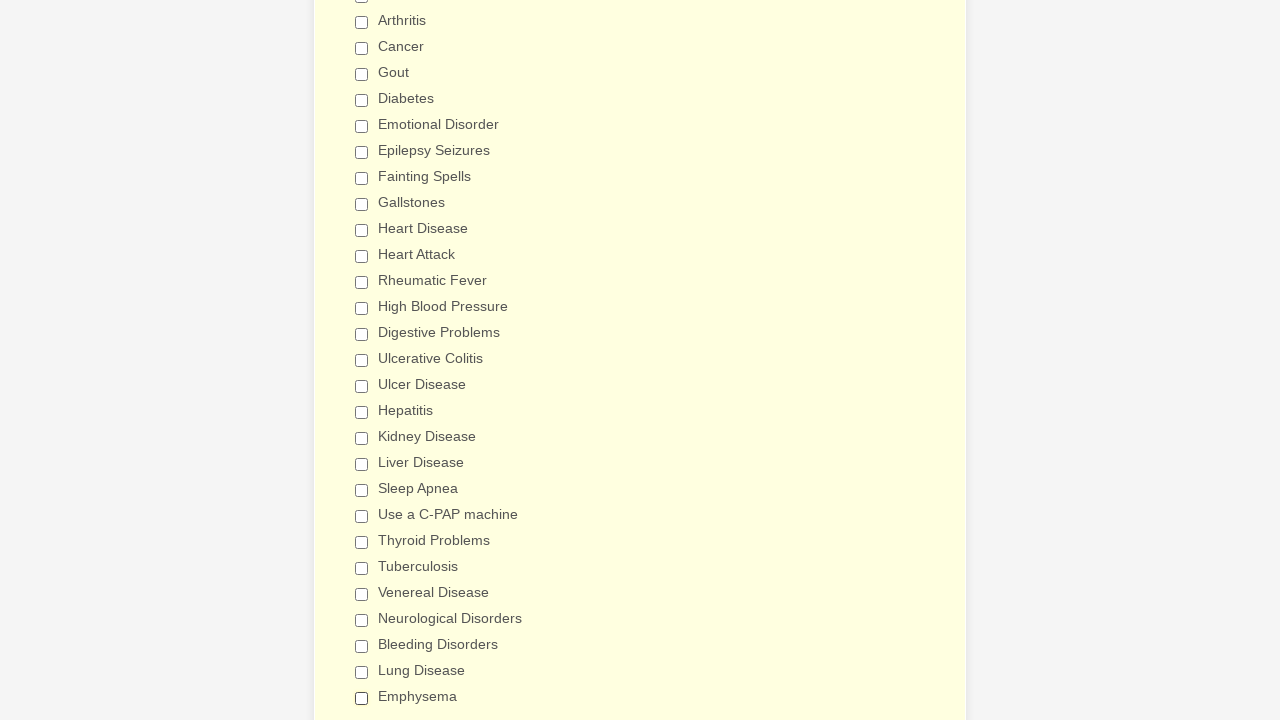

Verified checkbox #3 is deselected
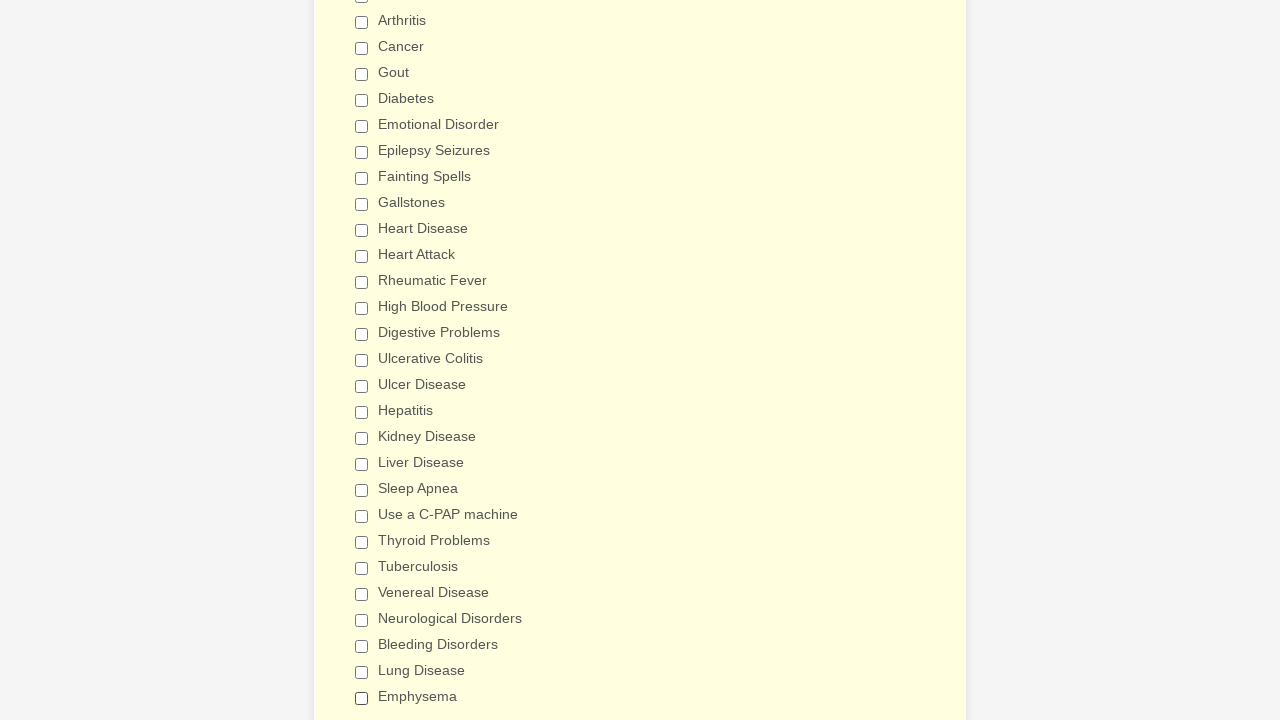

Verified checkbox #4 is deselected
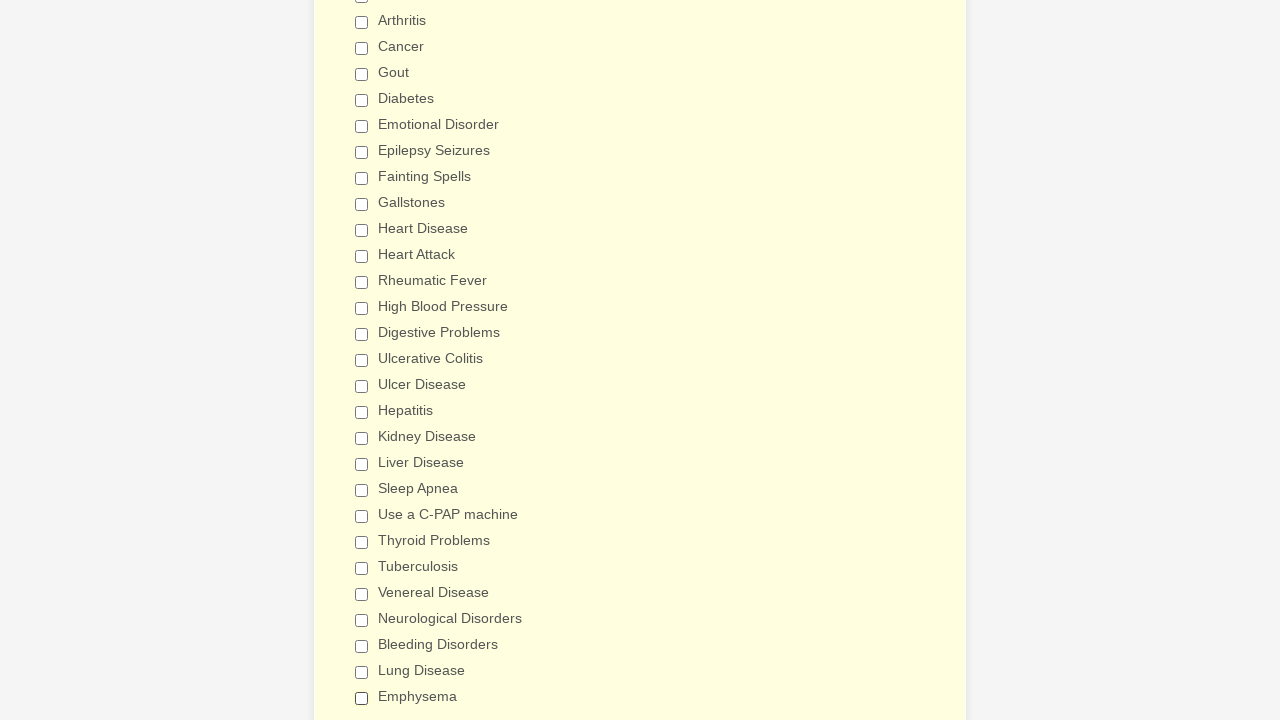

Verified checkbox #5 is deselected
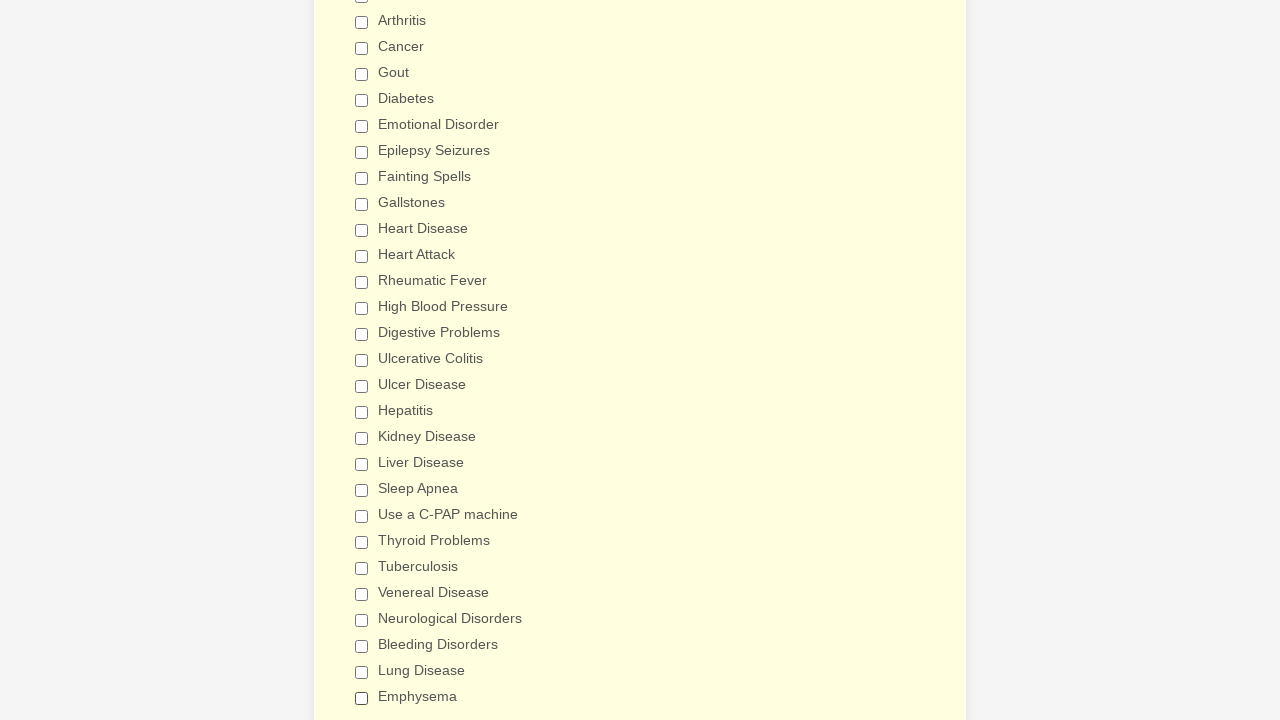

Verified checkbox #6 is deselected
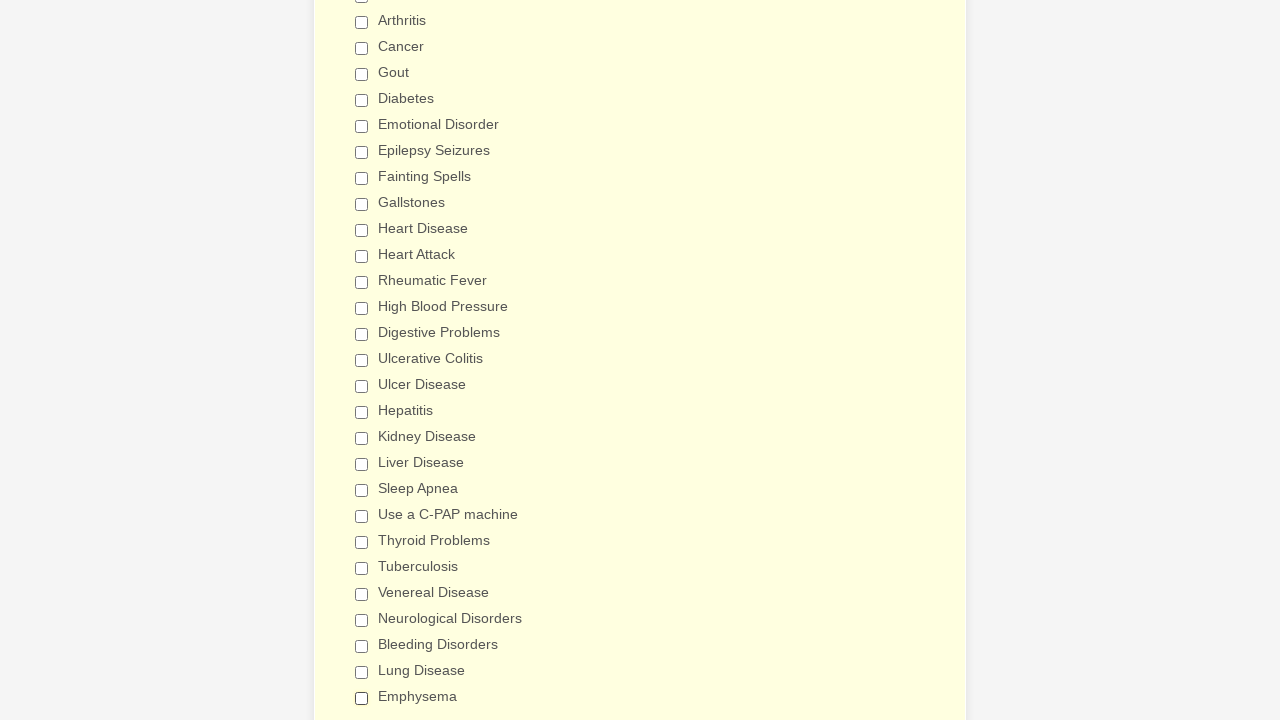

Verified checkbox #7 is deselected
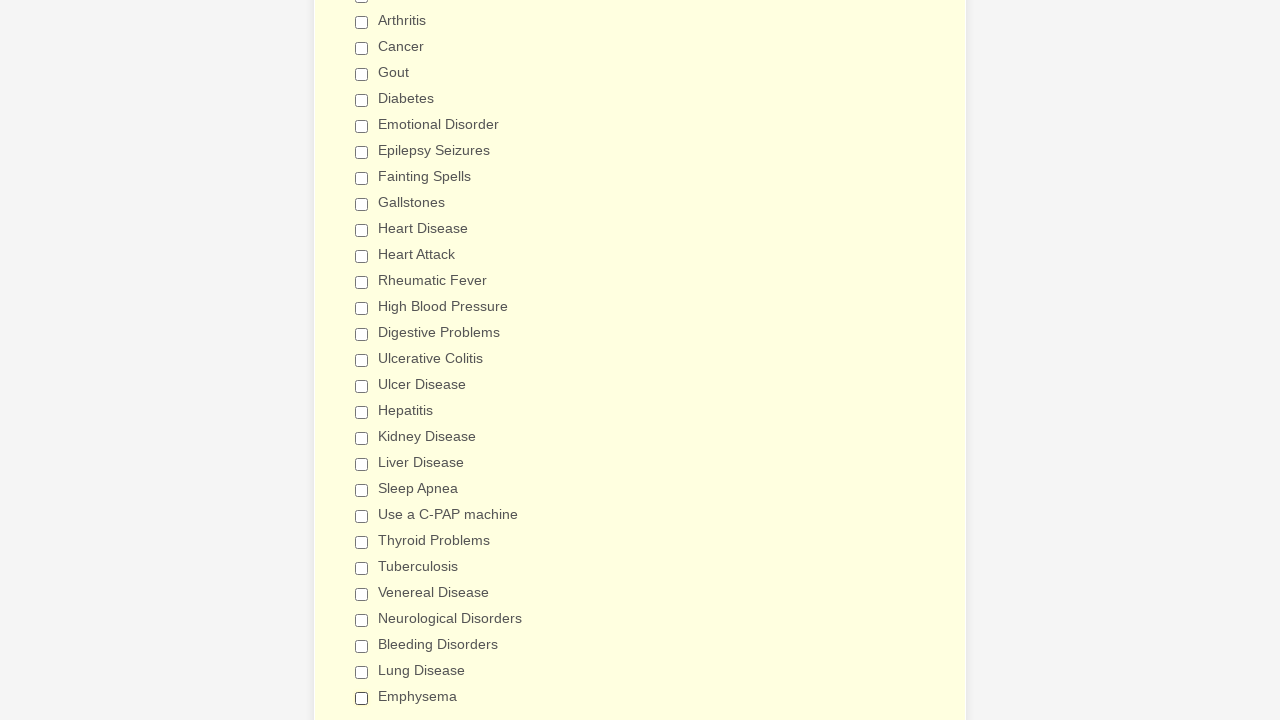

Verified checkbox #8 is deselected
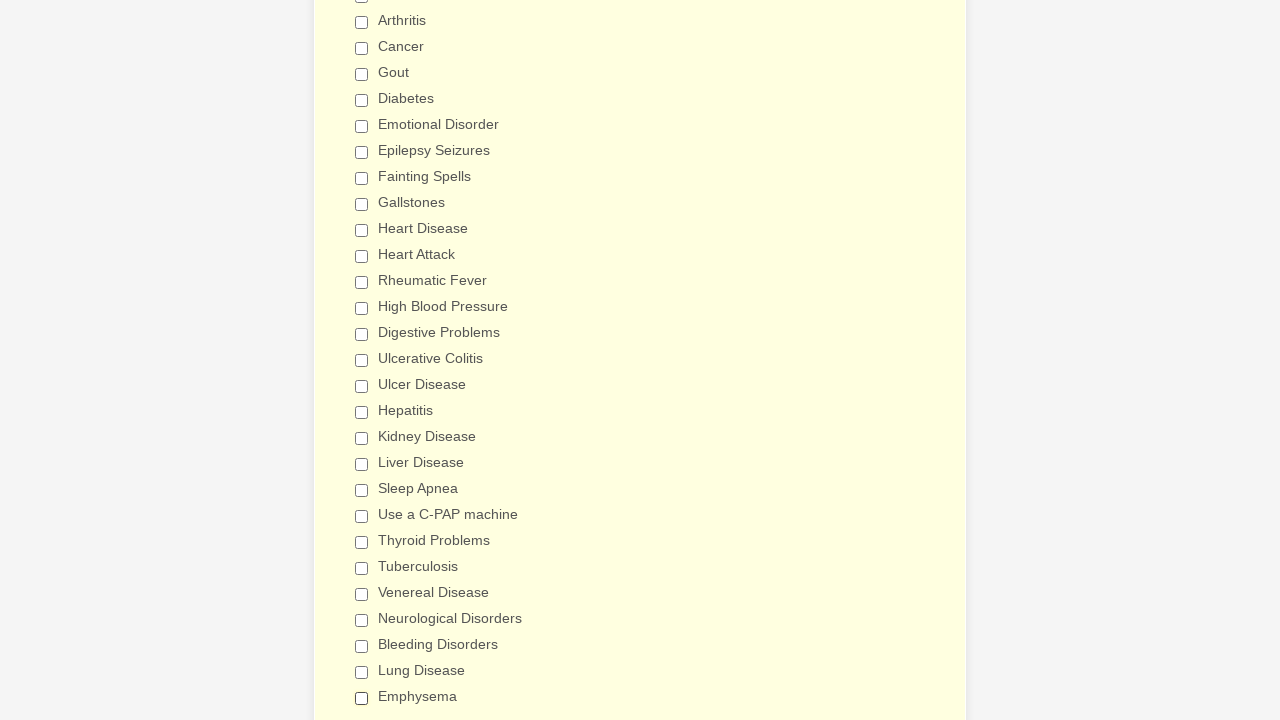

Verified checkbox #9 is deselected
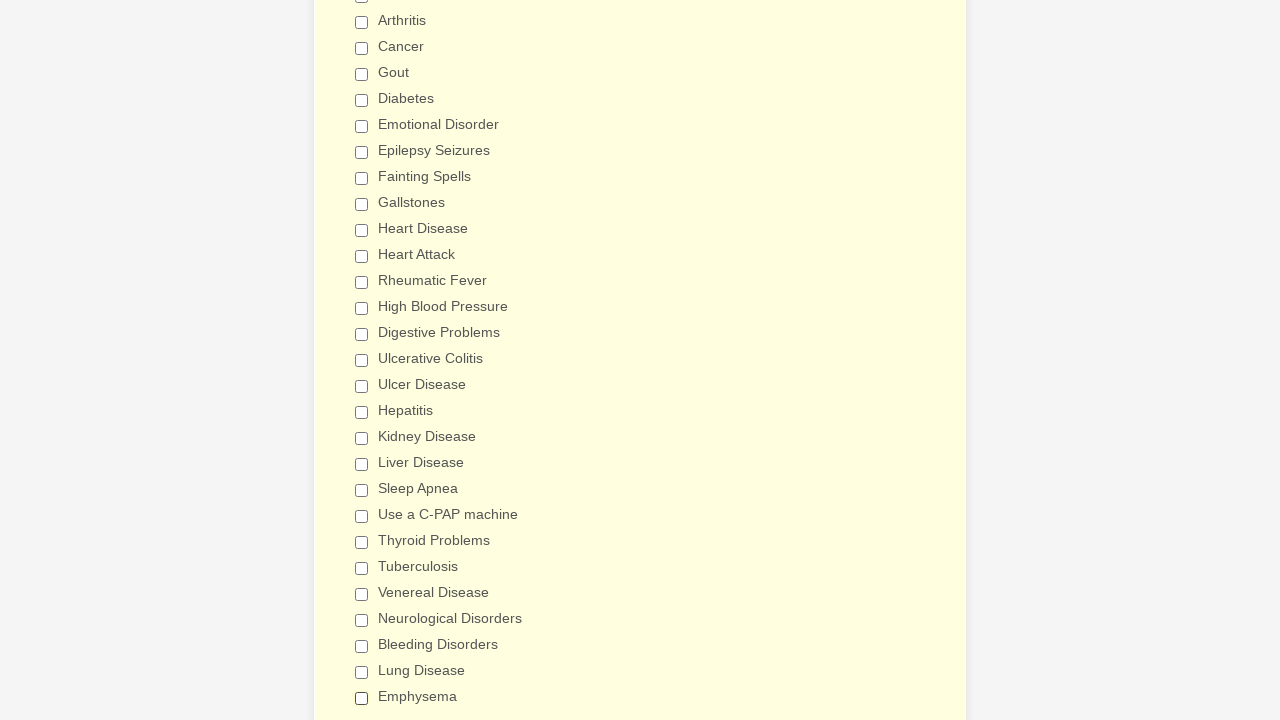

Verified checkbox #10 is deselected
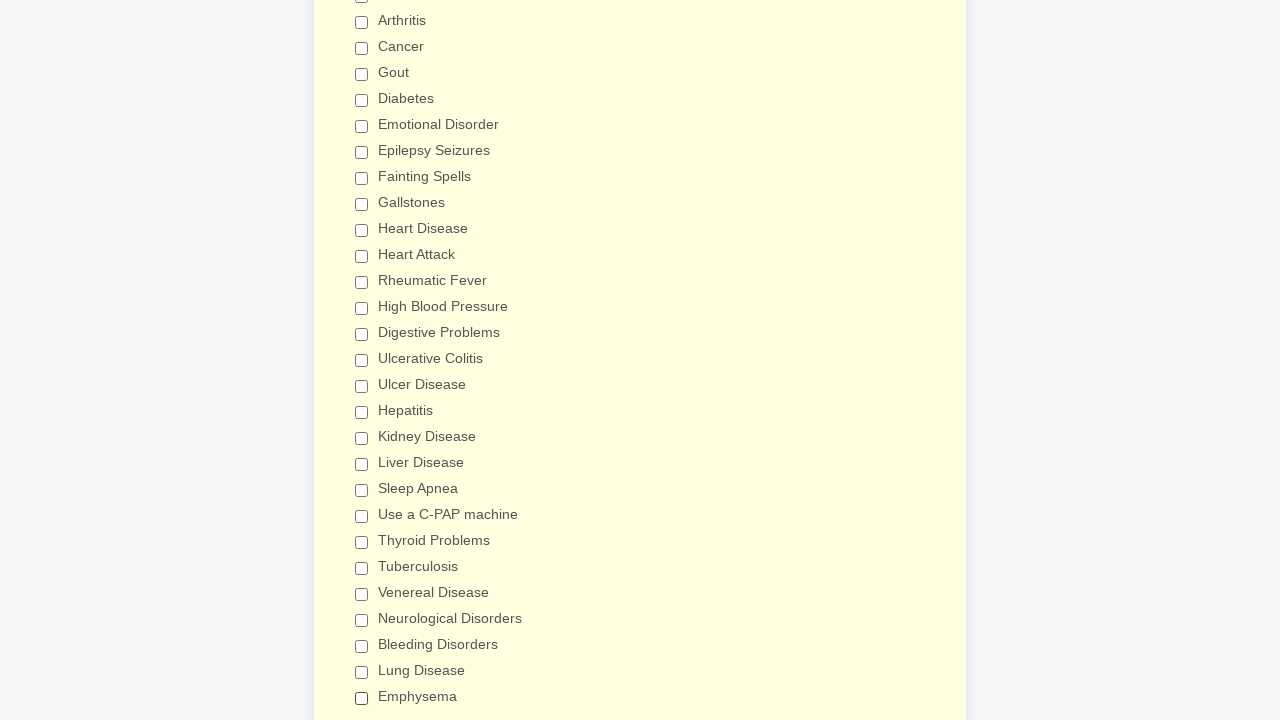

Verified checkbox #11 is deselected
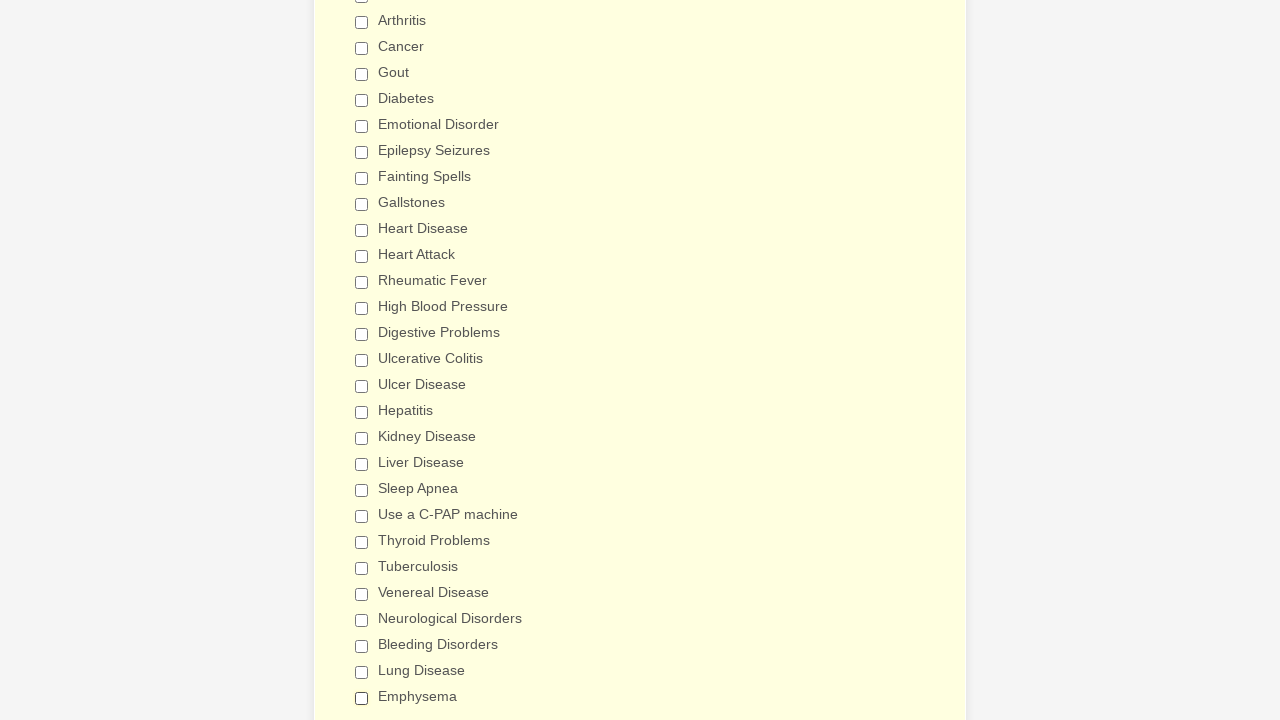

Verified checkbox #12 is deselected
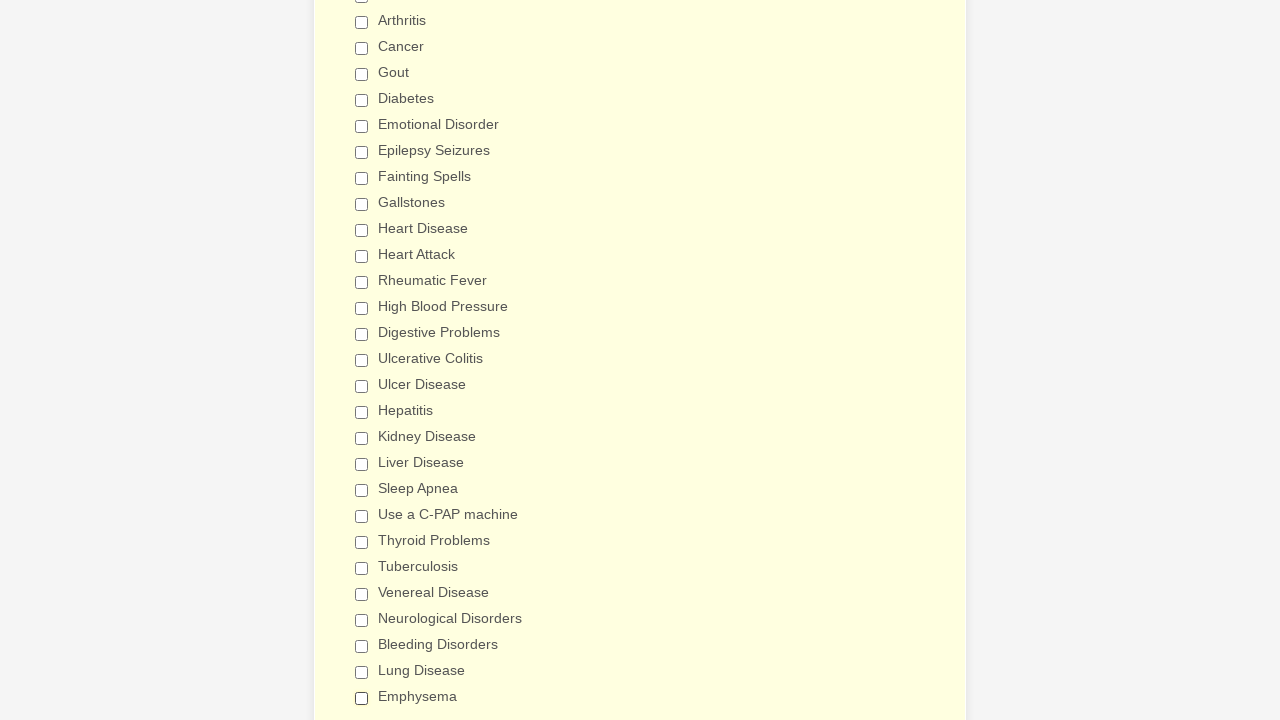

Verified checkbox #13 is deselected
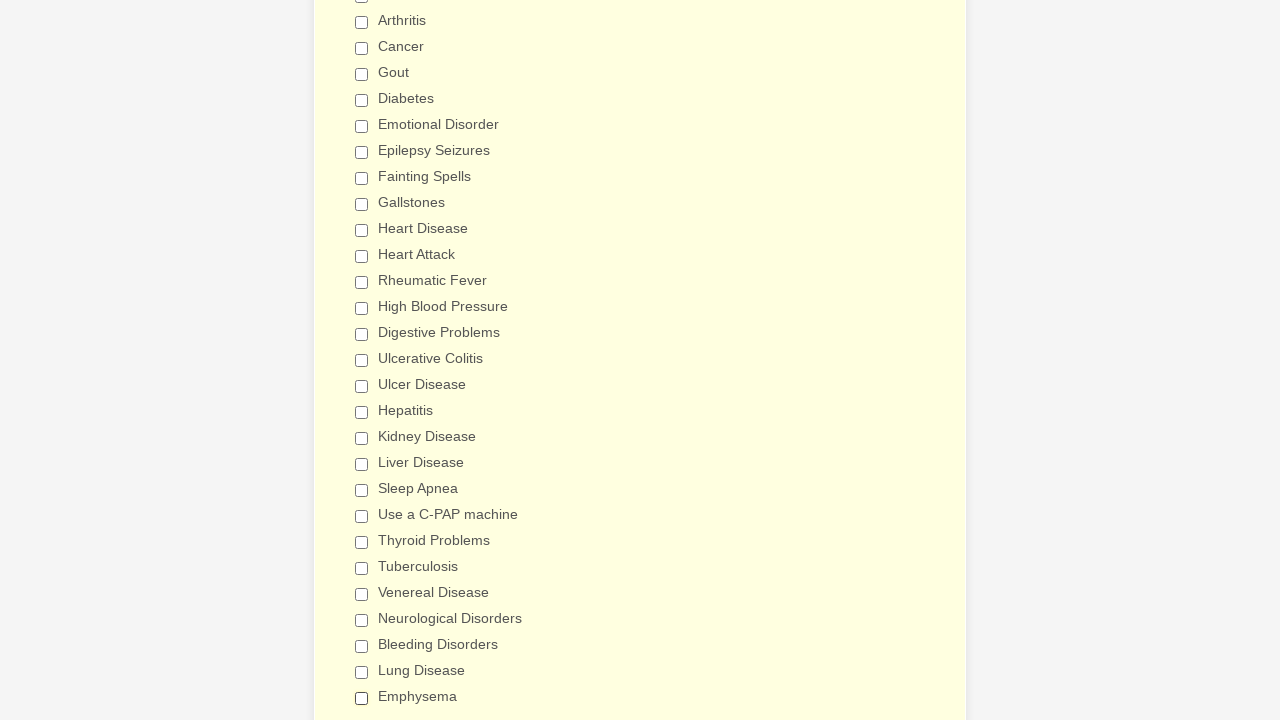

Verified checkbox #14 is deselected
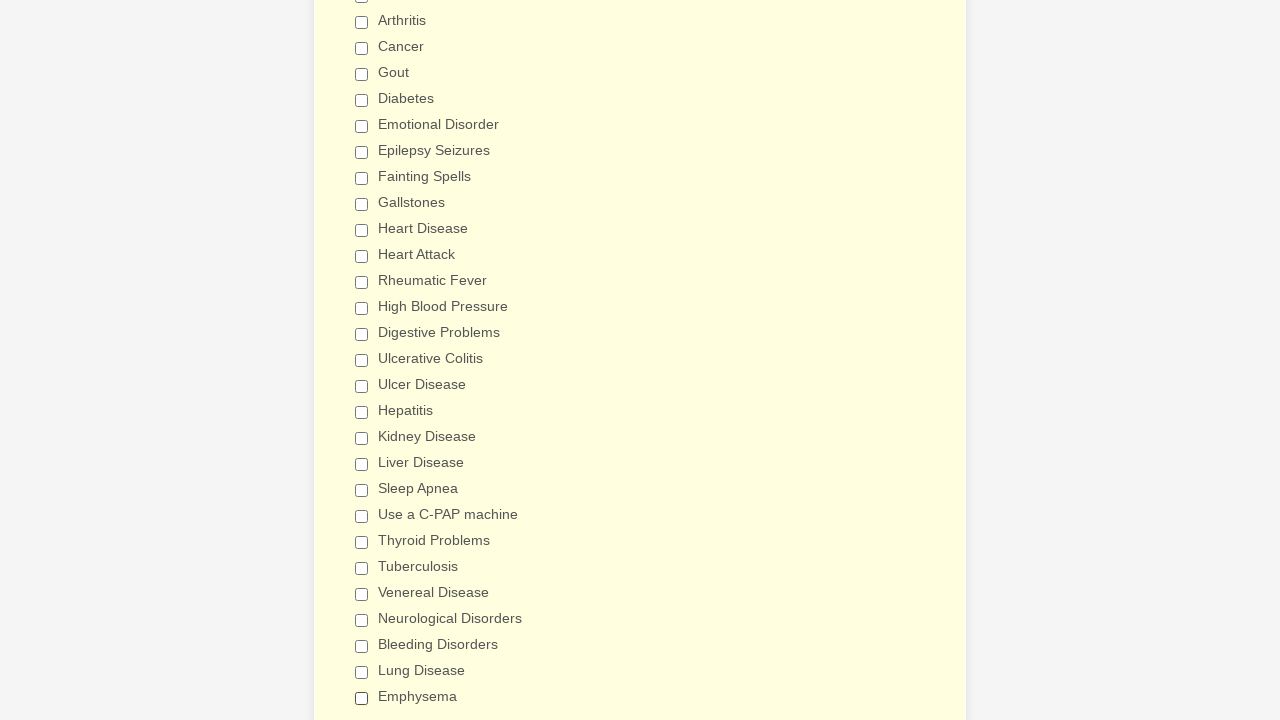

Verified checkbox #15 is deselected
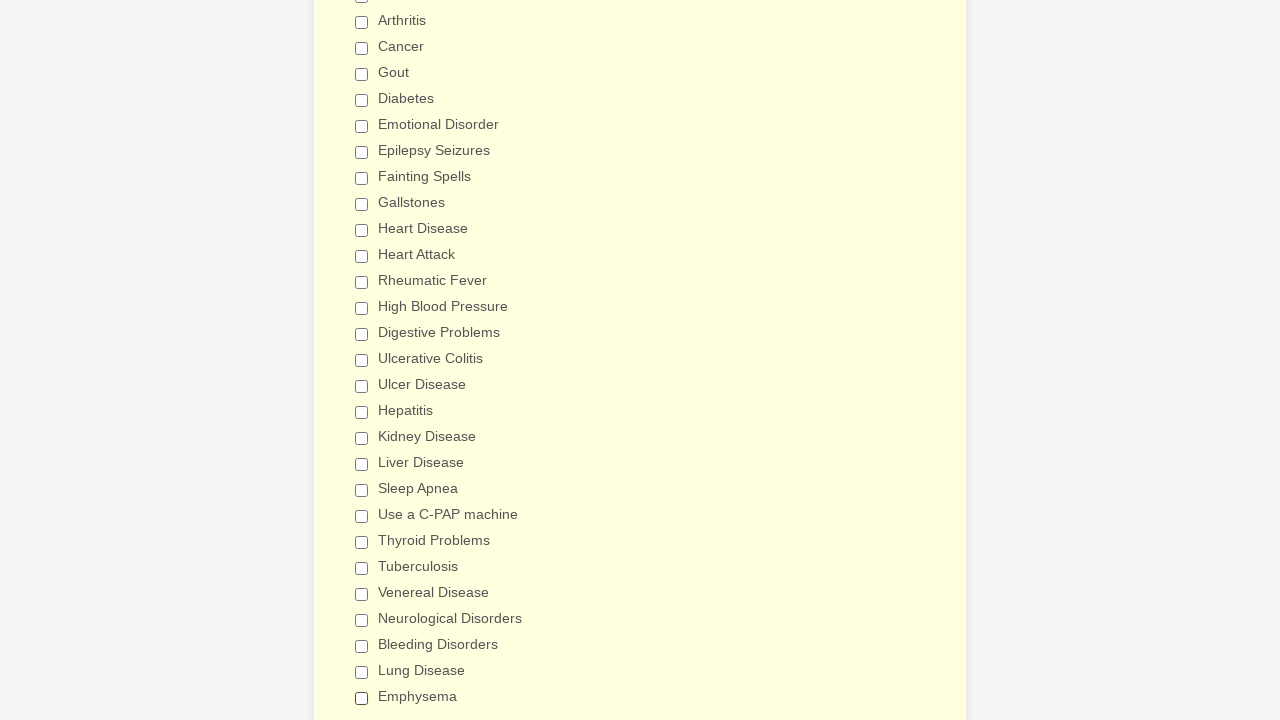

Verified checkbox #16 is deselected
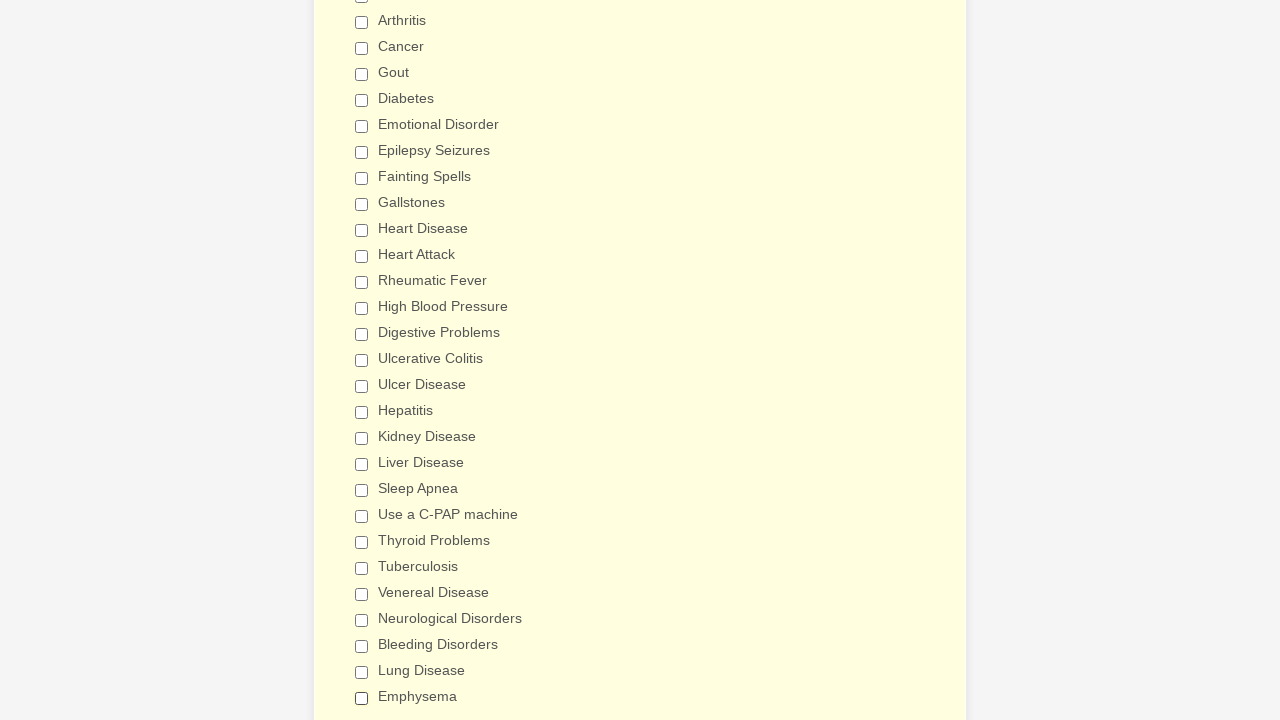

Verified checkbox #17 is deselected
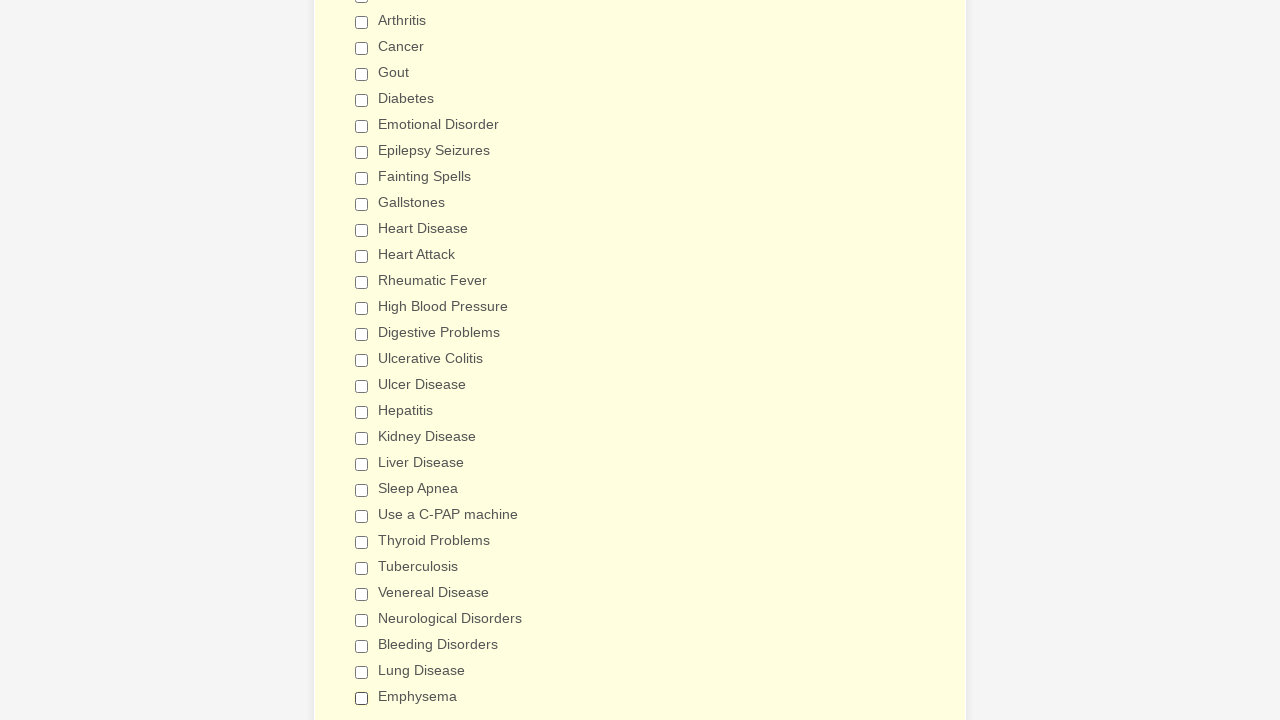

Verified checkbox #18 is deselected
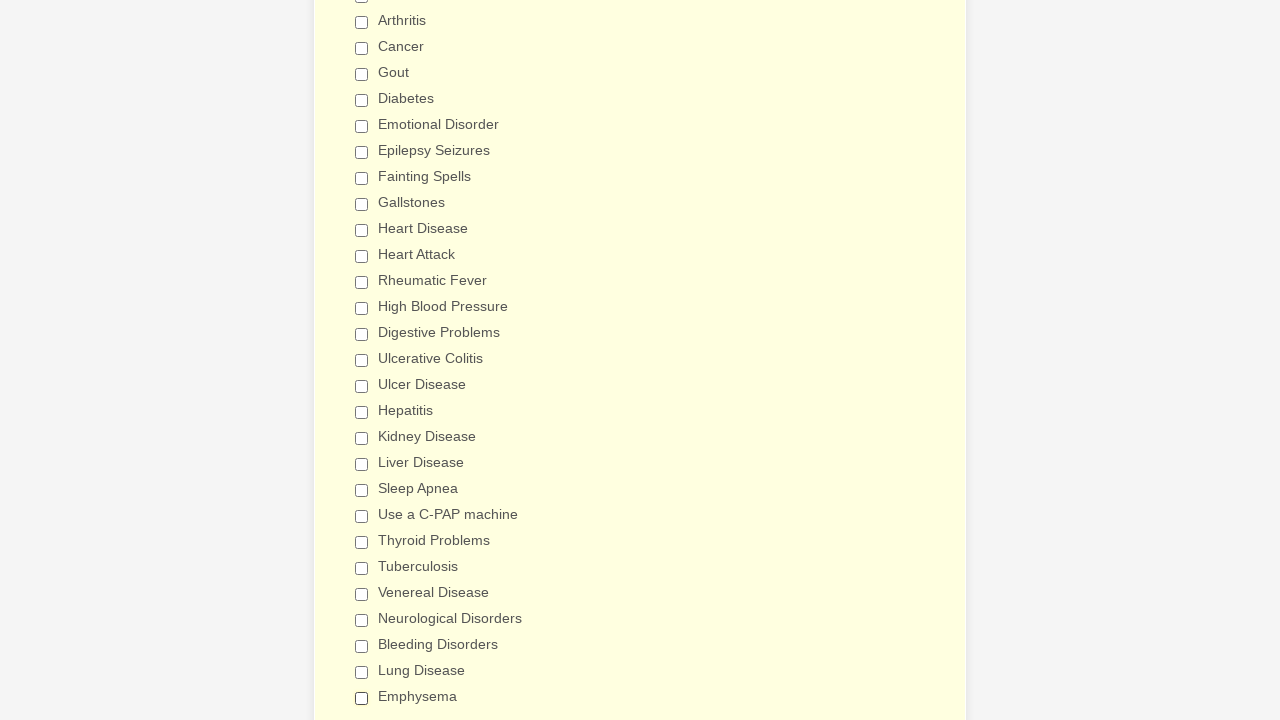

Verified checkbox #19 is deselected
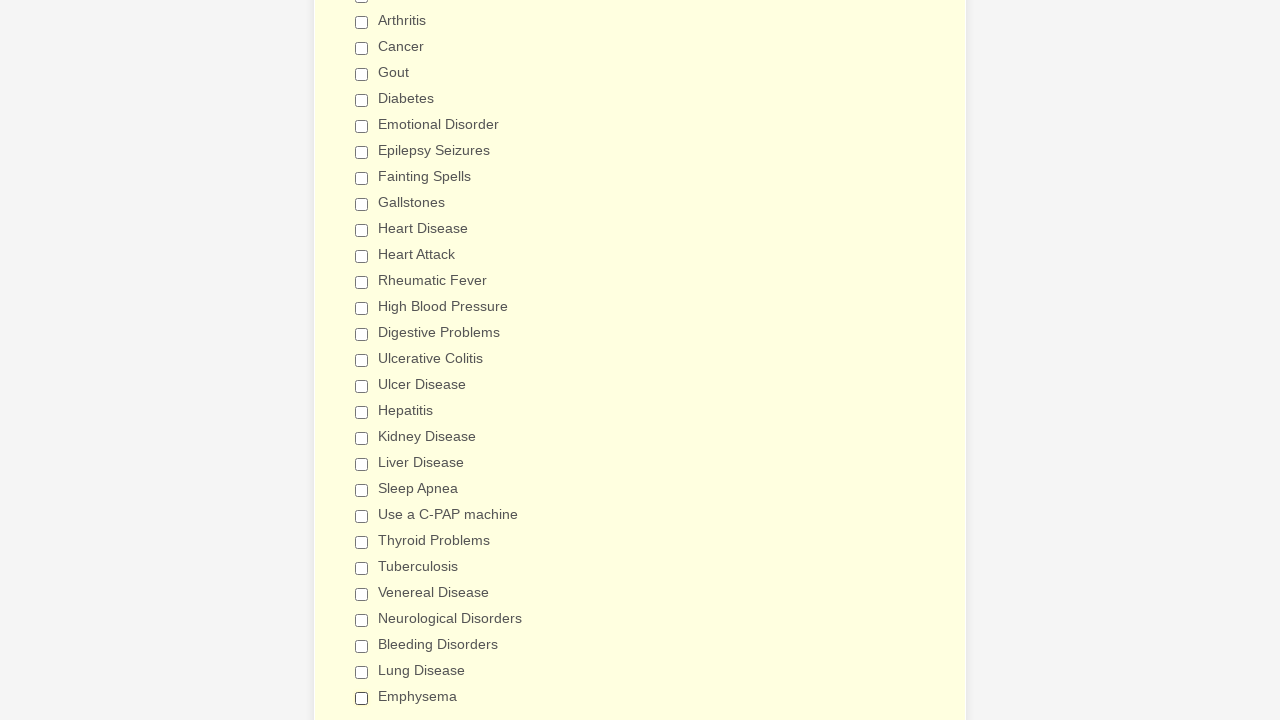

Verified checkbox #20 is deselected
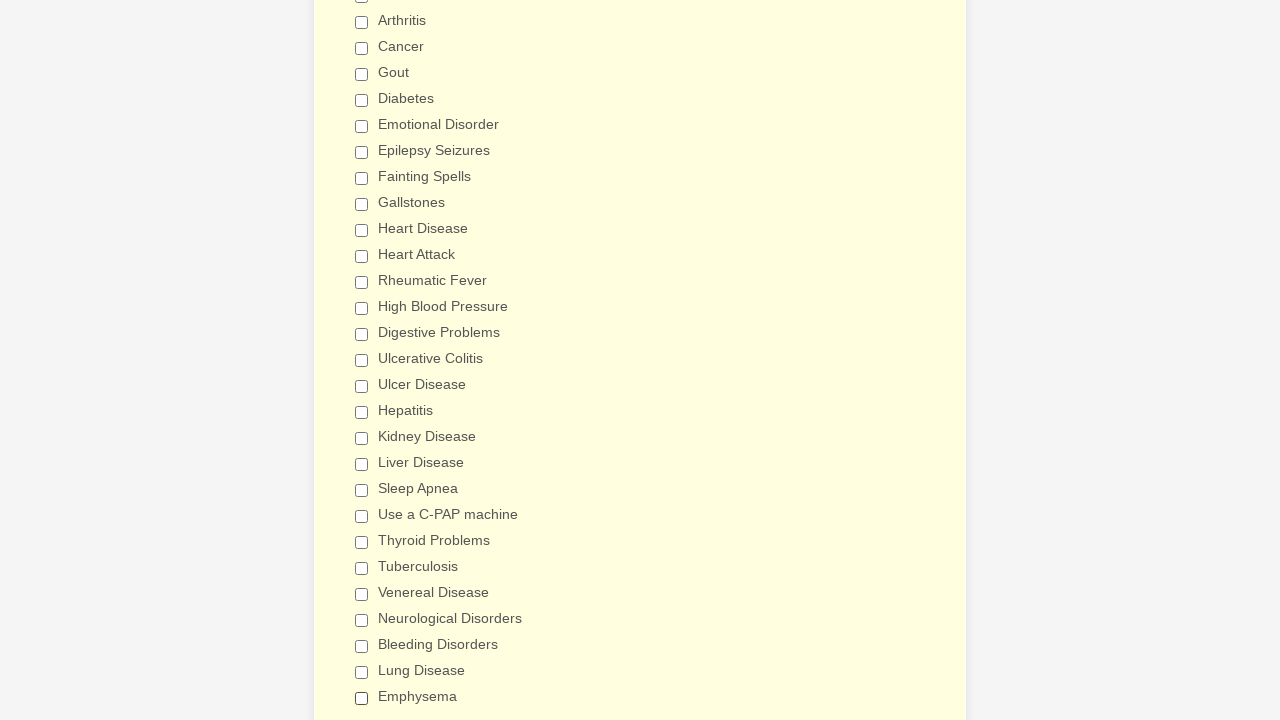

Verified checkbox #21 is deselected
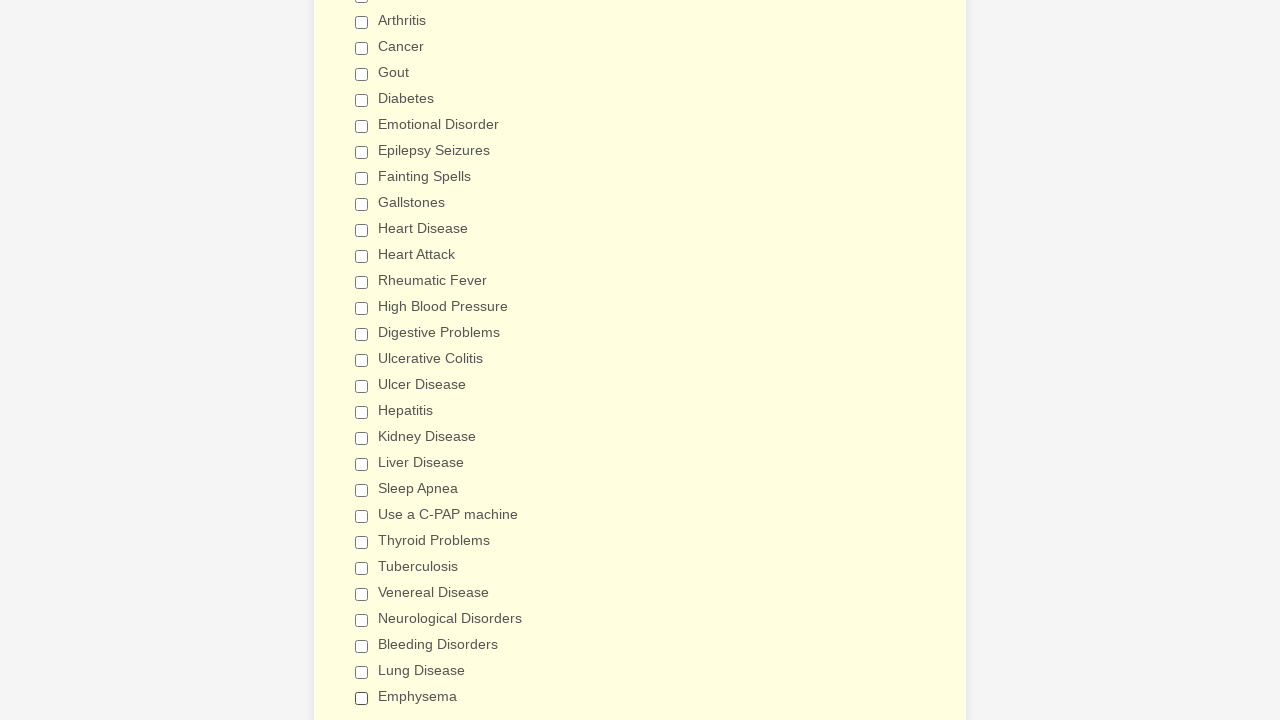

Verified checkbox #22 is deselected
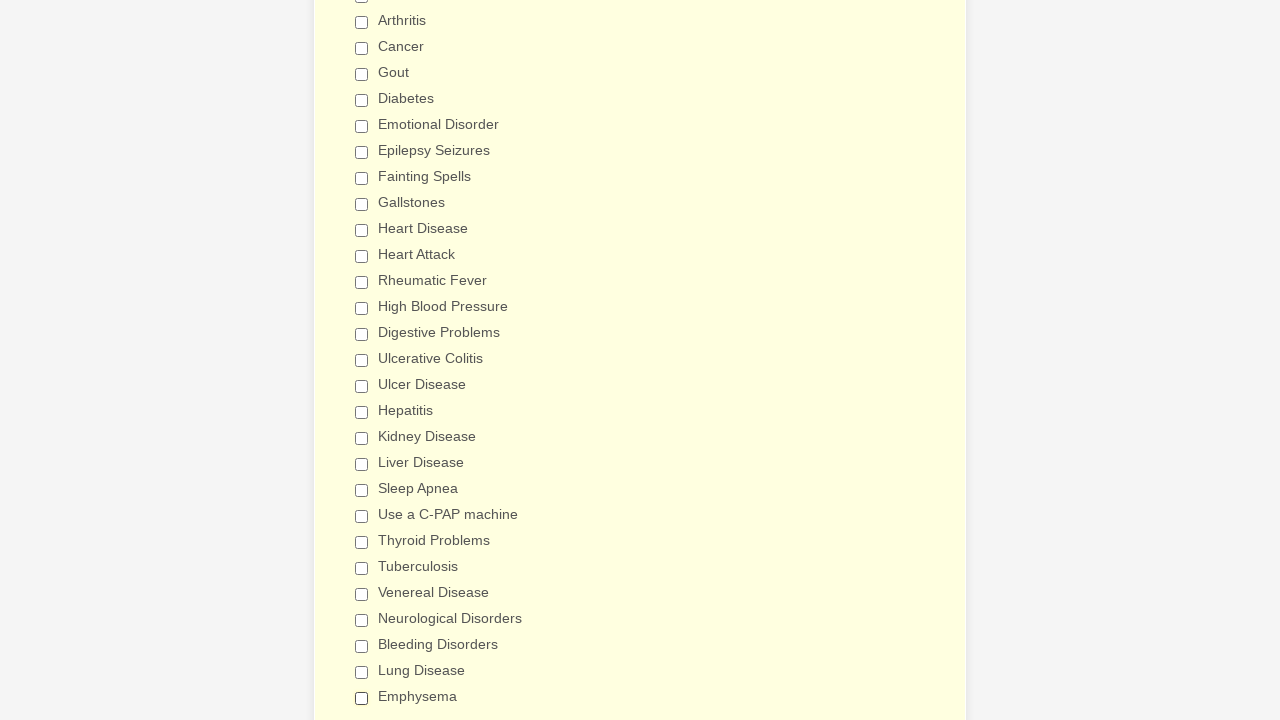

Verified checkbox #23 is deselected
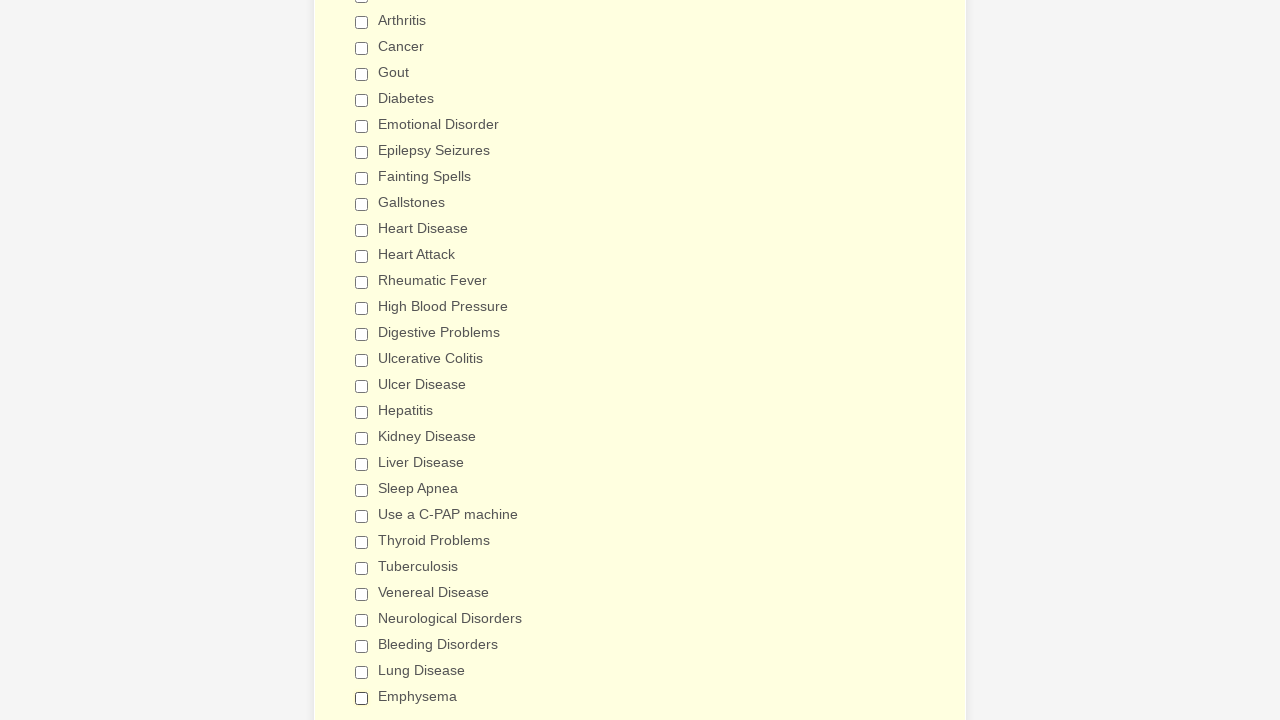

Verified checkbox #24 is deselected
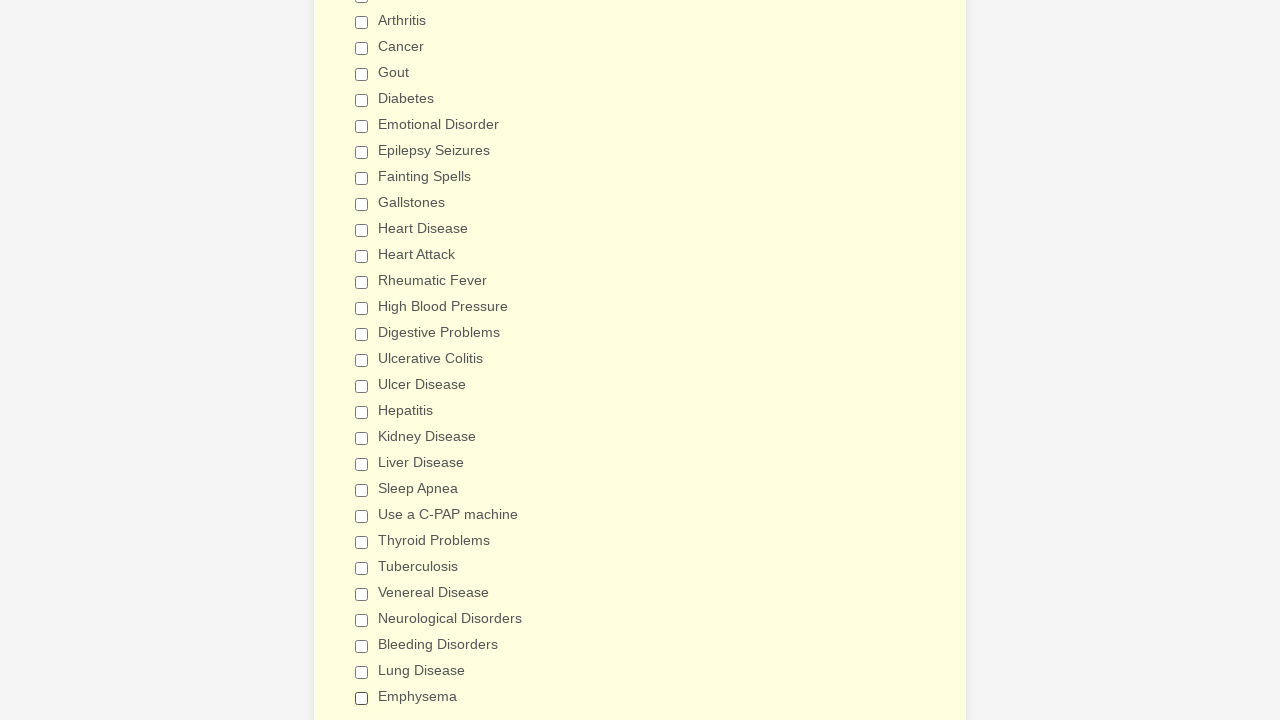

Verified checkbox #25 is deselected
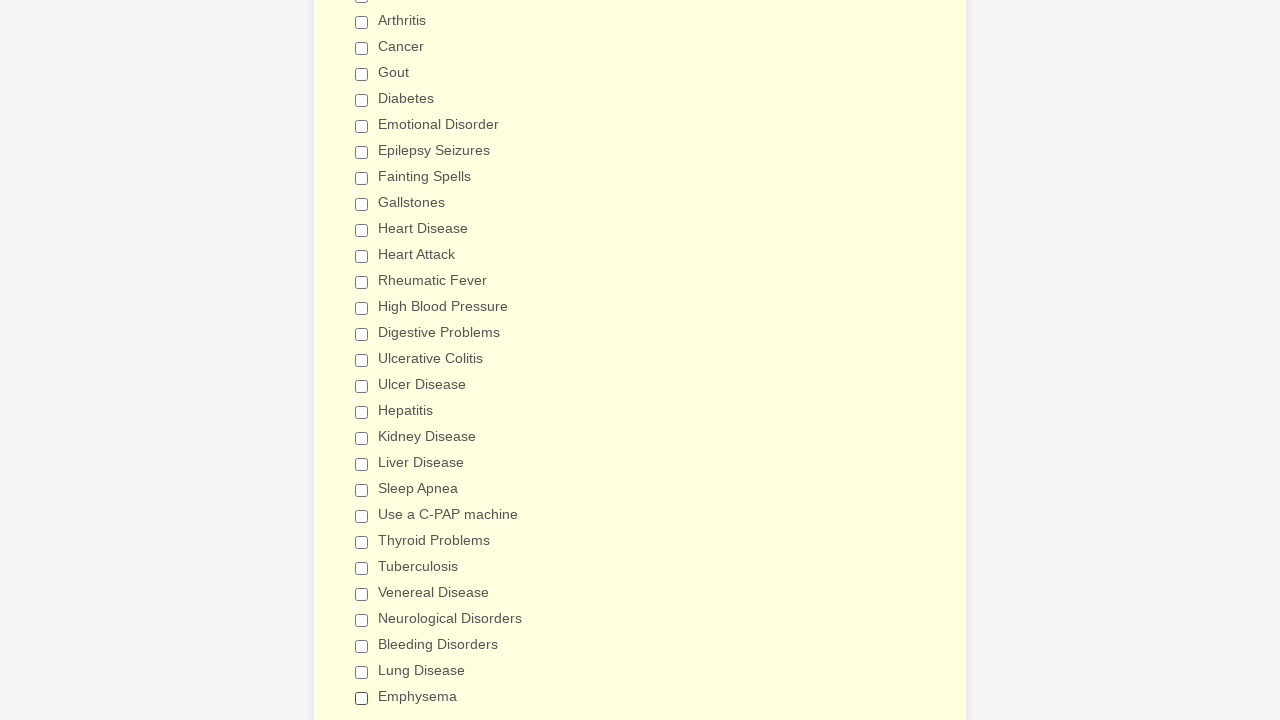

Verified checkbox #26 is deselected
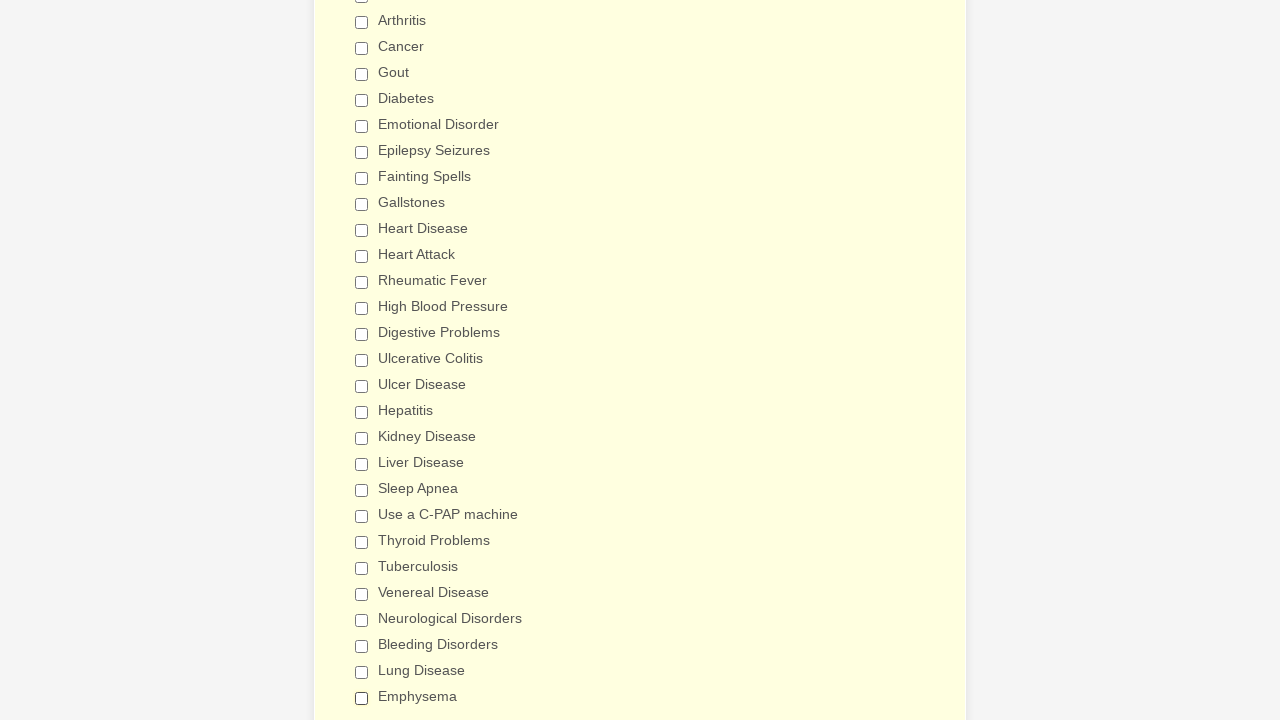

Verified checkbox #27 is deselected
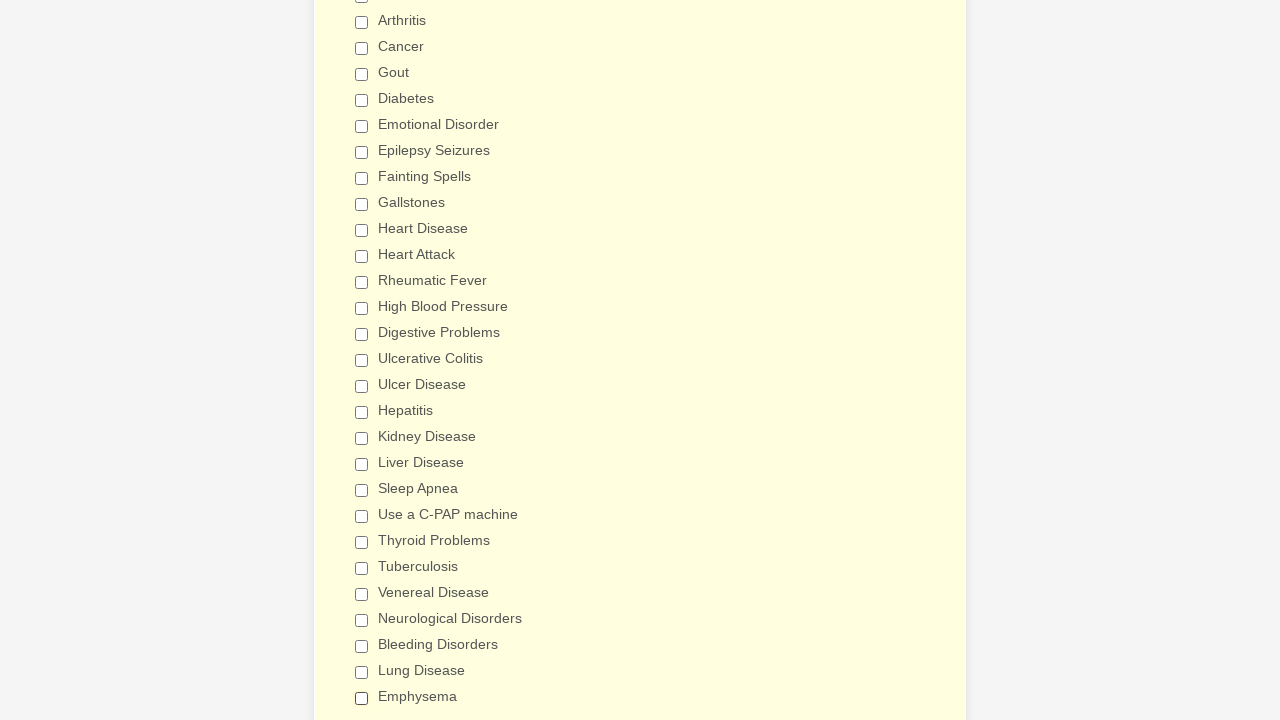

Verified checkbox #28 is deselected
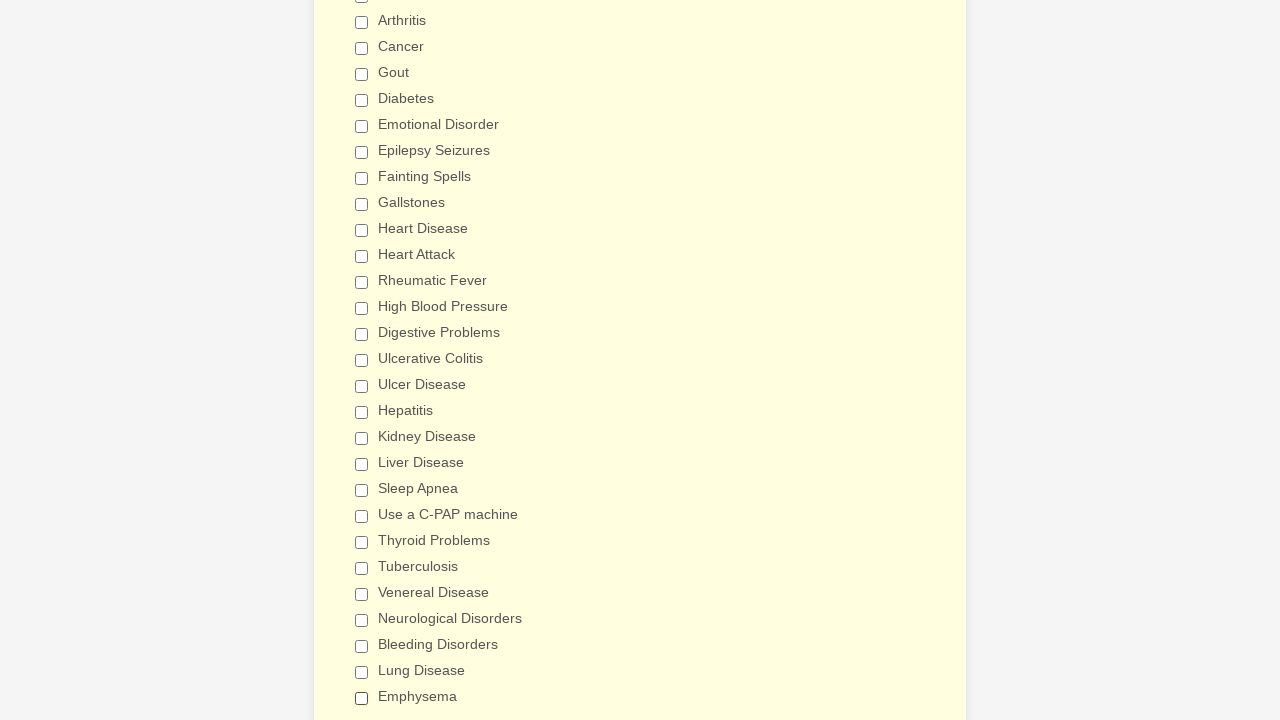

Verified checkbox #29 is deselected
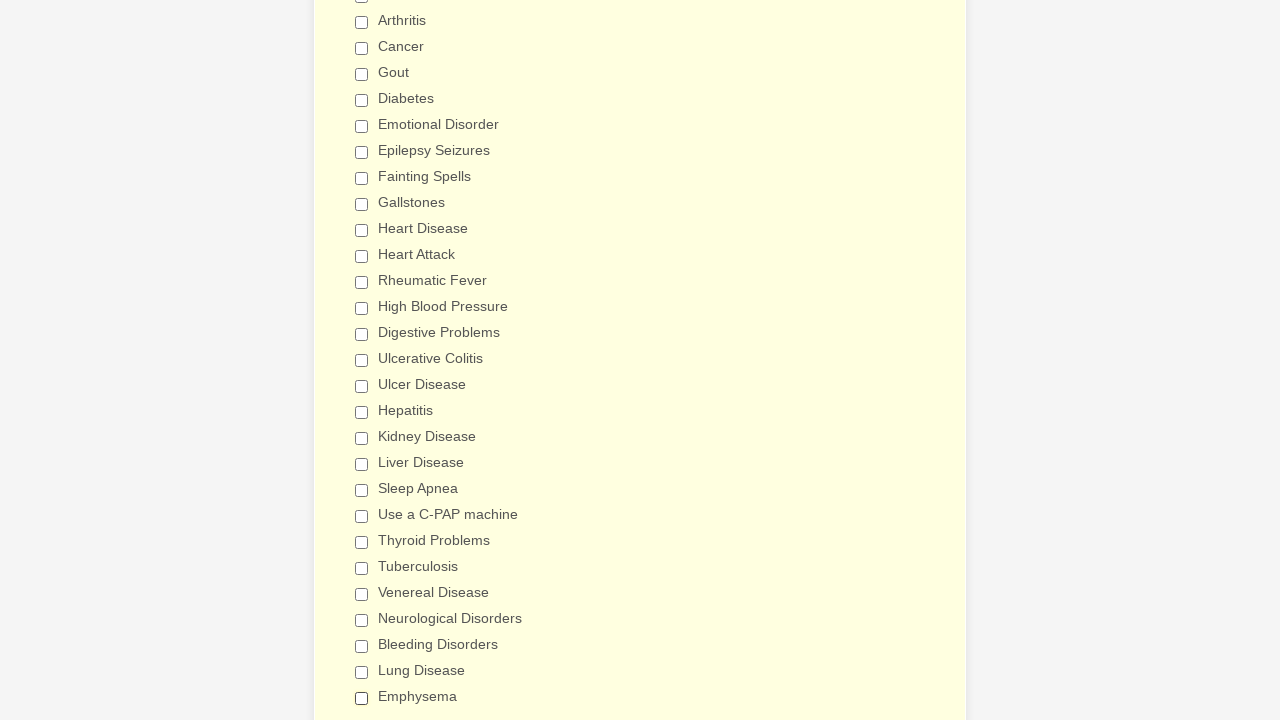

Selected 'Epilepsy Seizures' checkbox at (362, 152) on input[value='Epilepsy Seizures']
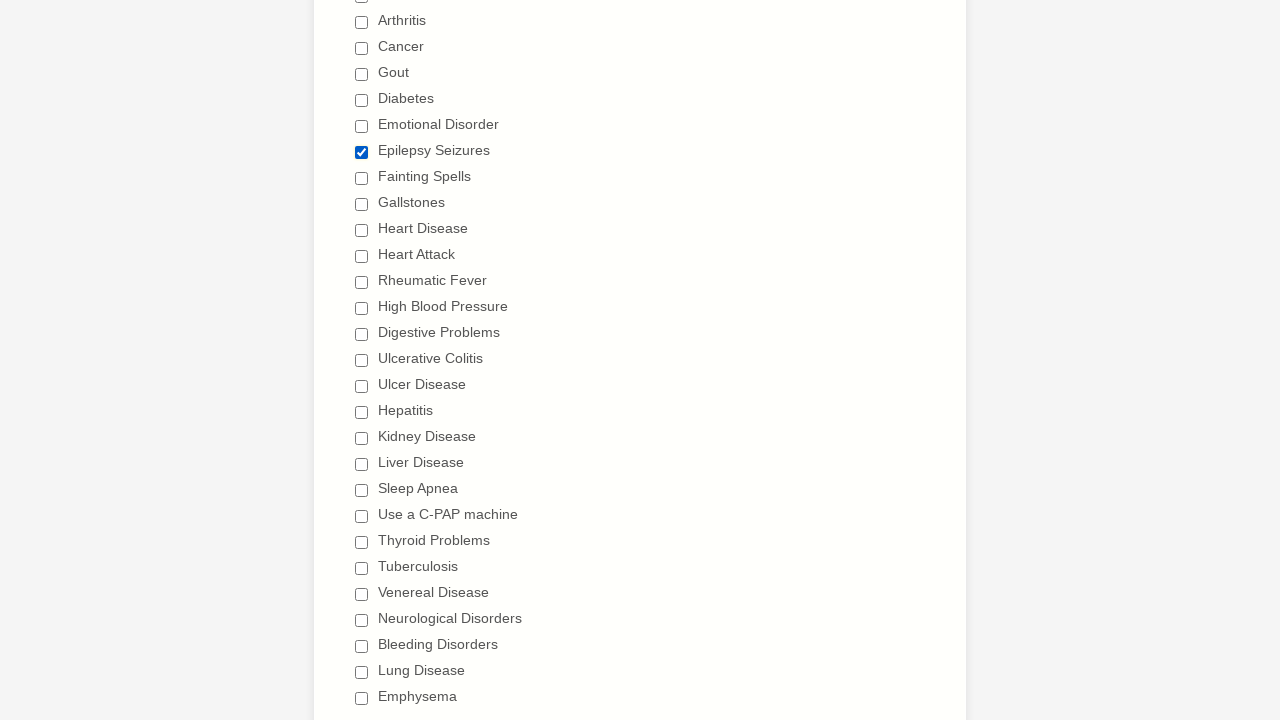

Selected 'Gallstones' checkbox at (362, 204) on input[value='Gallstones']
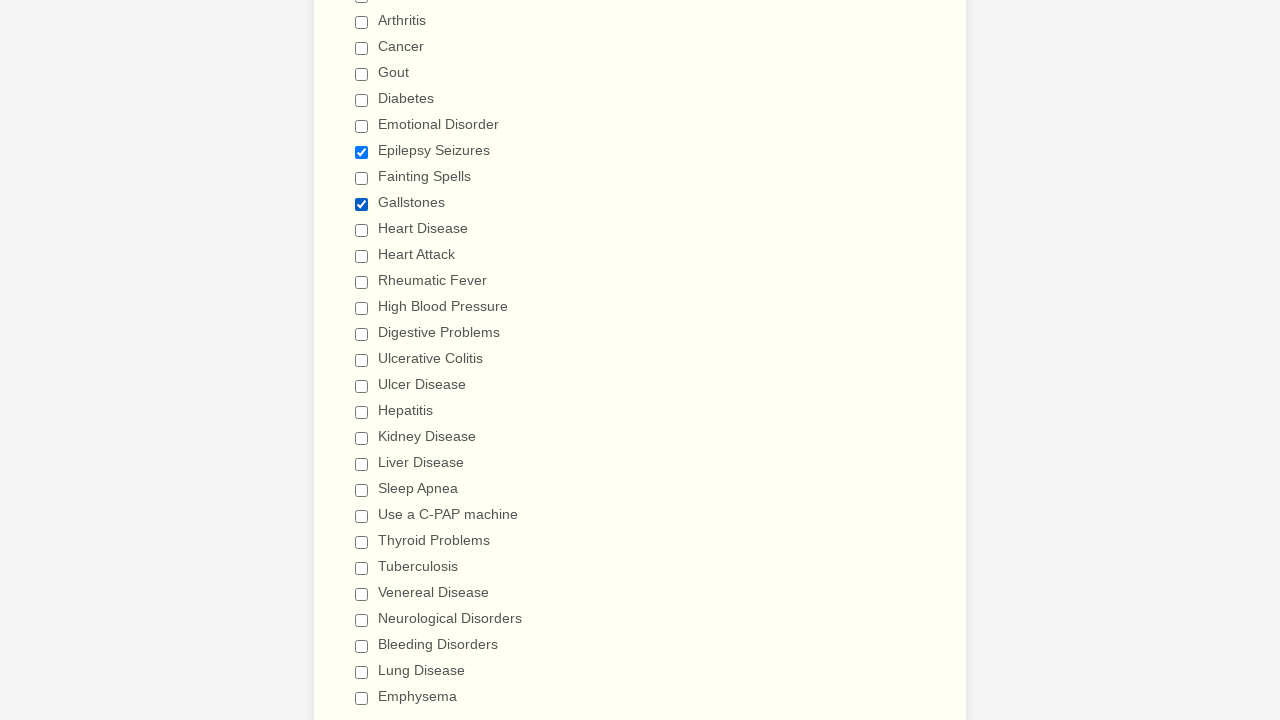

Selected 'Tuberculosis' checkbox at (362, 568) on input[value='Tuberculosis']
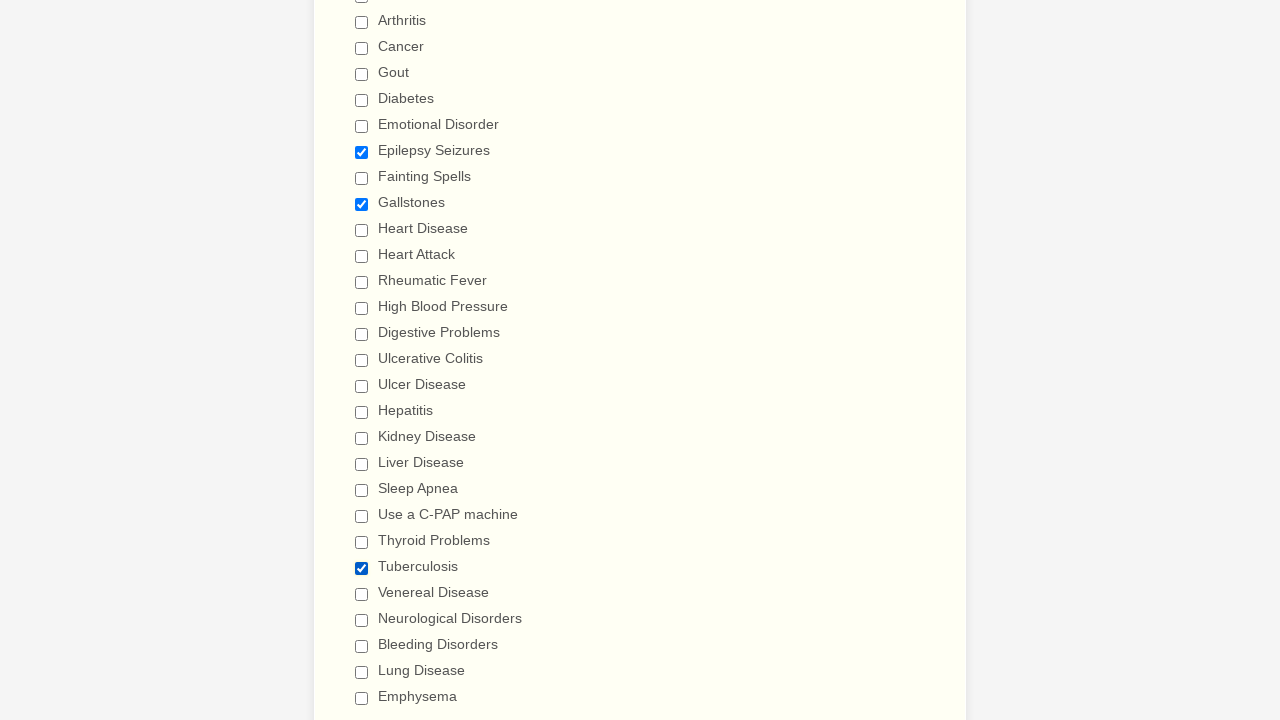

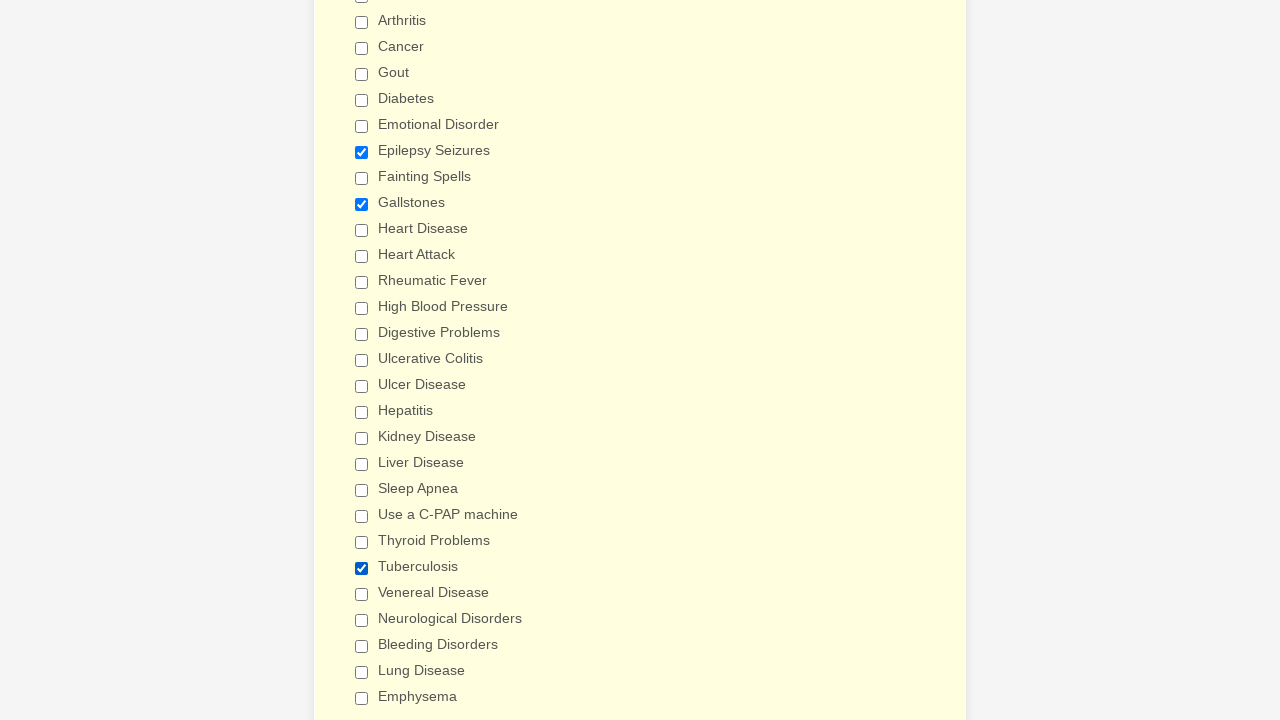